Fills all input fields on a large form with text and submits the form by clicking the submit button.

Starting URL: http://suninjuly.github.io/huge_form.html

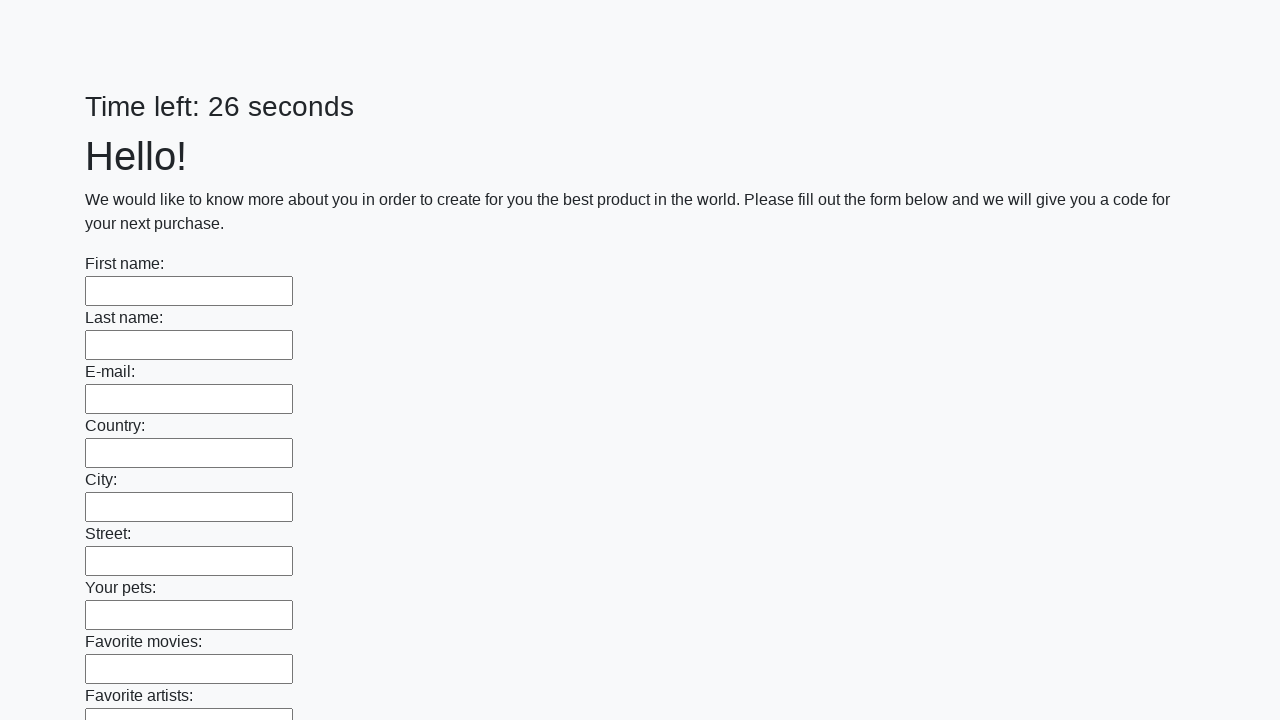

Navigated to huge form page
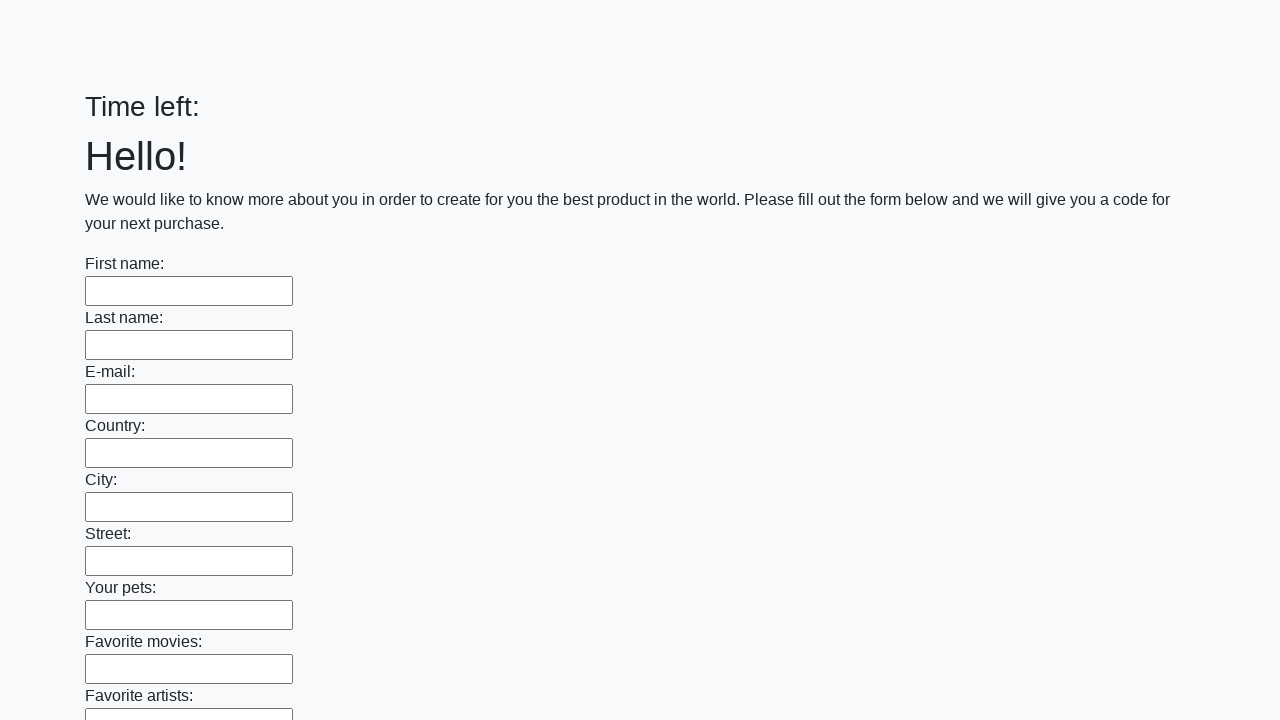

Filled input field with 'Мой ответ' on input >> nth=0
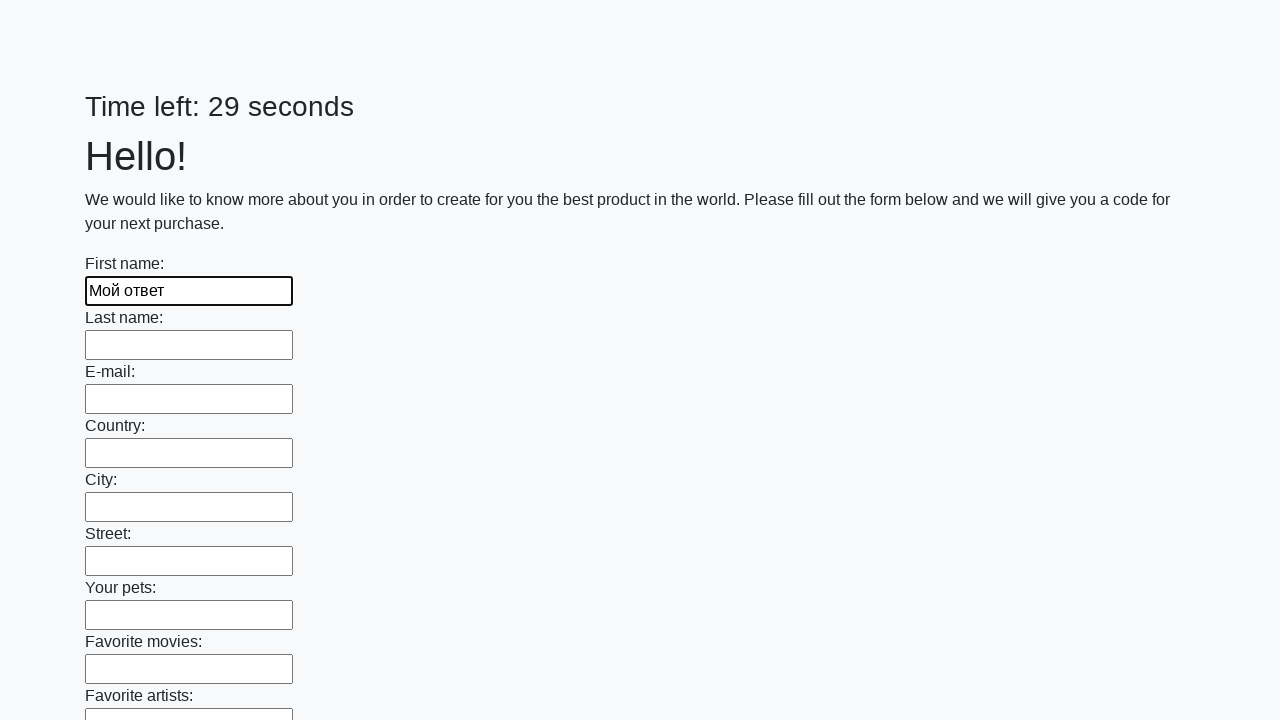

Filled input field with 'Мой ответ' on input >> nth=1
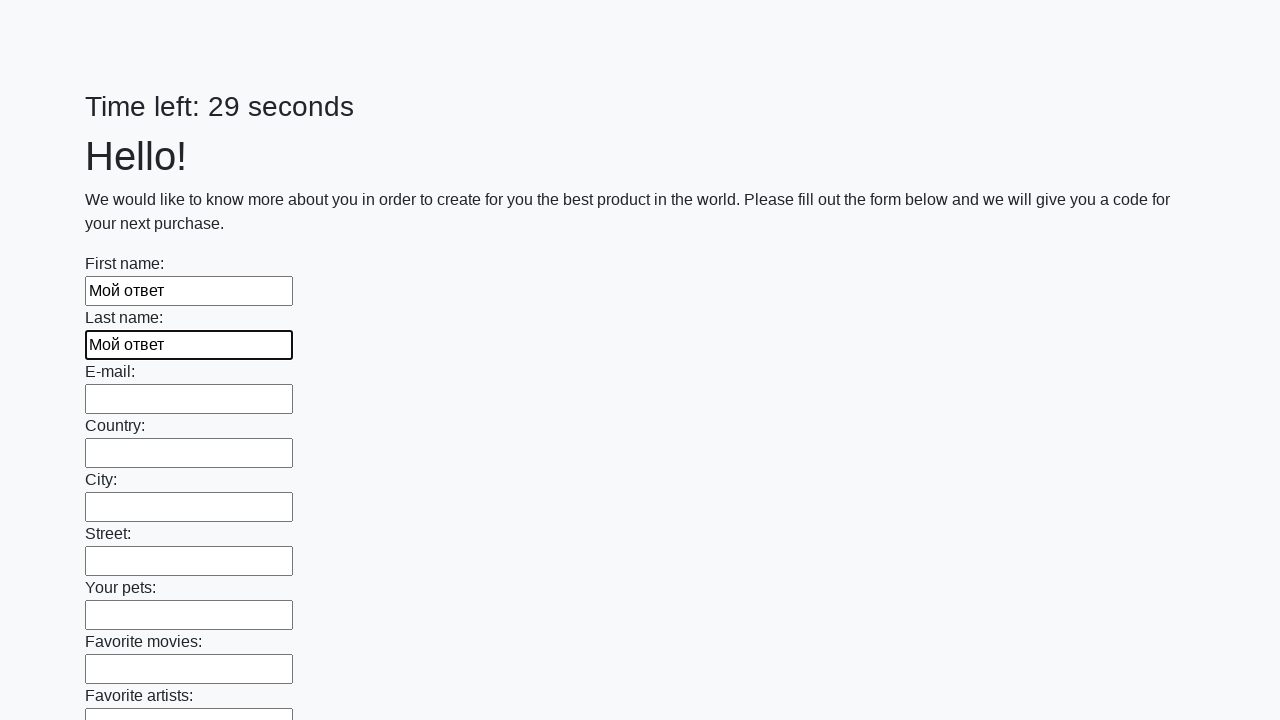

Filled input field with 'Мой ответ' on input >> nth=2
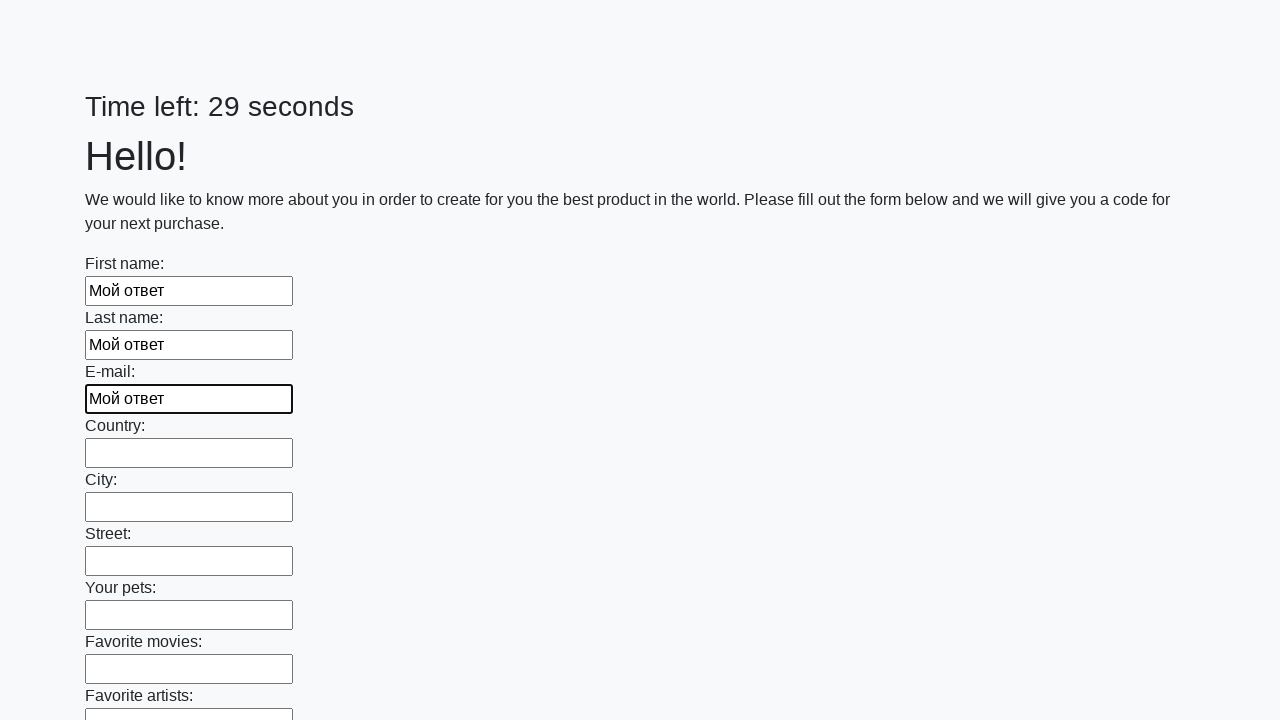

Filled input field with 'Мой ответ' on input >> nth=3
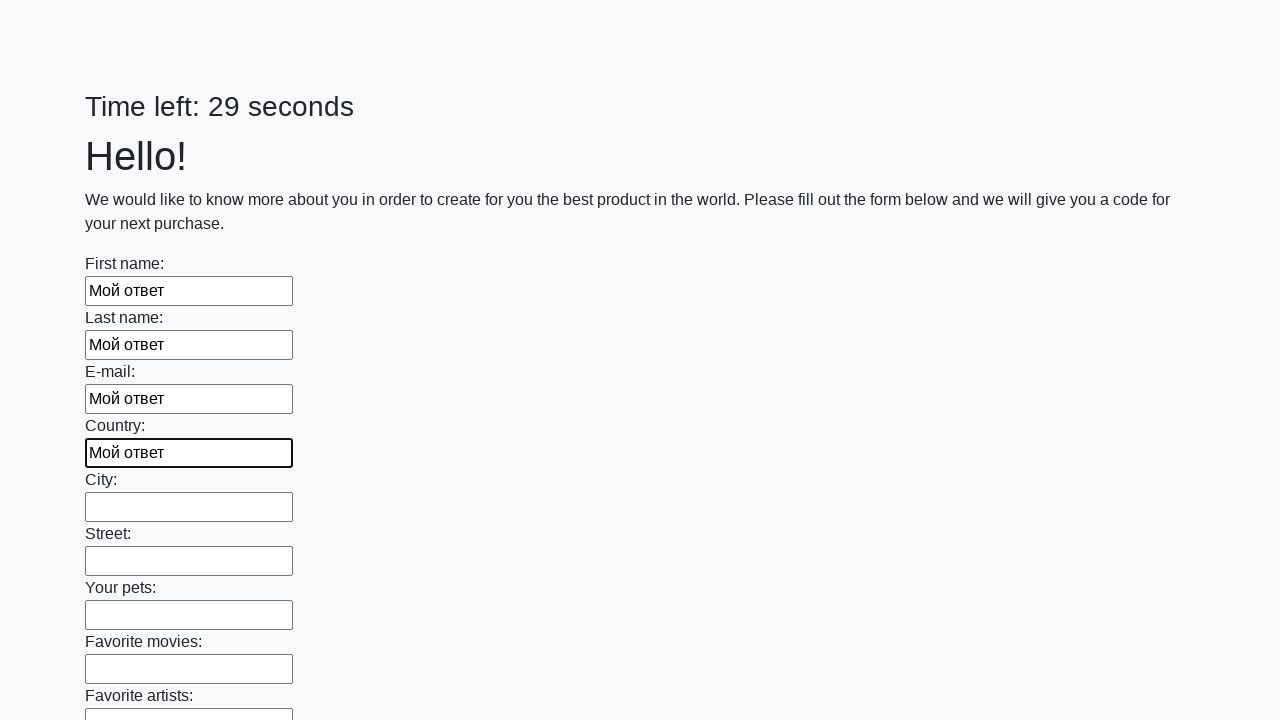

Filled input field with 'Мой ответ' on input >> nth=4
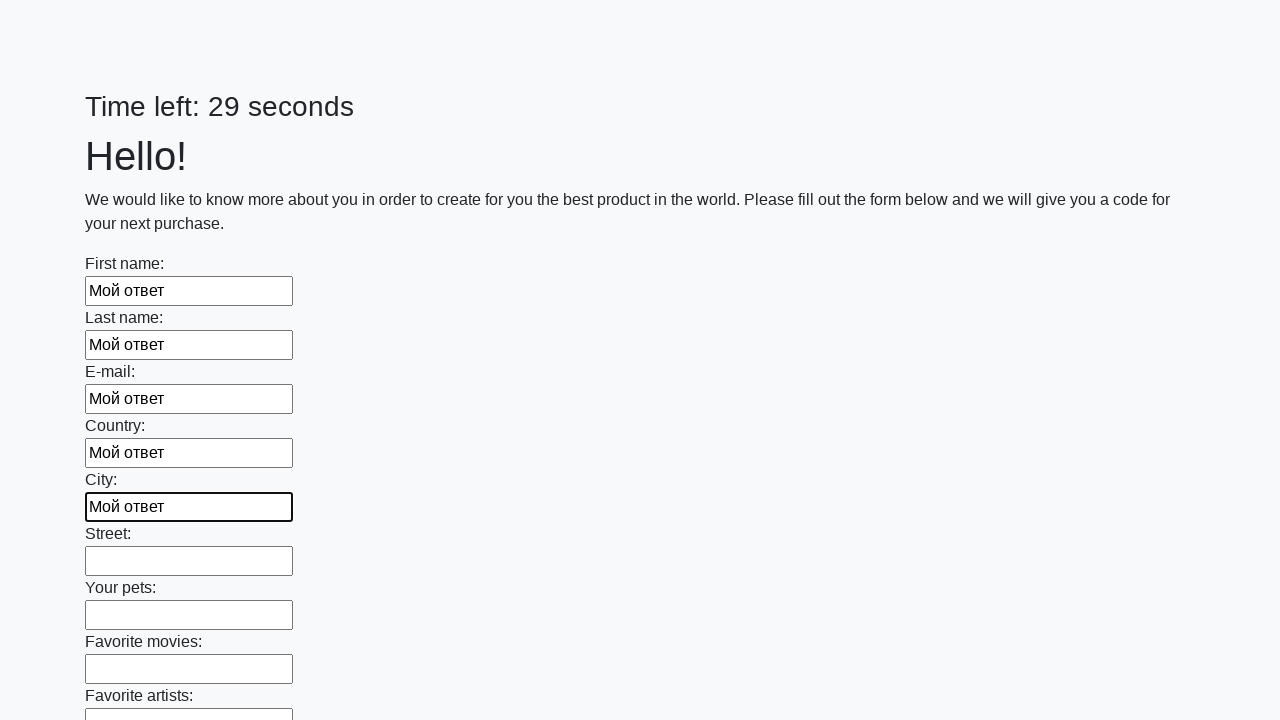

Filled input field with 'Мой ответ' on input >> nth=5
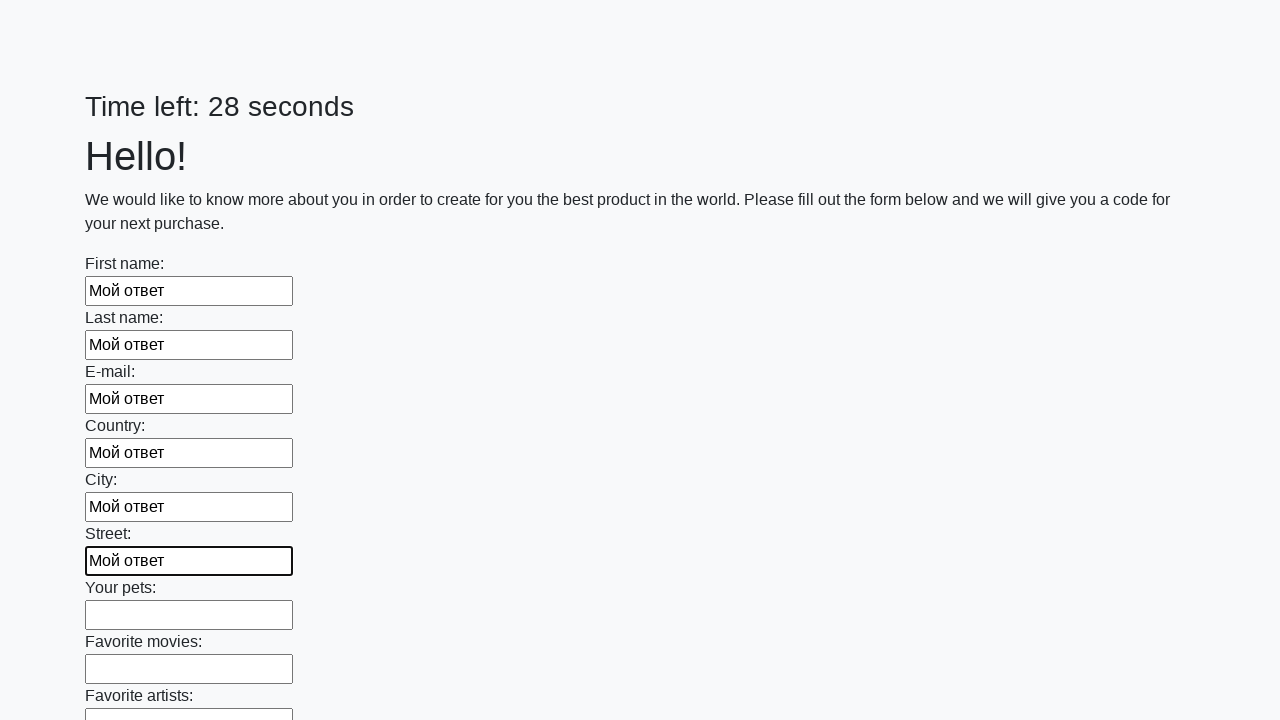

Filled input field with 'Мой ответ' on input >> nth=6
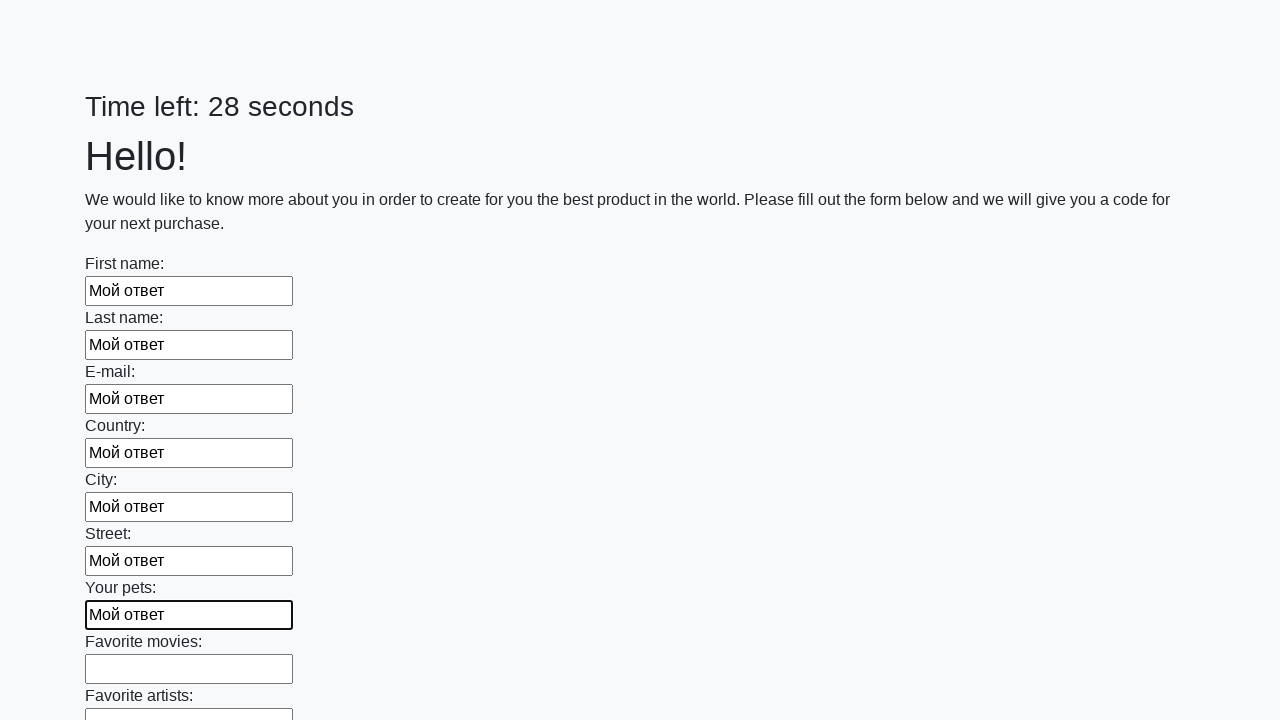

Filled input field with 'Мой ответ' on input >> nth=7
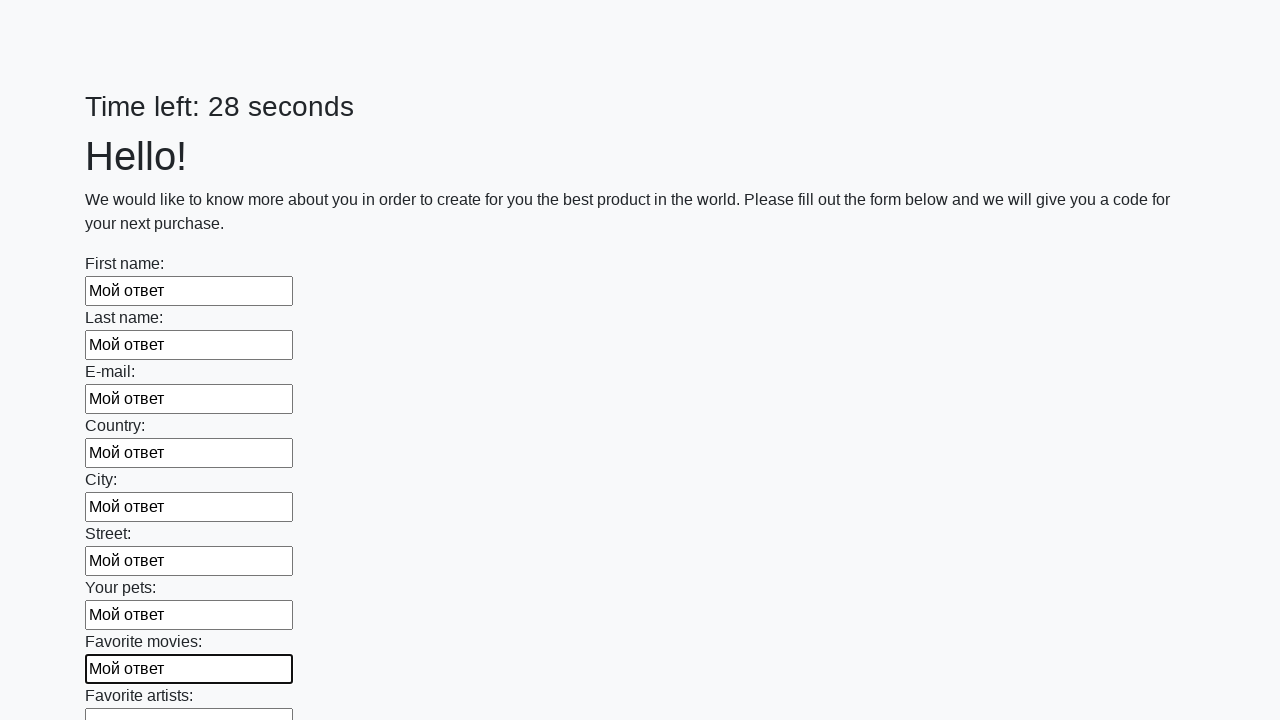

Filled input field with 'Мой ответ' on input >> nth=8
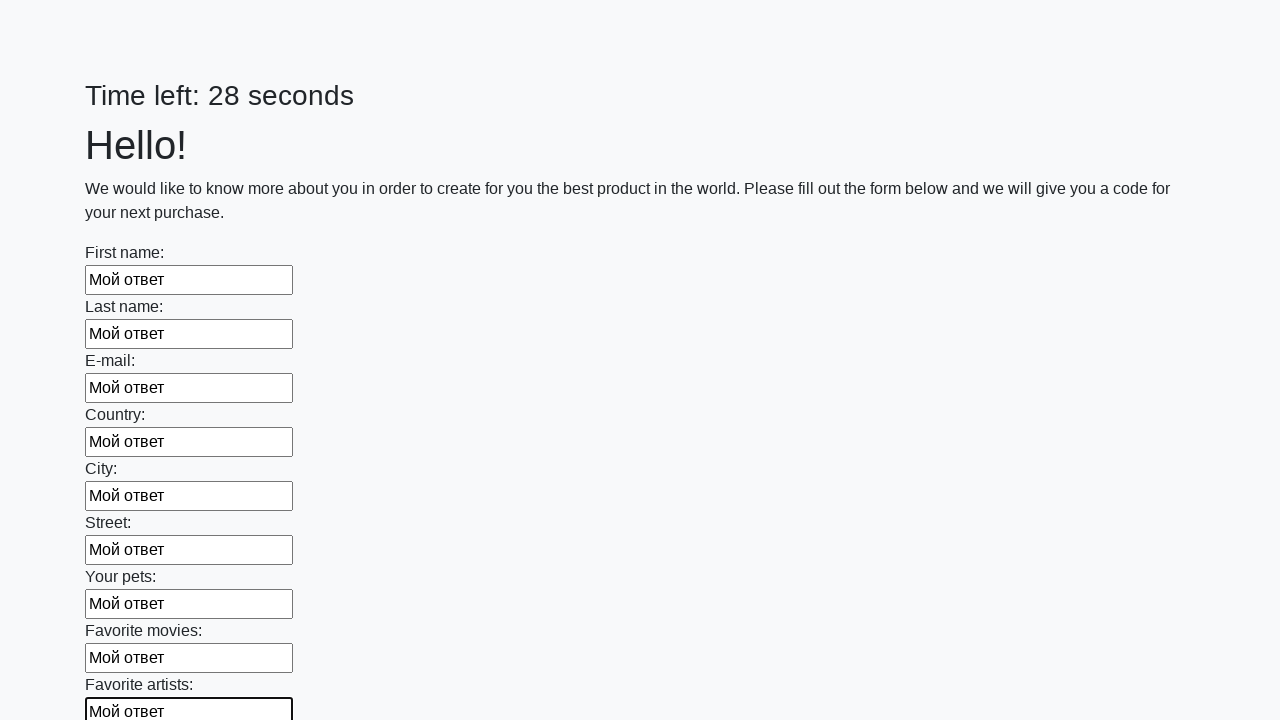

Filled input field with 'Мой ответ' on input >> nth=9
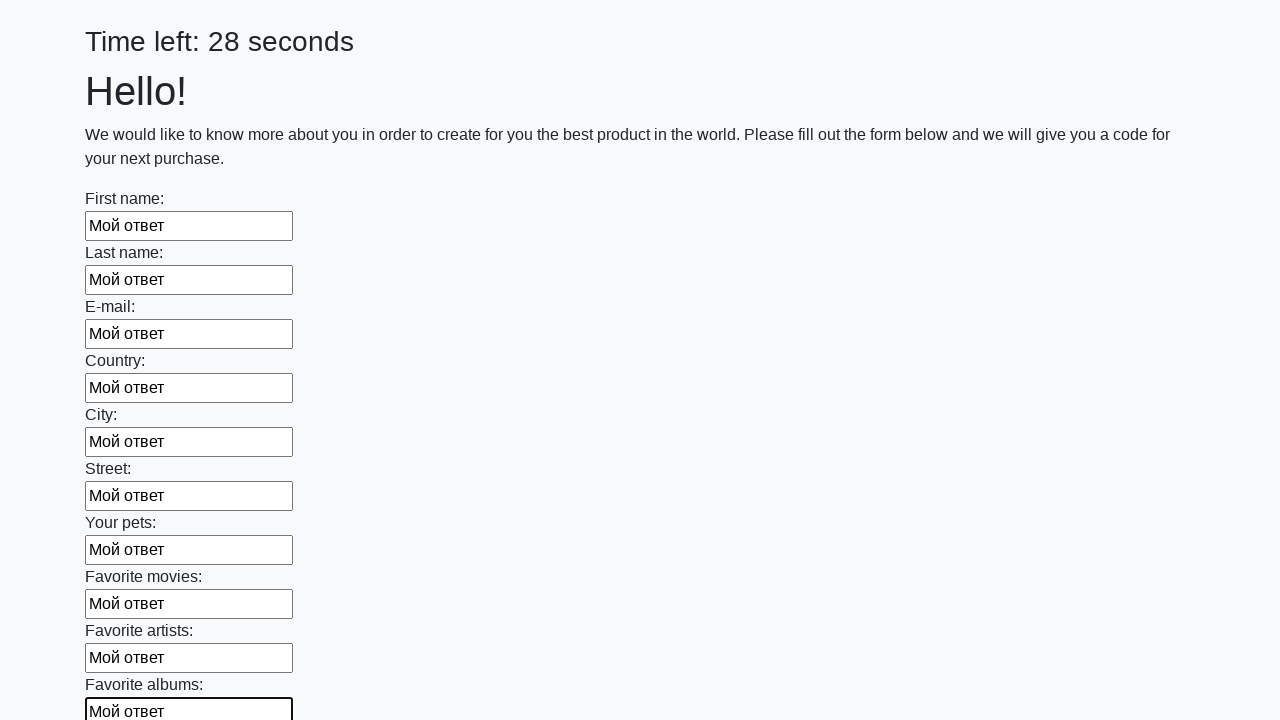

Filled input field with 'Мой ответ' on input >> nth=10
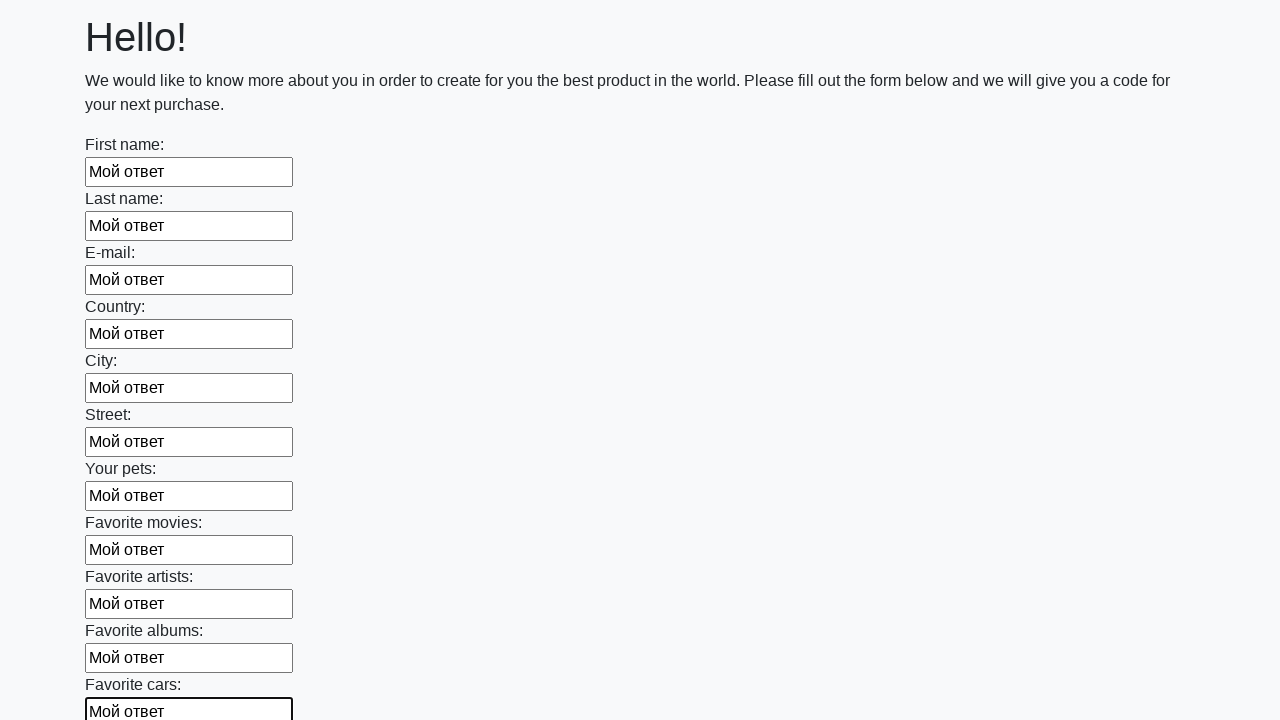

Filled input field with 'Мой ответ' on input >> nth=11
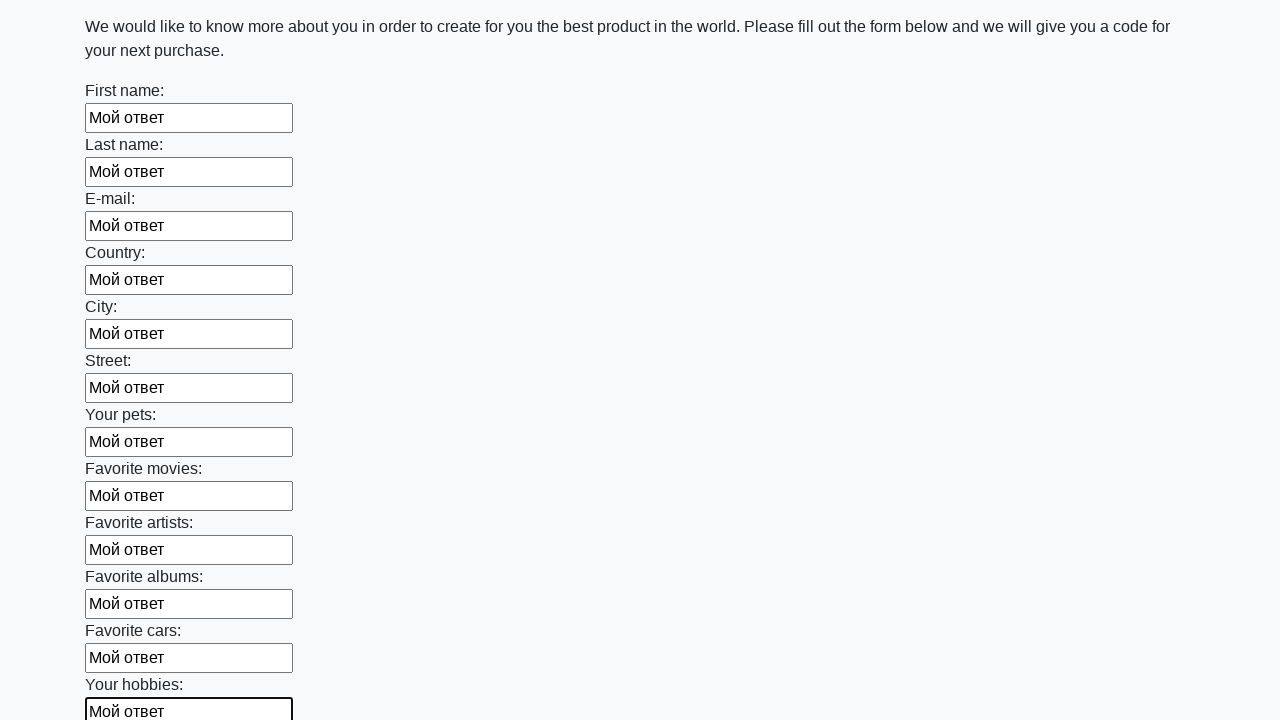

Filled input field with 'Мой ответ' on input >> nth=12
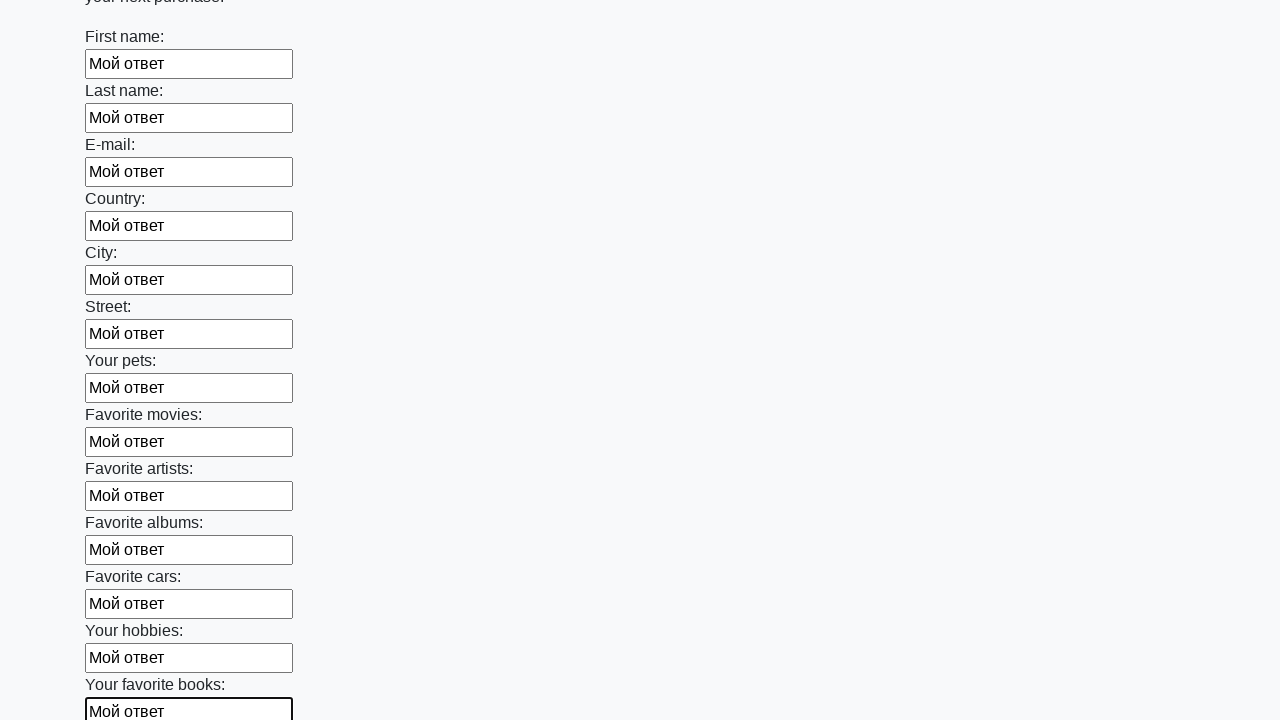

Filled input field with 'Мой ответ' on input >> nth=13
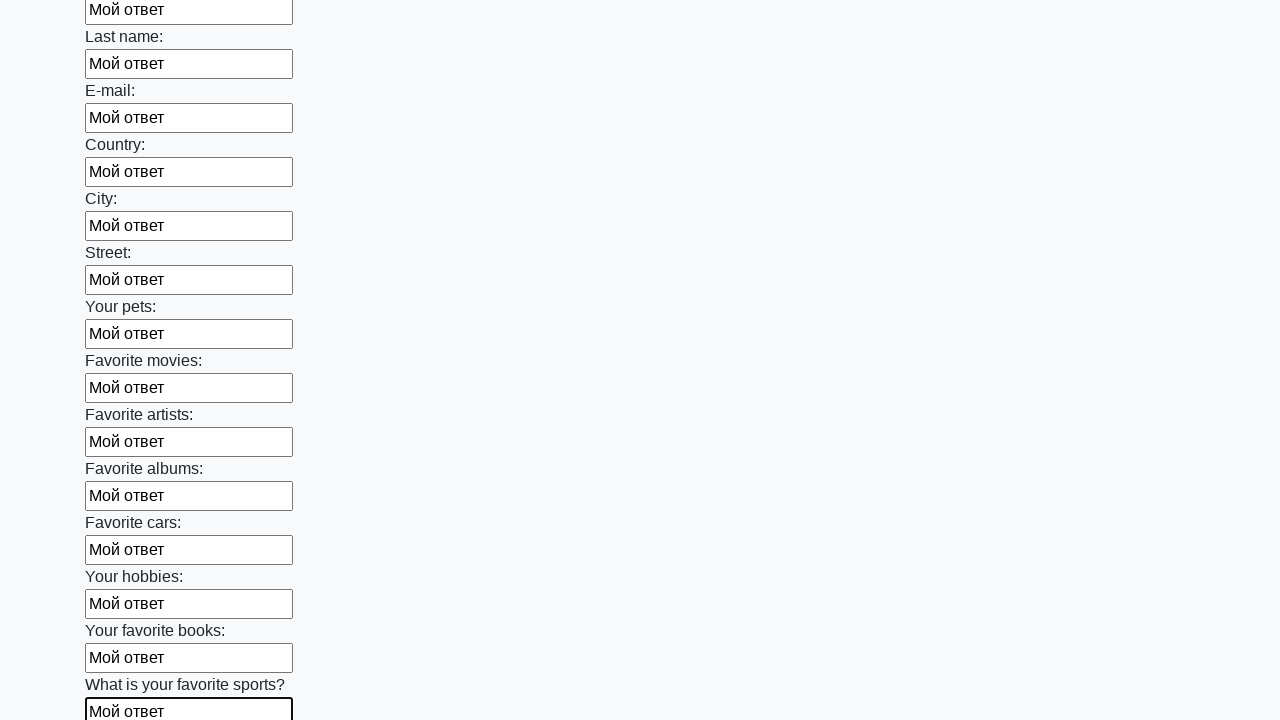

Filled input field with 'Мой ответ' on input >> nth=14
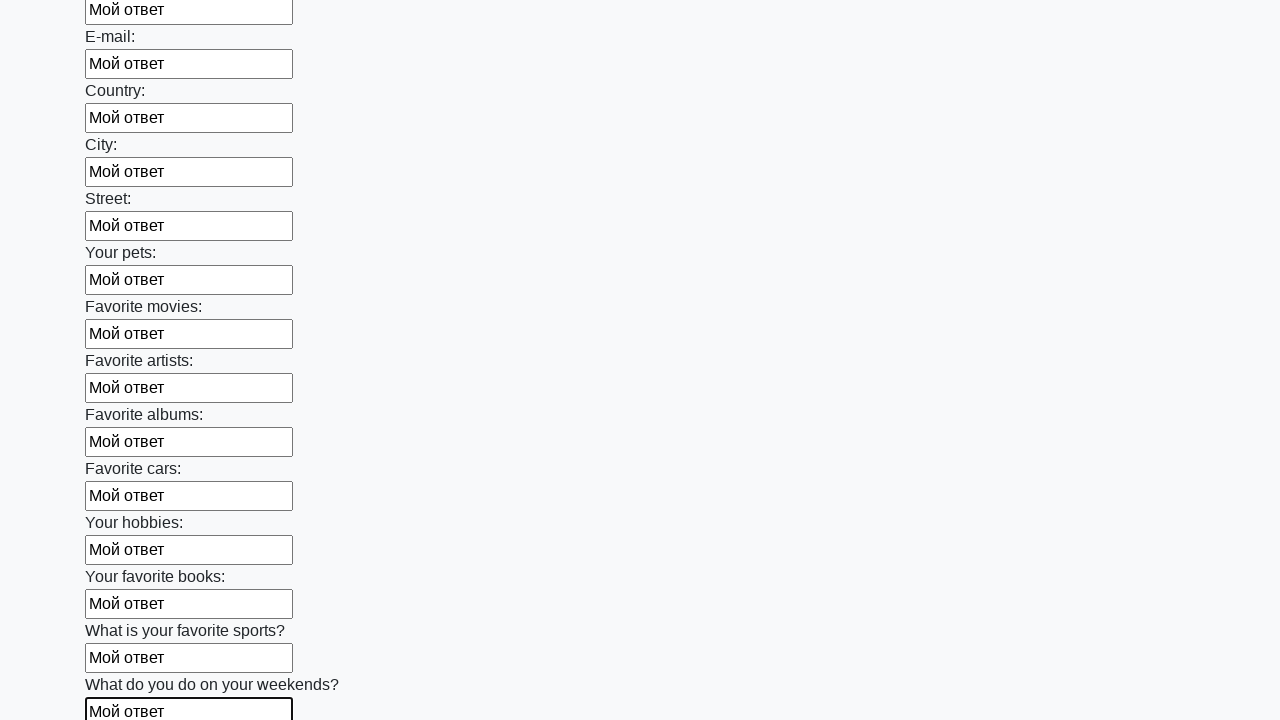

Filled input field with 'Мой ответ' on input >> nth=15
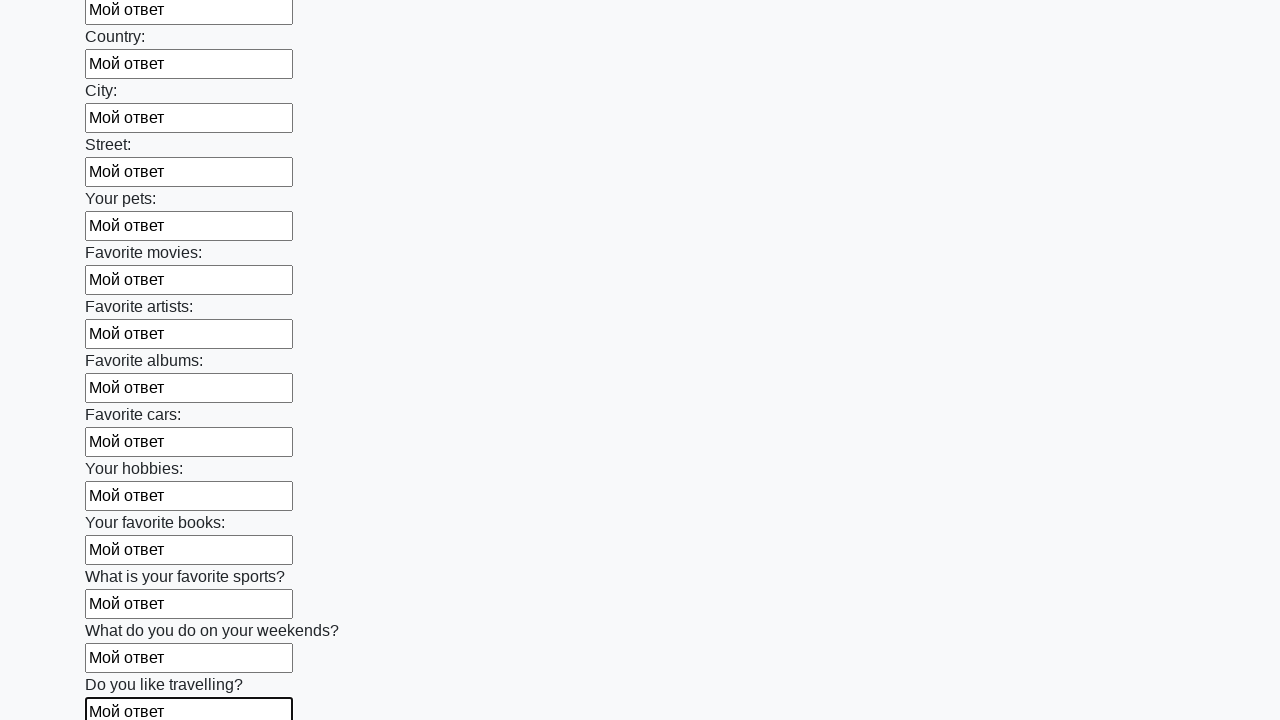

Filled input field with 'Мой ответ' on input >> nth=16
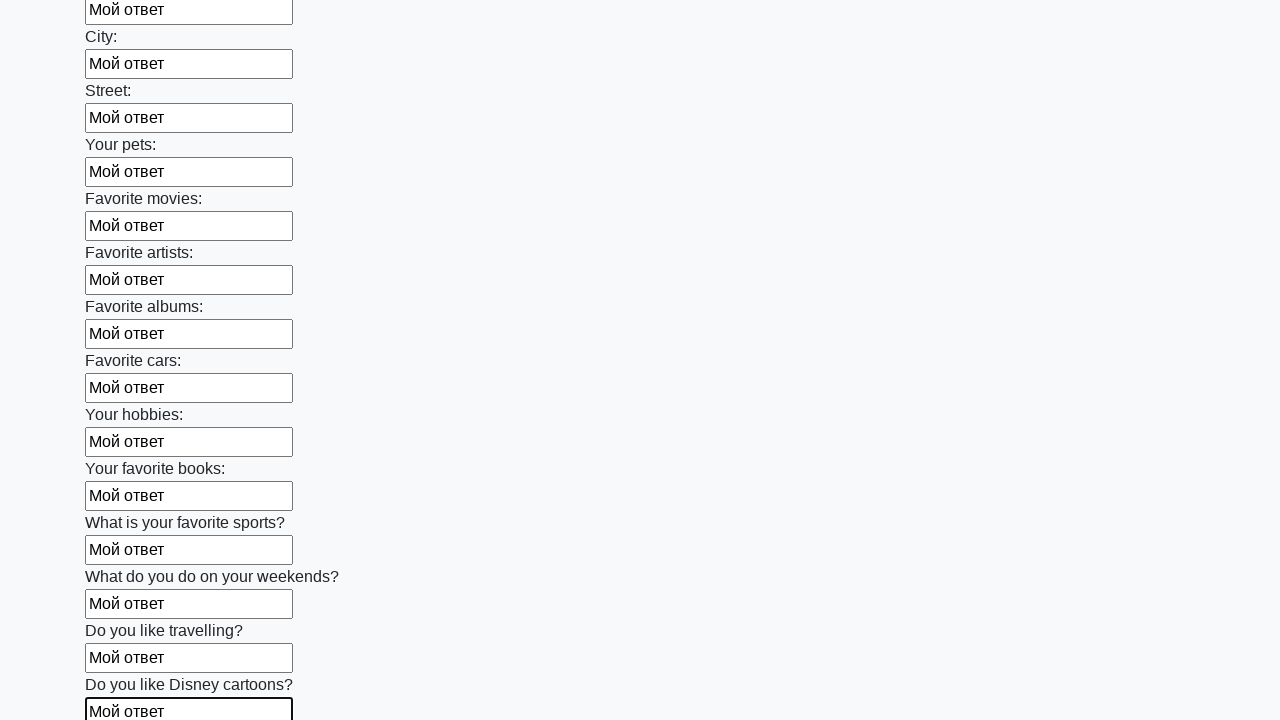

Filled input field with 'Мой ответ' on input >> nth=17
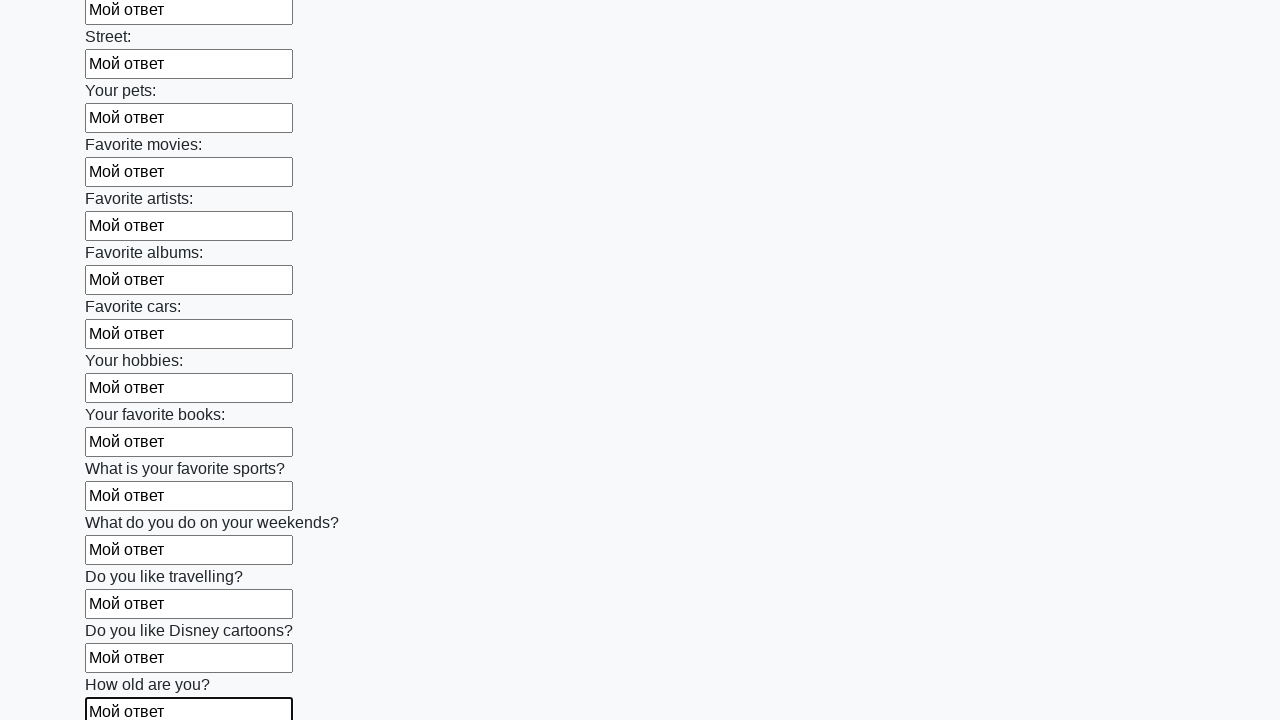

Filled input field with 'Мой ответ' on input >> nth=18
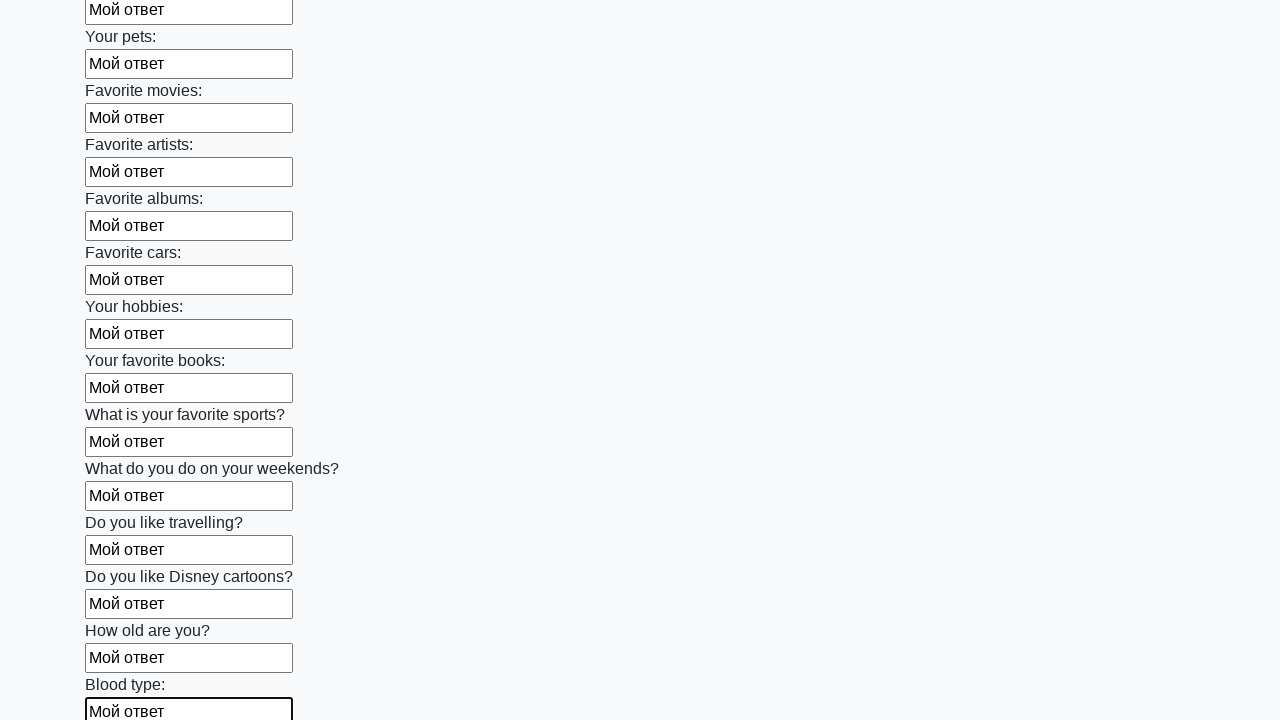

Filled input field with 'Мой ответ' on input >> nth=19
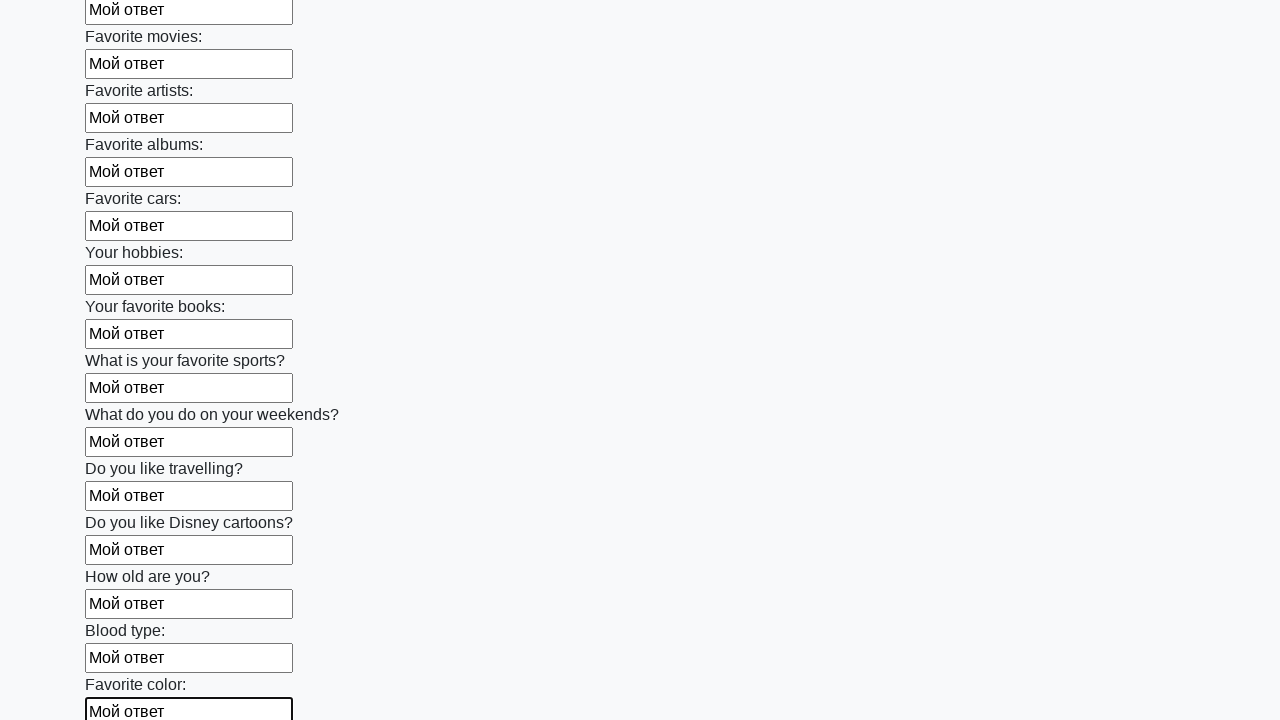

Filled input field with 'Мой ответ' on input >> nth=20
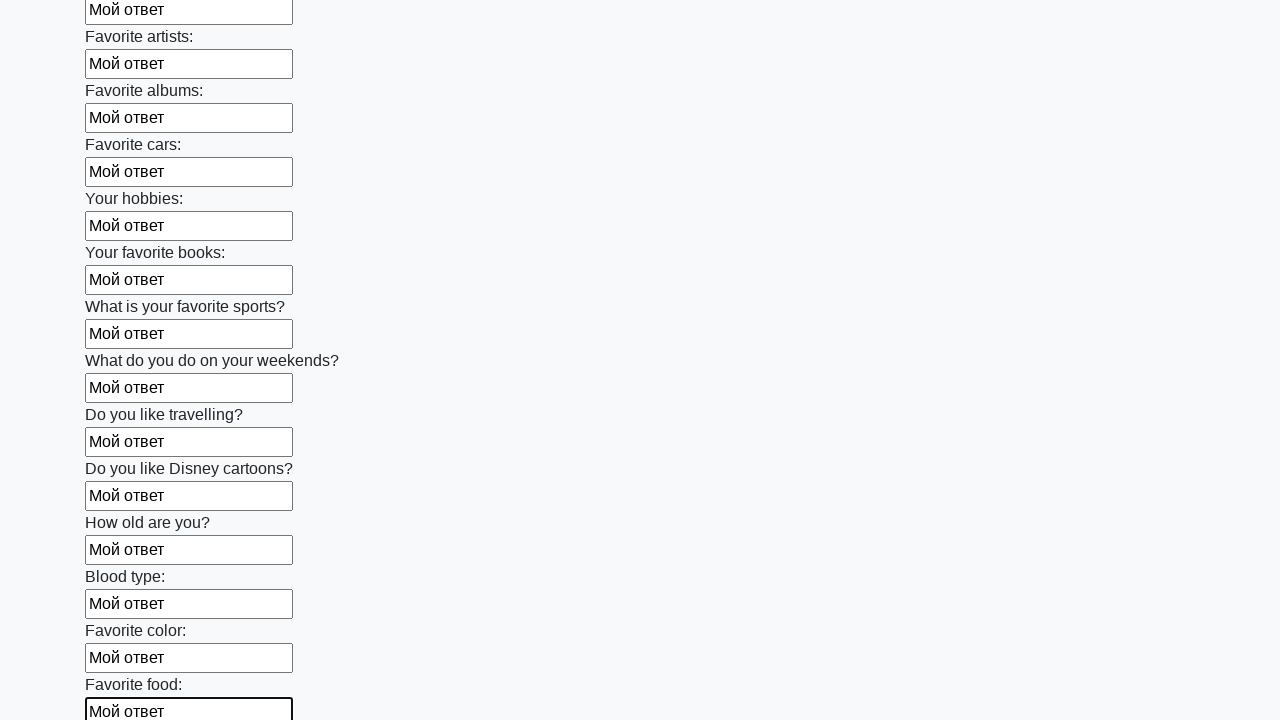

Filled input field with 'Мой ответ' on input >> nth=21
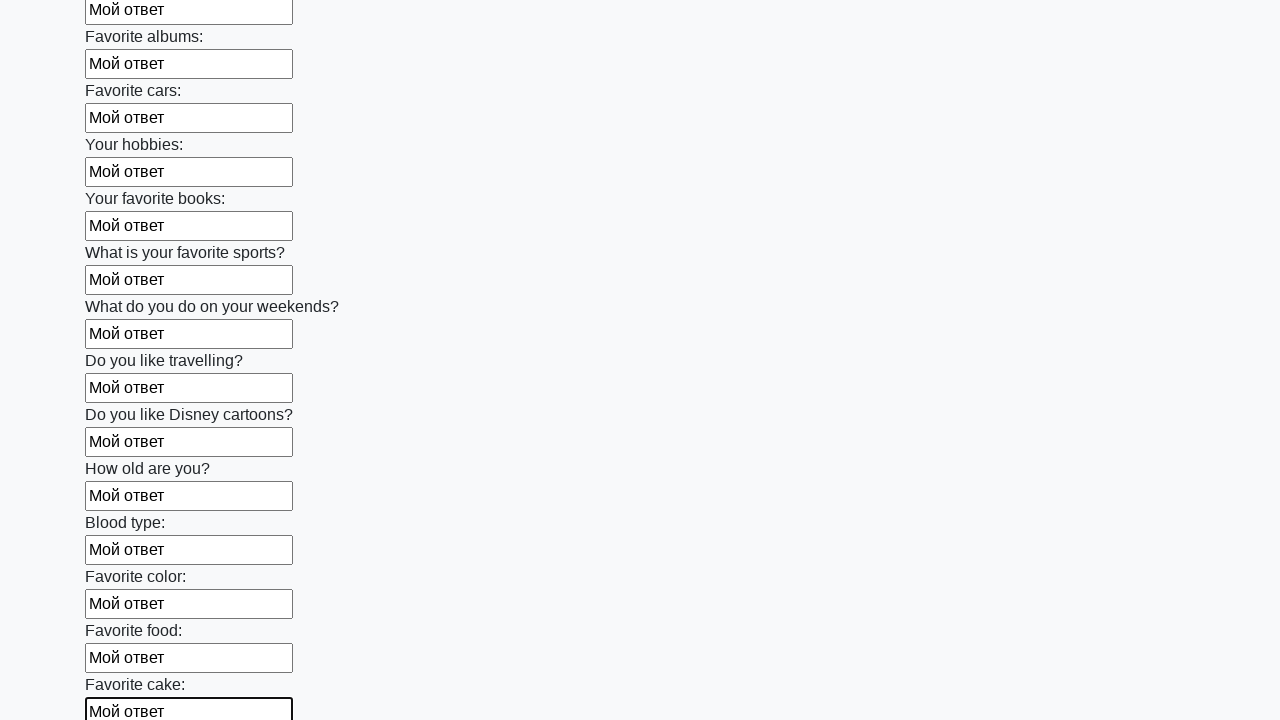

Filled input field with 'Мой ответ' on input >> nth=22
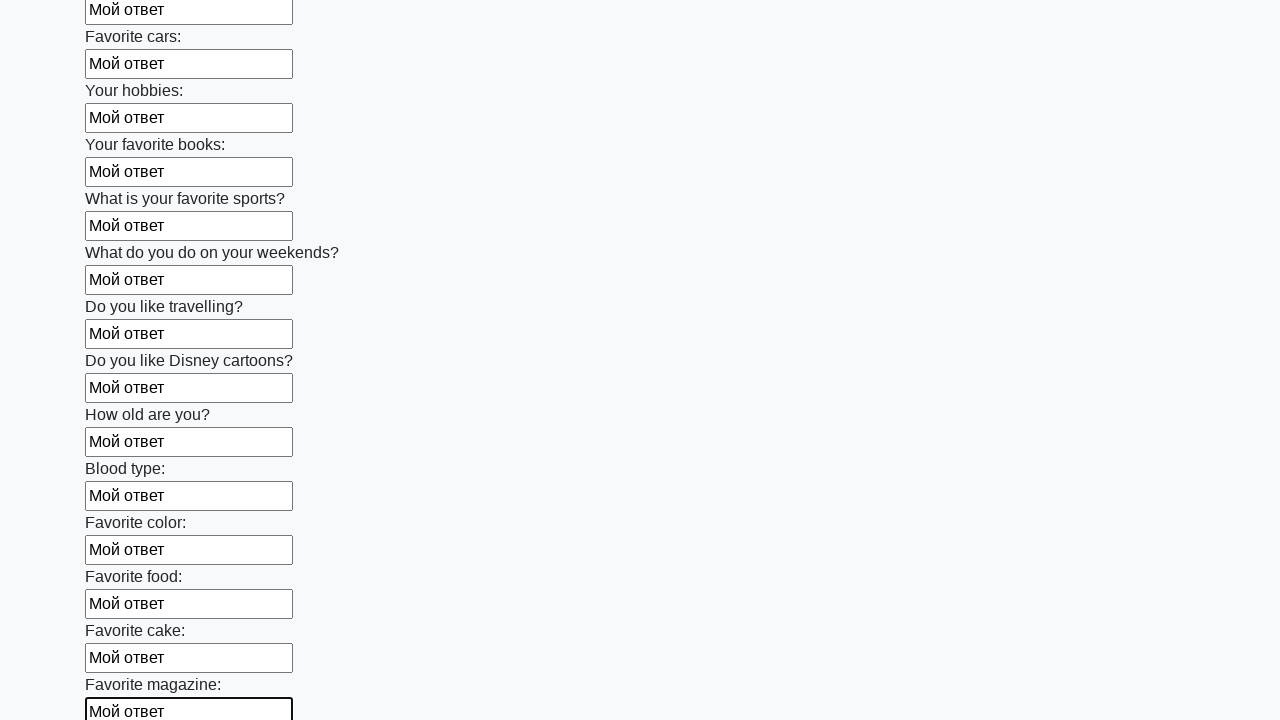

Filled input field with 'Мой ответ' on input >> nth=23
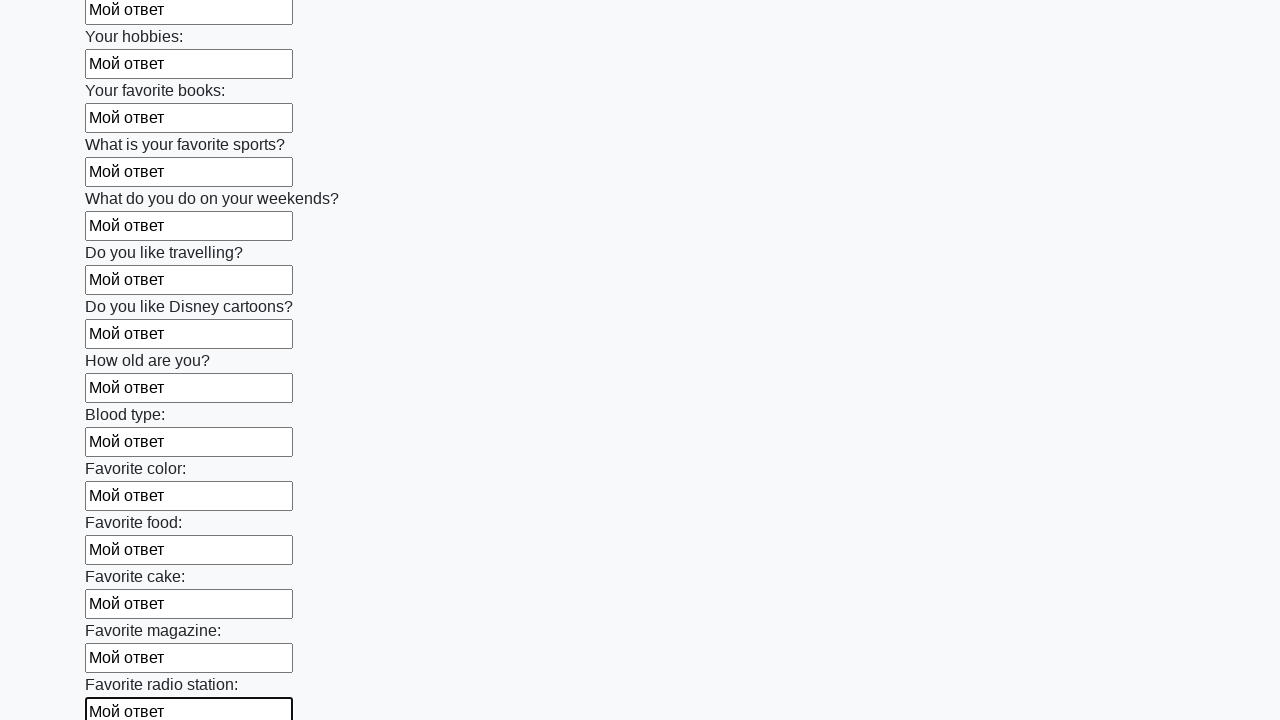

Filled input field with 'Мой ответ' on input >> nth=24
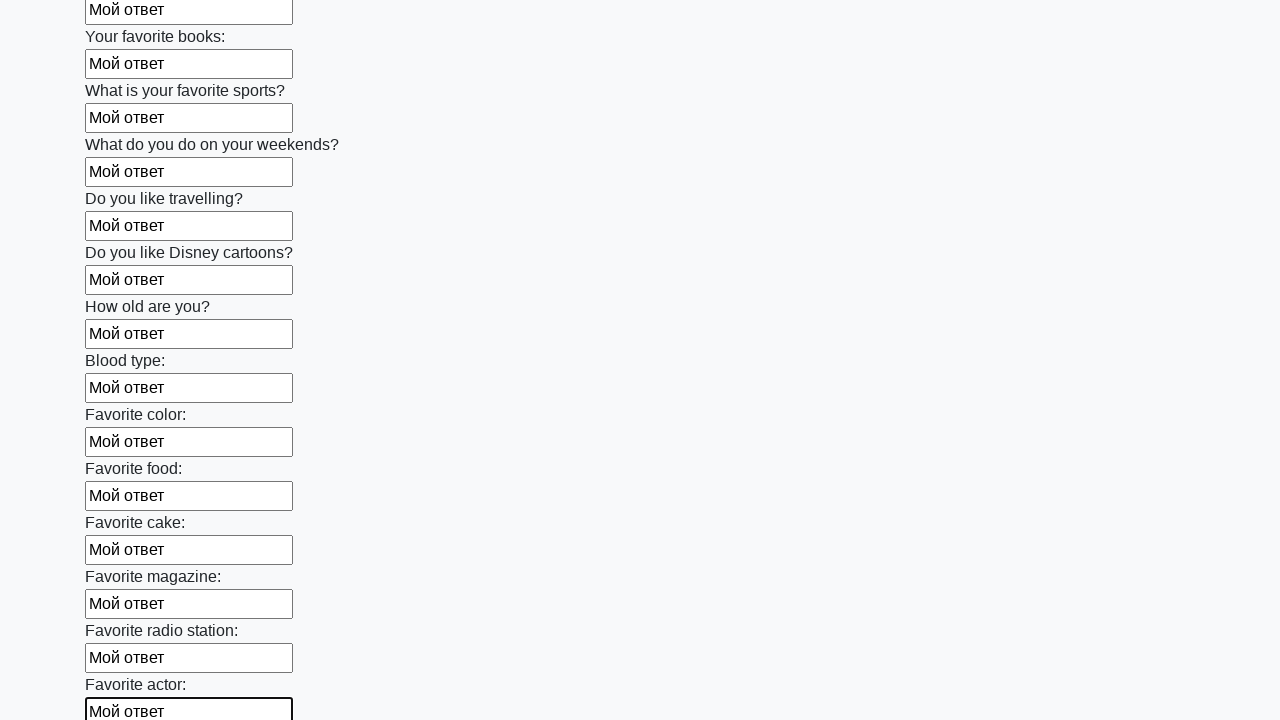

Filled input field with 'Мой ответ' on input >> nth=25
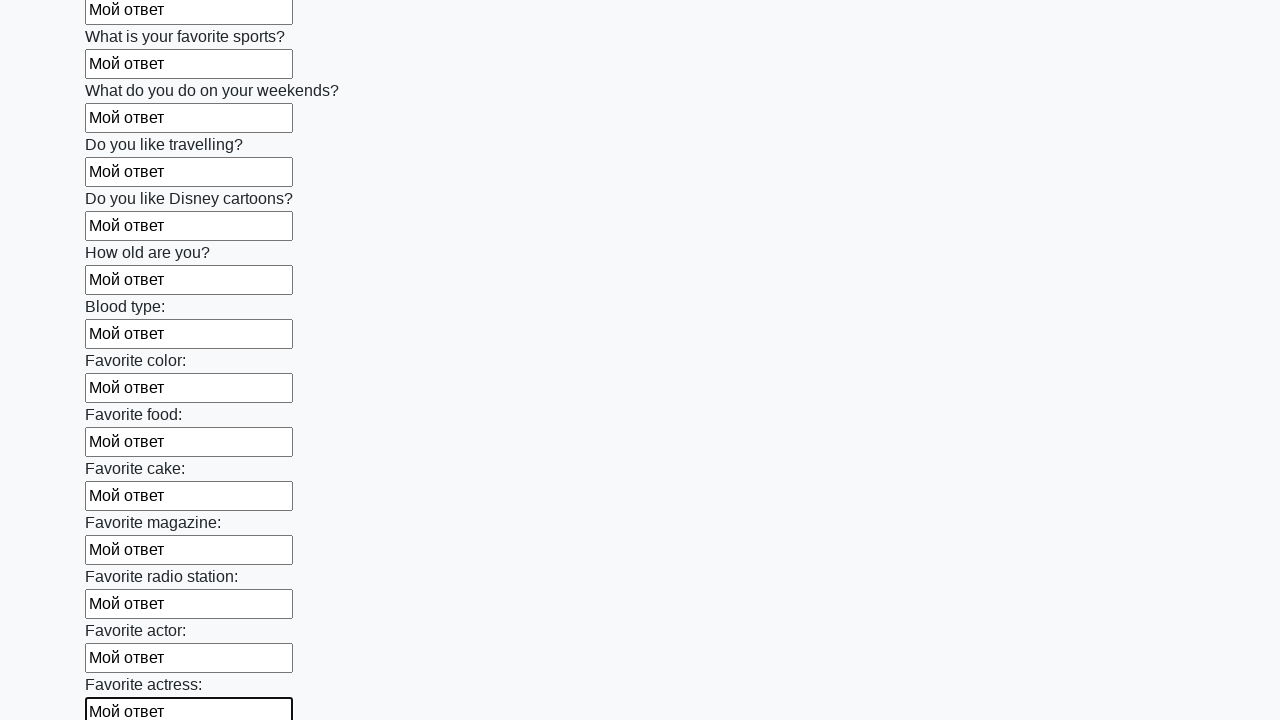

Filled input field with 'Мой ответ' on input >> nth=26
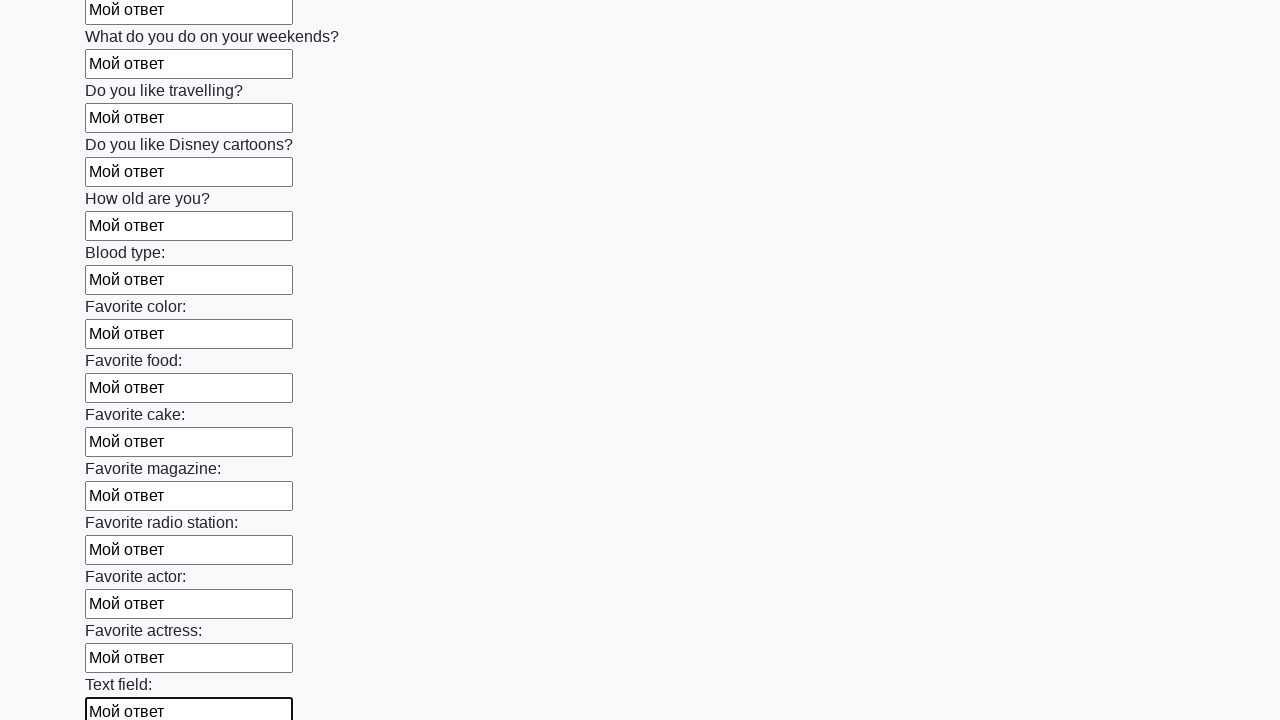

Filled input field with 'Мой ответ' on input >> nth=27
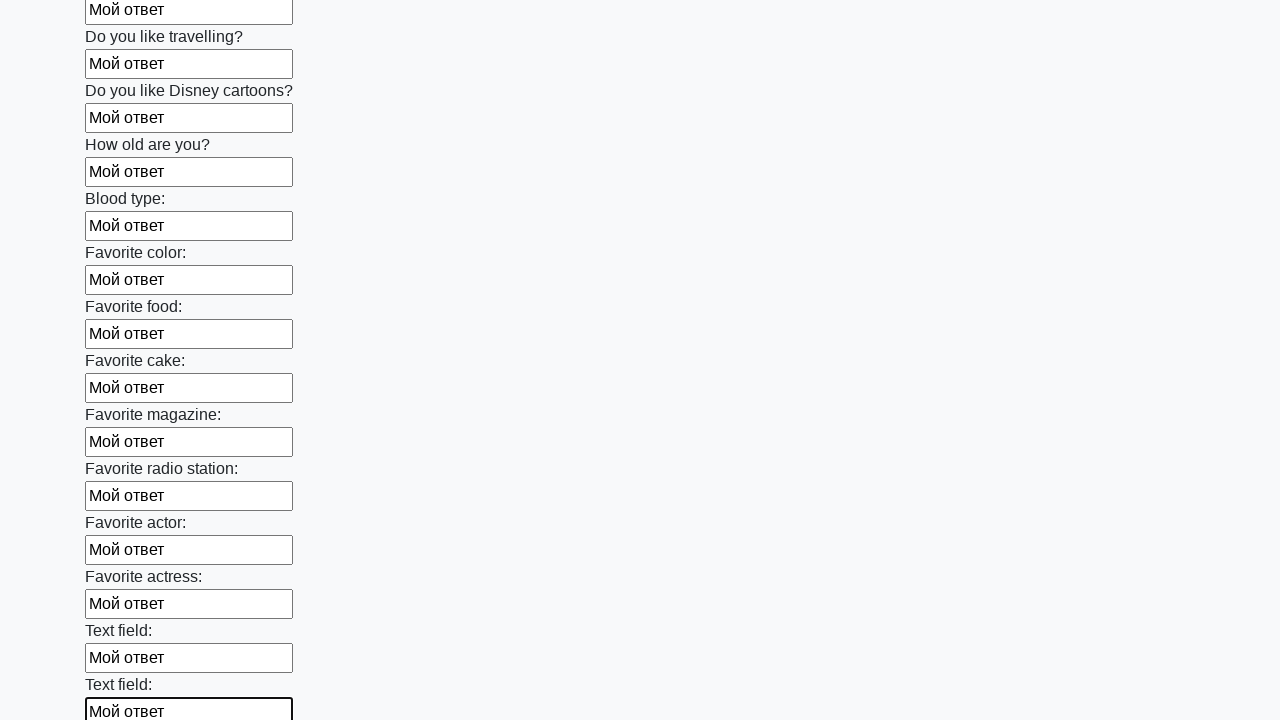

Filled input field with 'Мой ответ' on input >> nth=28
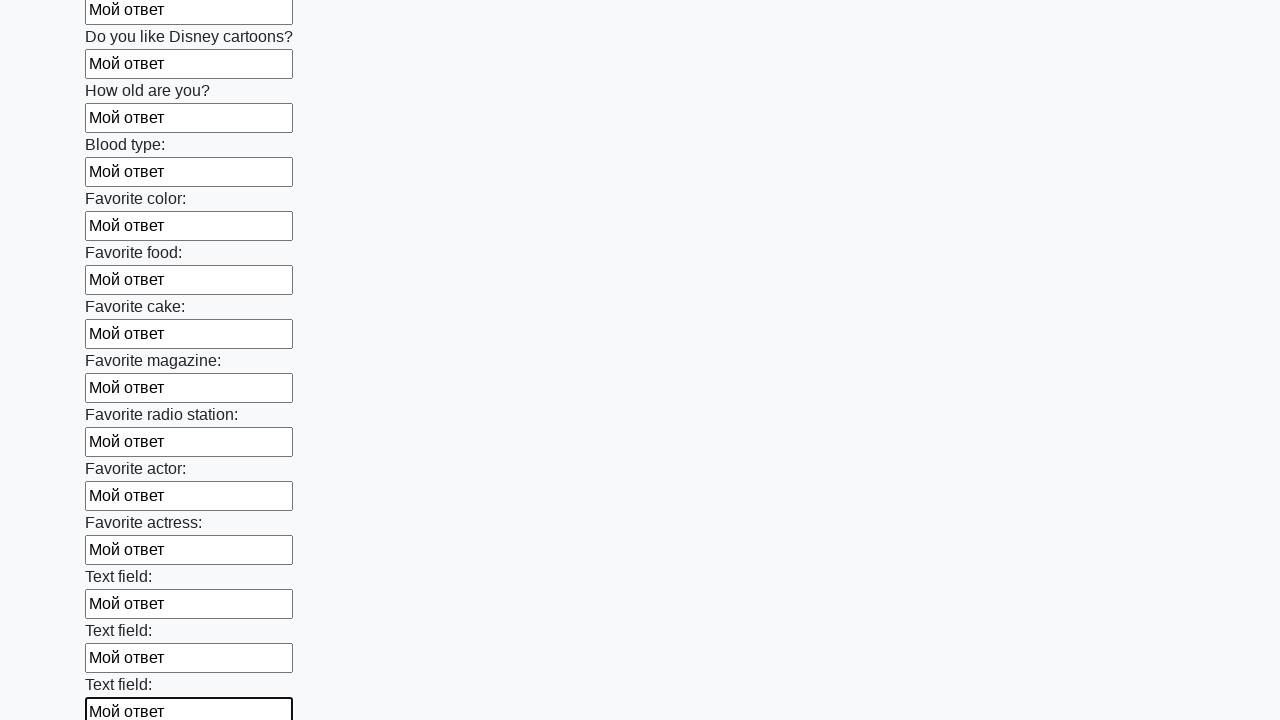

Filled input field with 'Мой ответ' on input >> nth=29
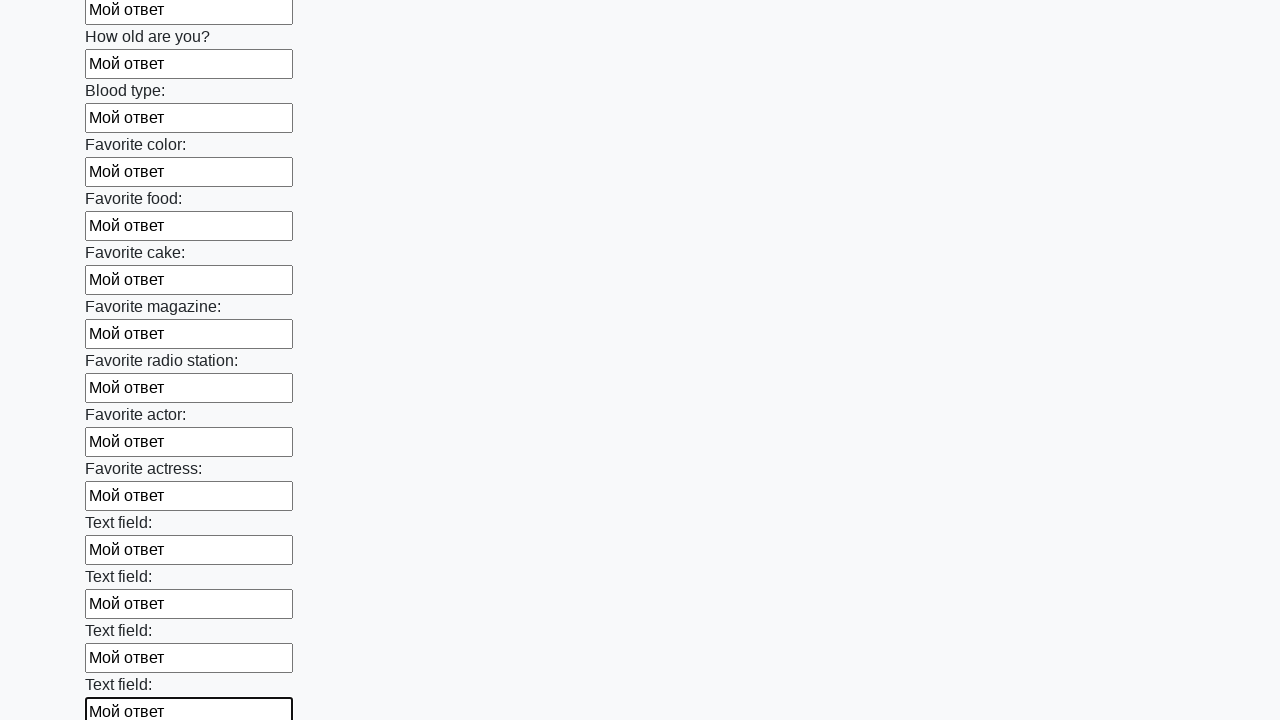

Filled input field with 'Мой ответ' on input >> nth=30
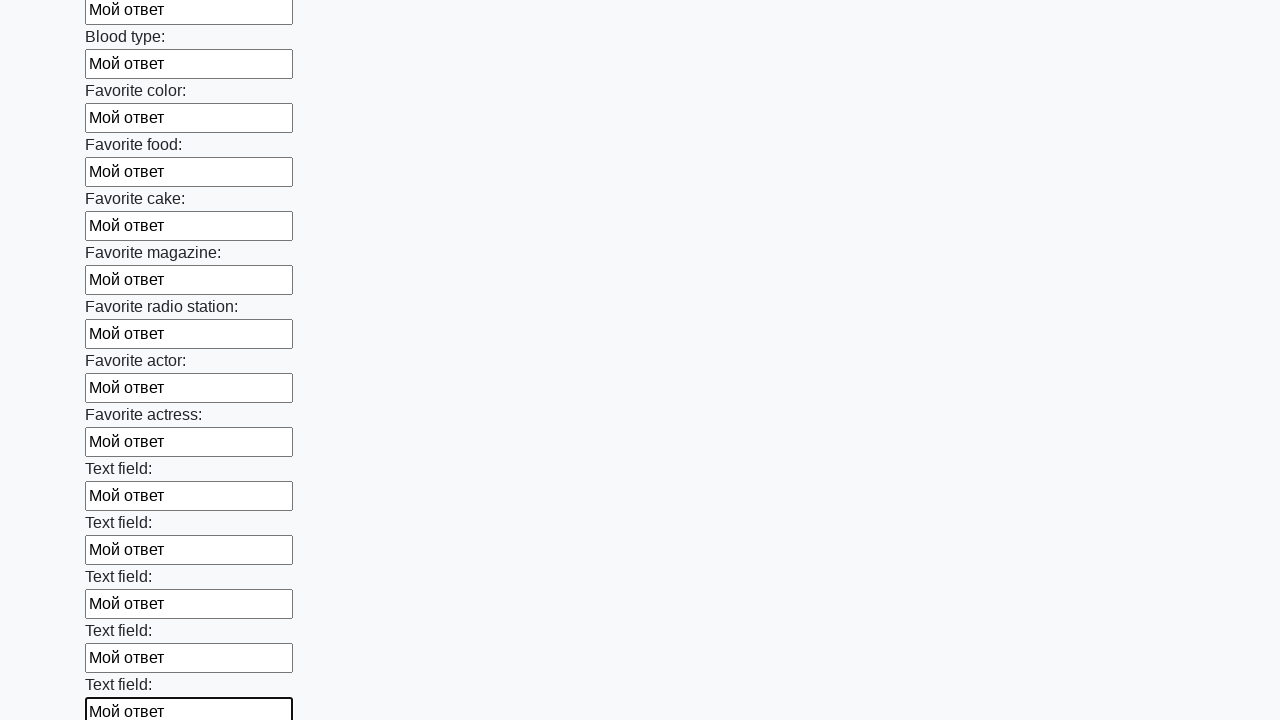

Filled input field with 'Мой ответ' on input >> nth=31
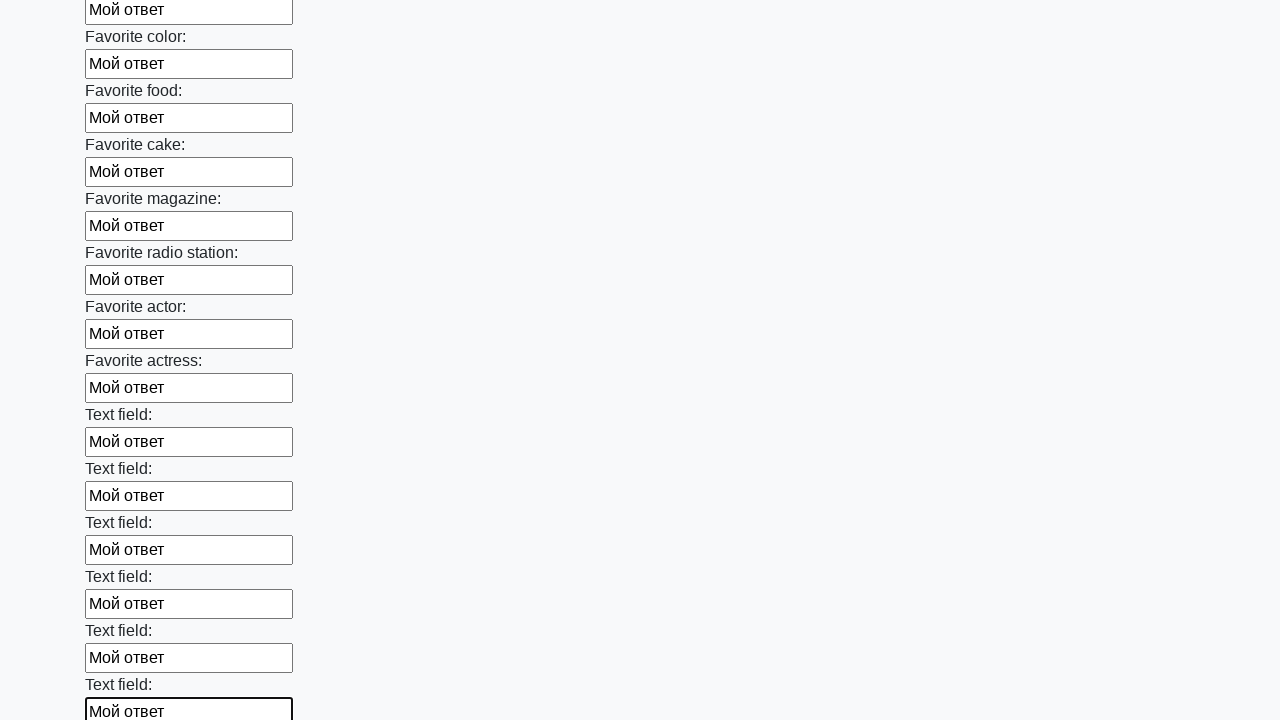

Filled input field with 'Мой ответ' on input >> nth=32
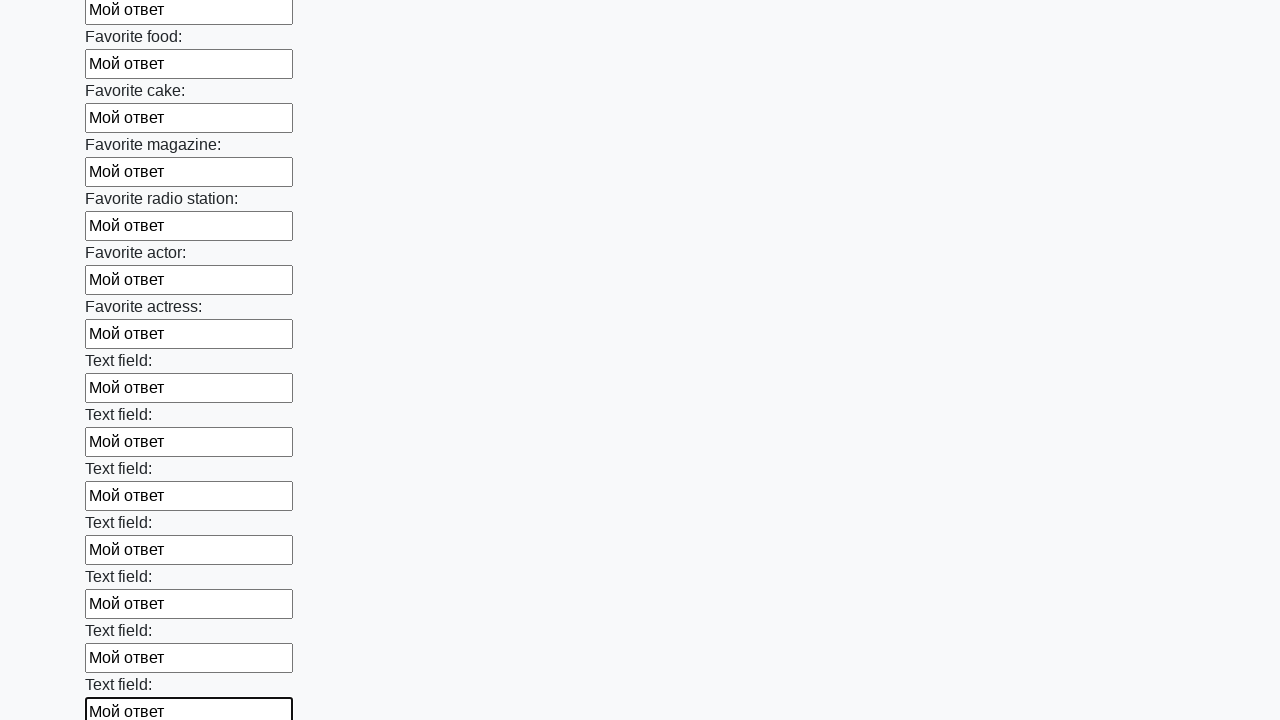

Filled input field with 'Мой ответ' on input >> nth=33
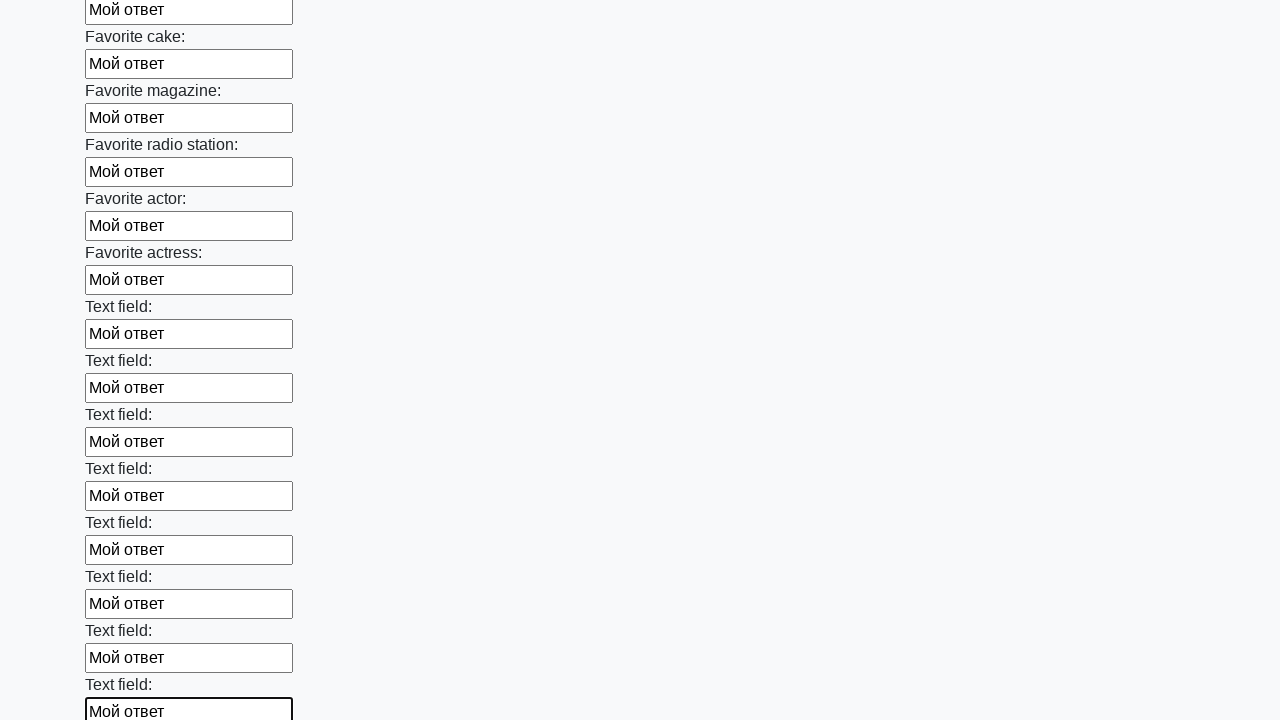

Filled input field with 'Мой ответ' on input >> nth=34
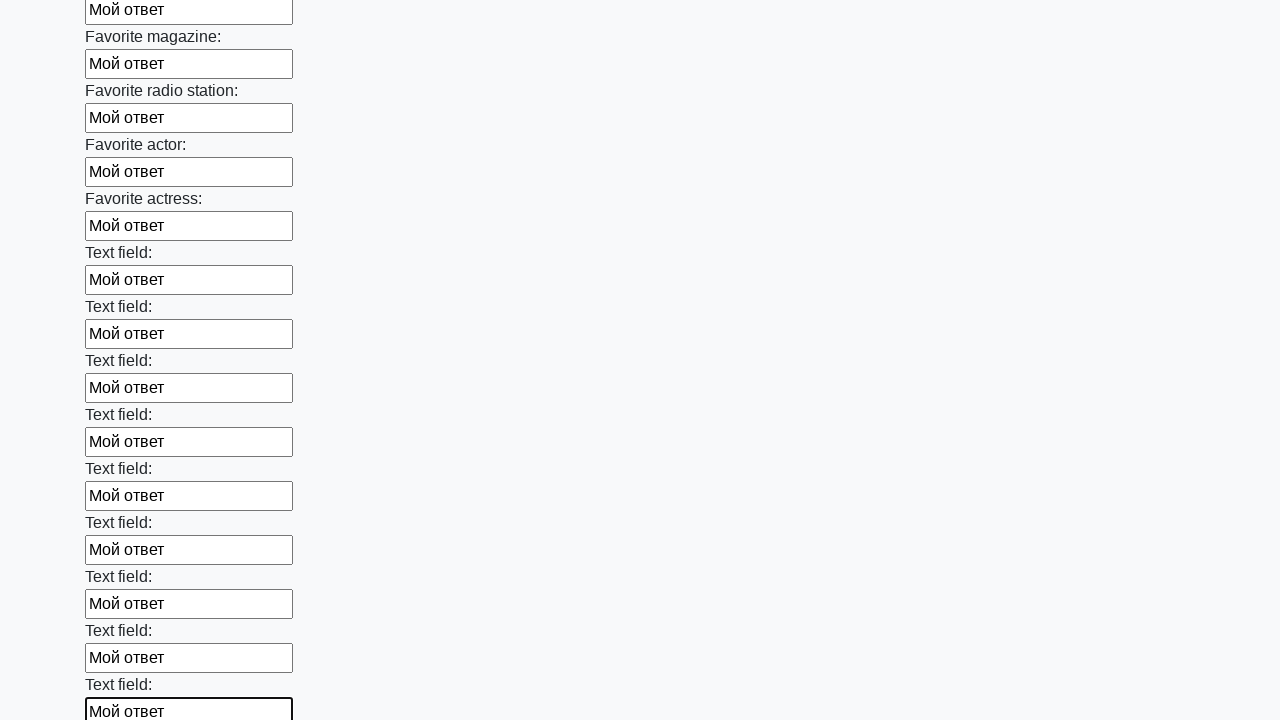

Filled input field with 'Мой ответ' on input >> nth=35
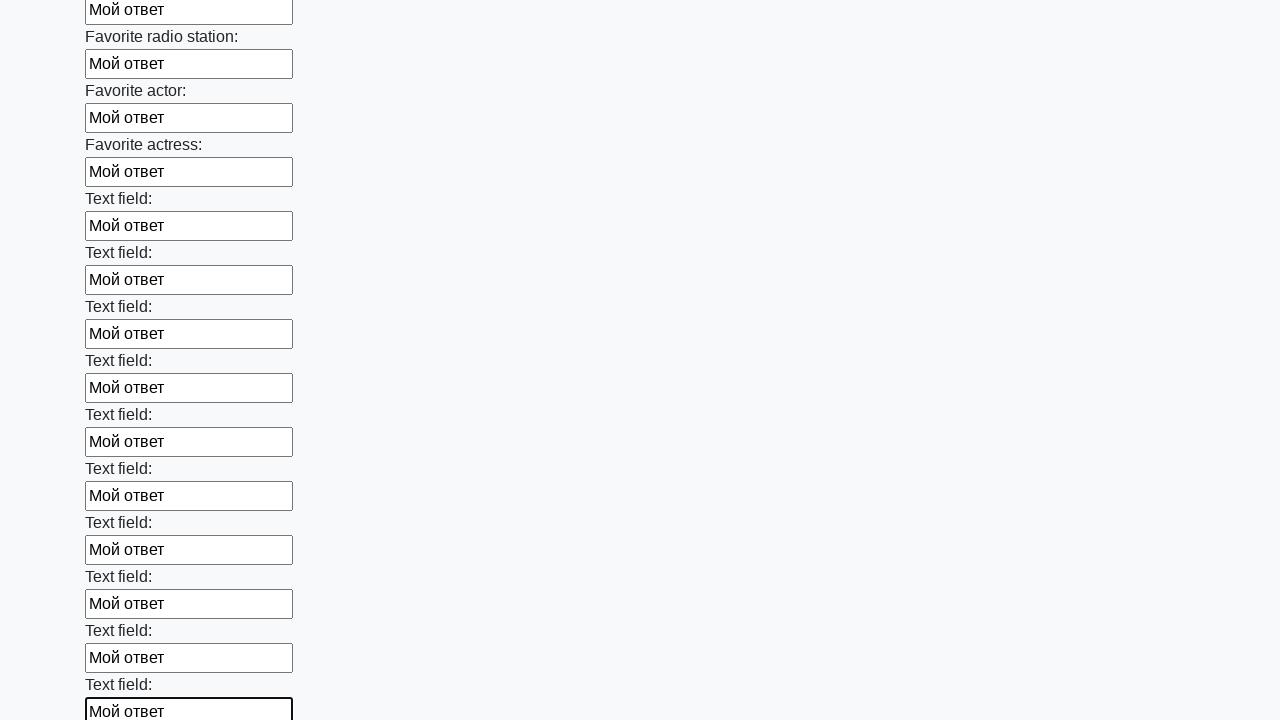

Filled input field with 'Мой ответ' on input >> nth=36
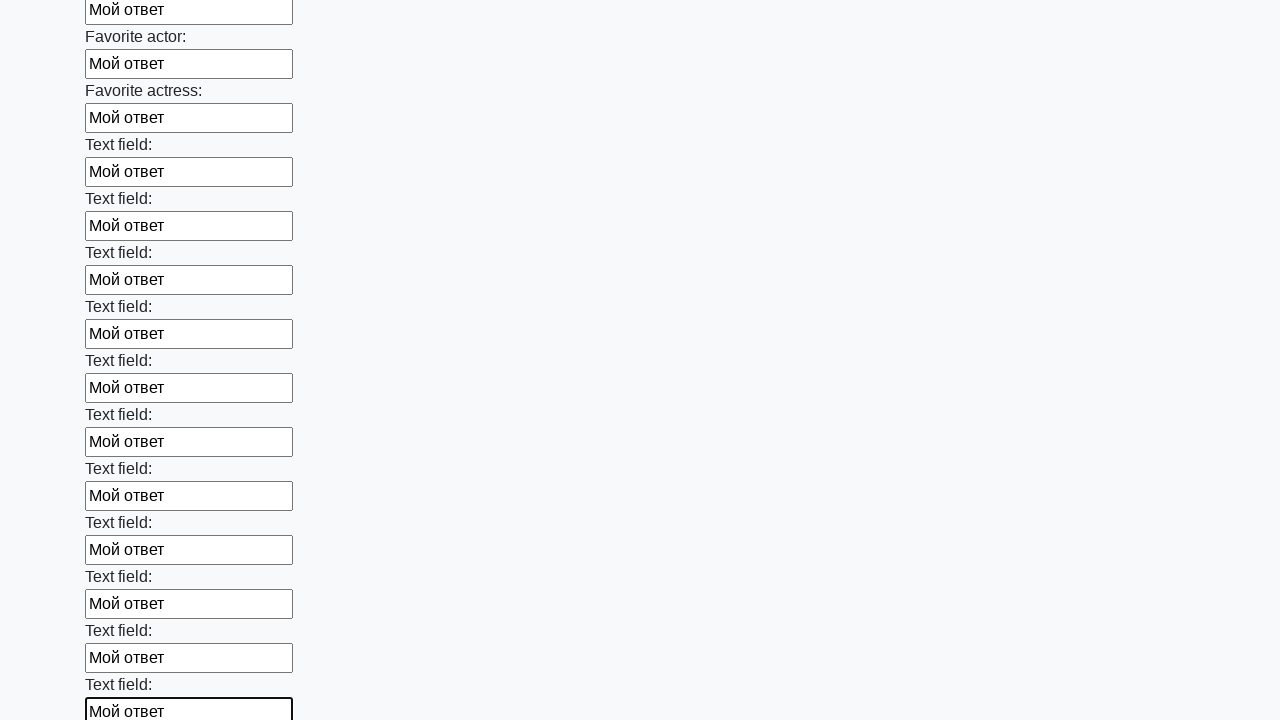

Filled input field with 'Мой ответ' on input >> nth=37
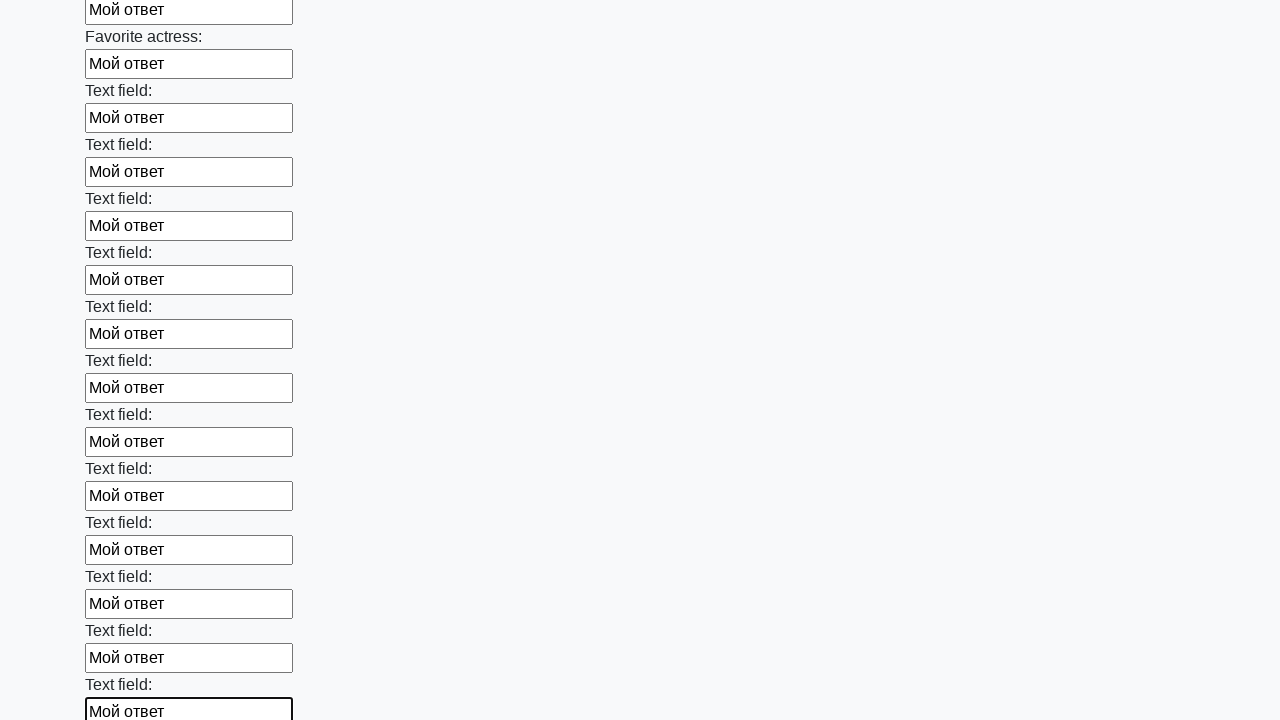

Filled input field with 'Мой ответ' on input >> nth=38
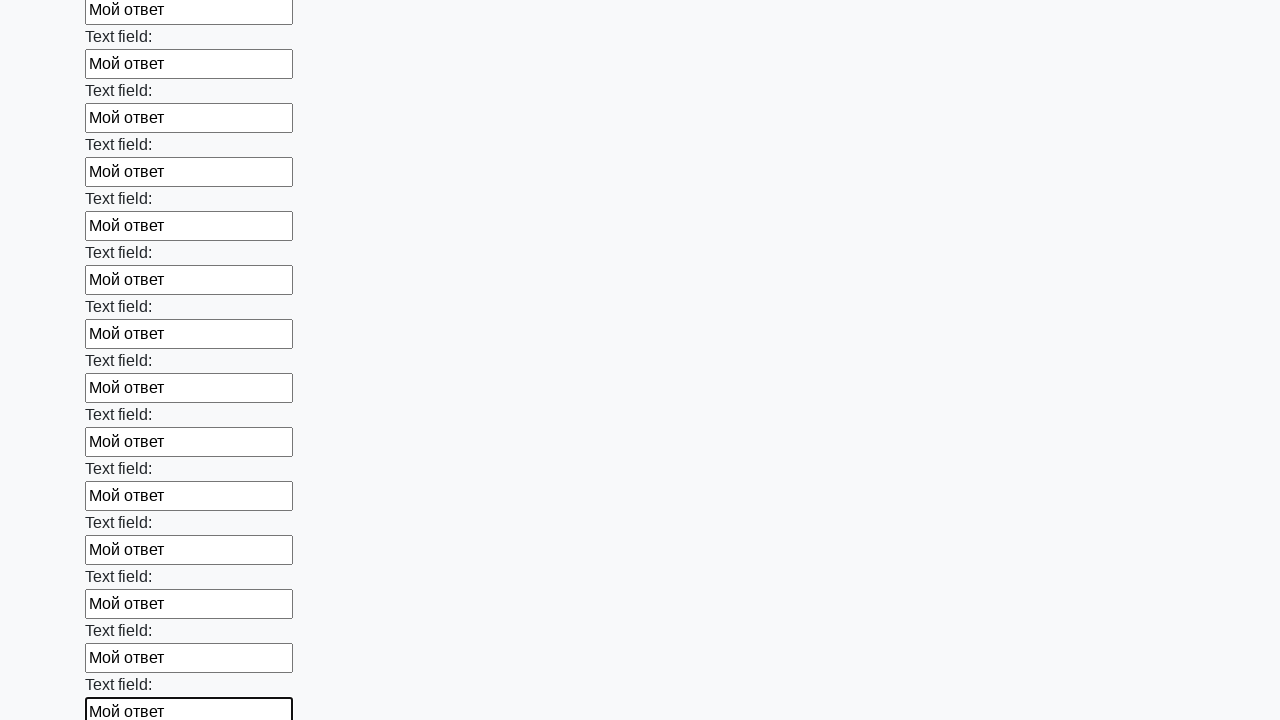

Filled input field with 'Мой ответ' on input >> nth=39
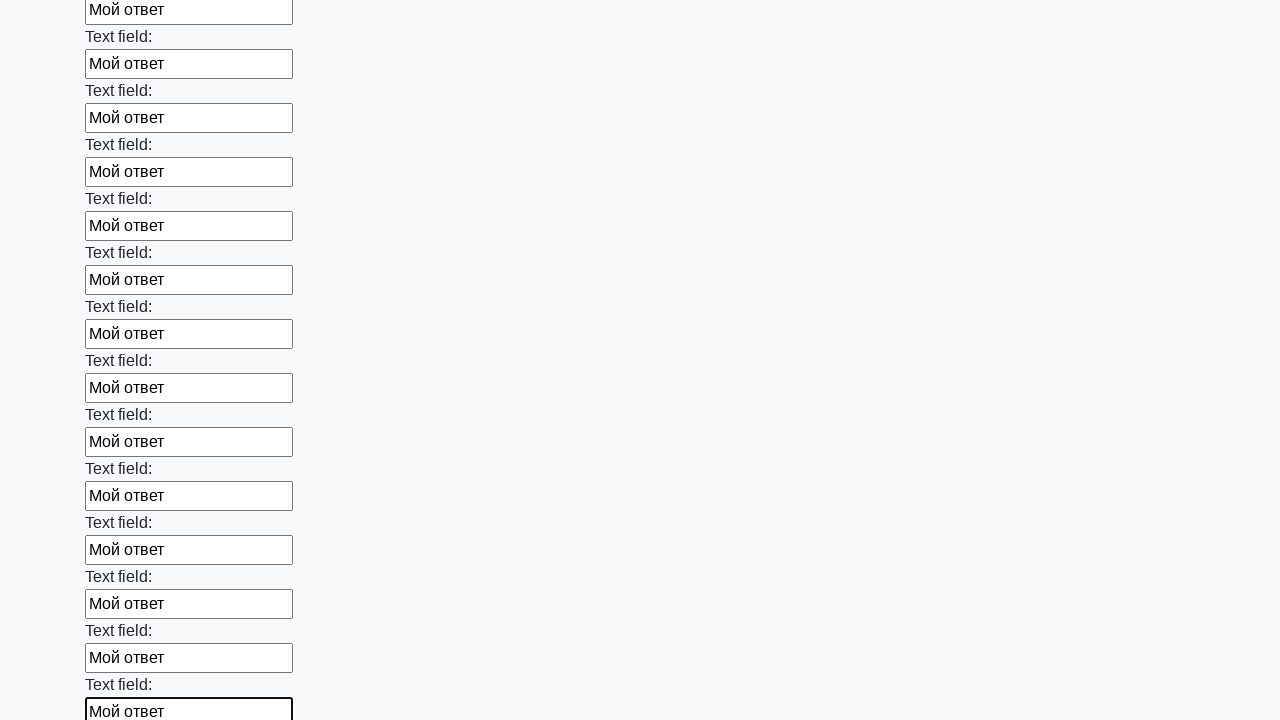

Filled input field with 'Мой ответ' on input >> nth=40
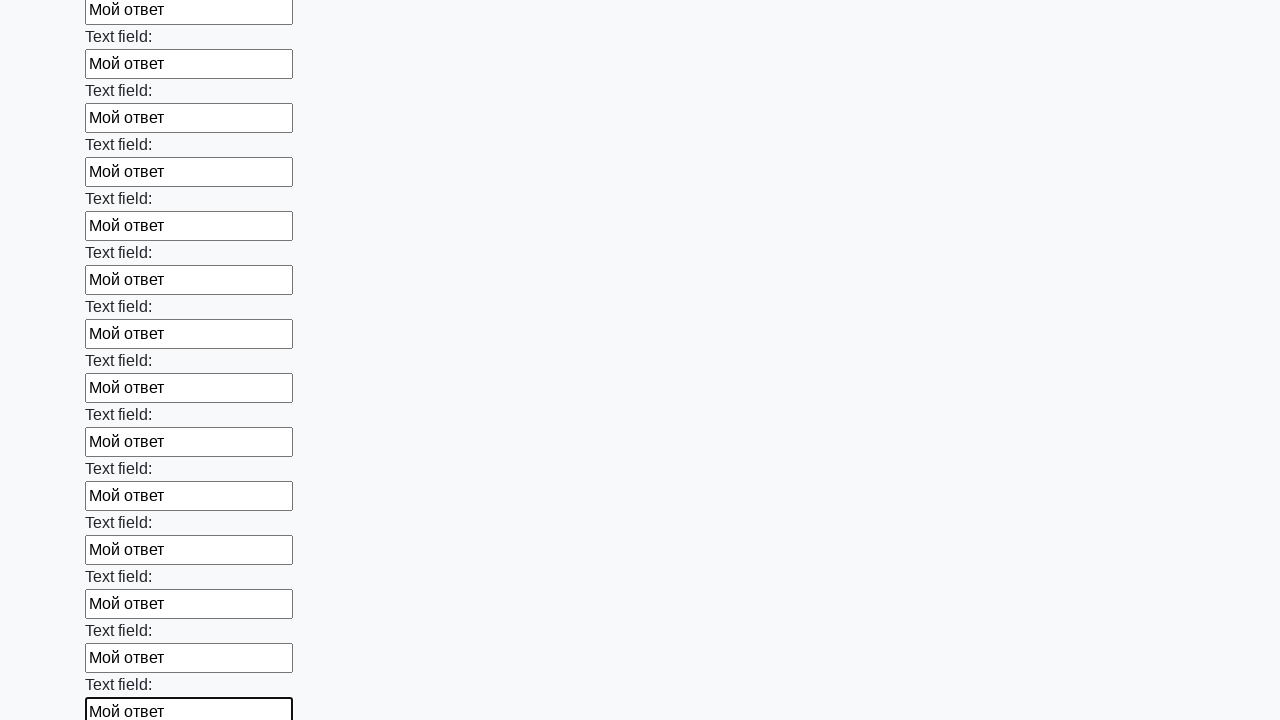

Filled input field with 'Мой ответ' on input >> nth=41
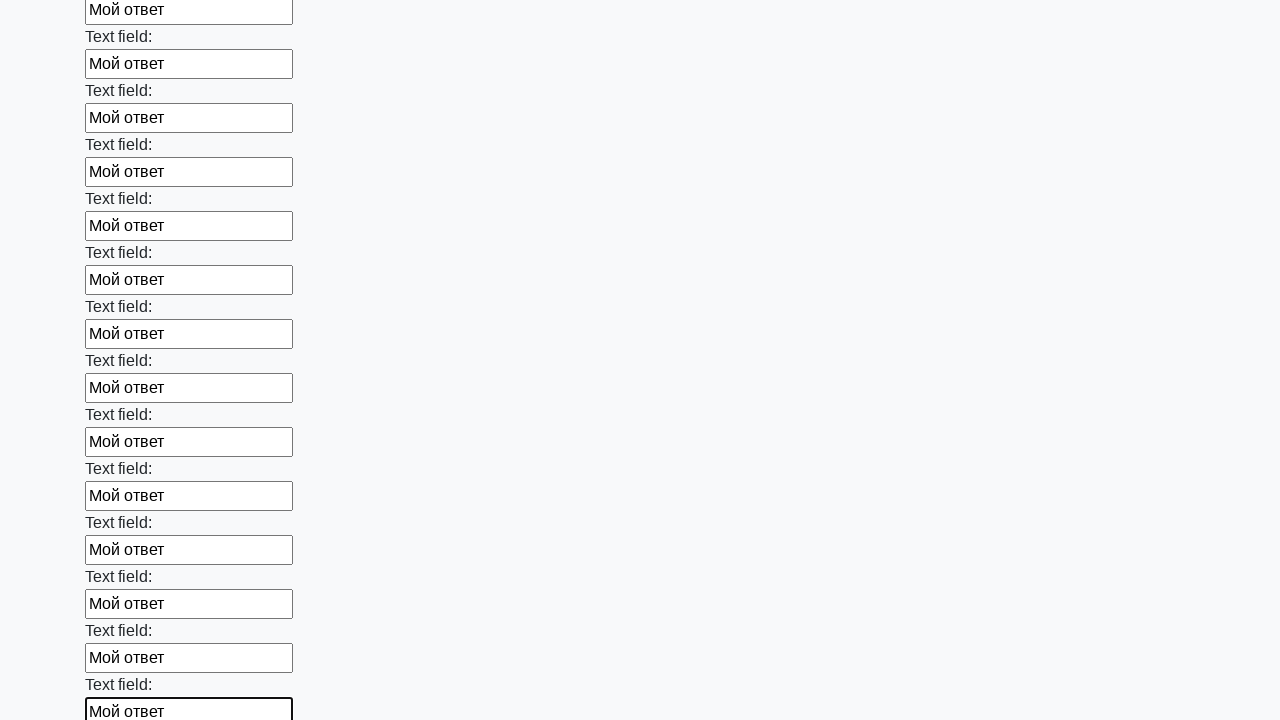

Filled input field with 'Мой ответ' on input >> nth=42
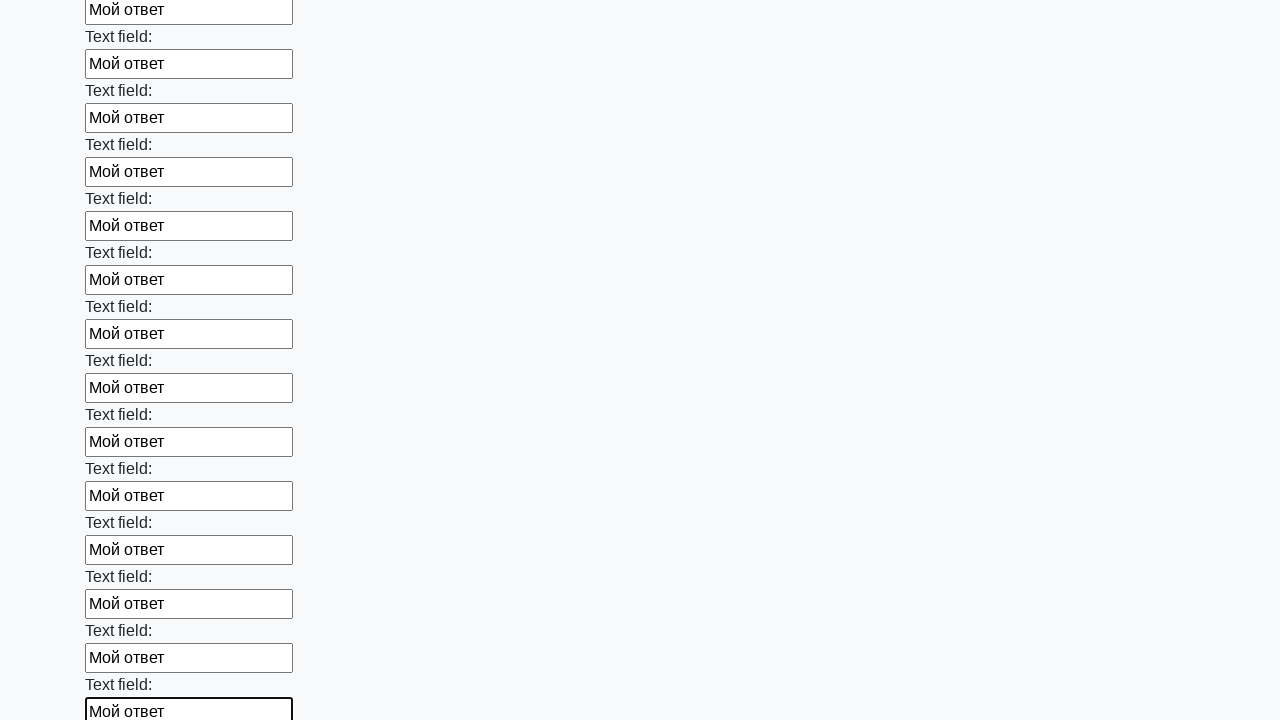

Filled input field with 'Мой ответ' on input >> nth=43
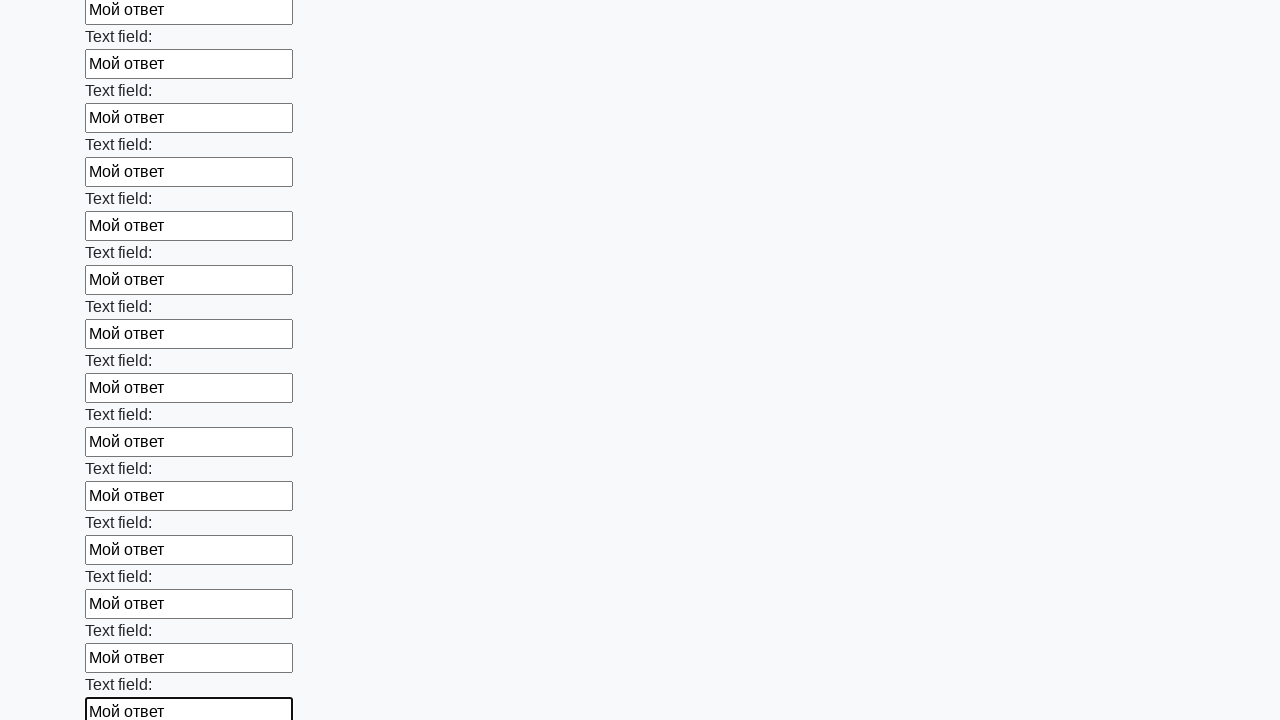

Filled input field with 'Мой ответ' on input >> nth=44
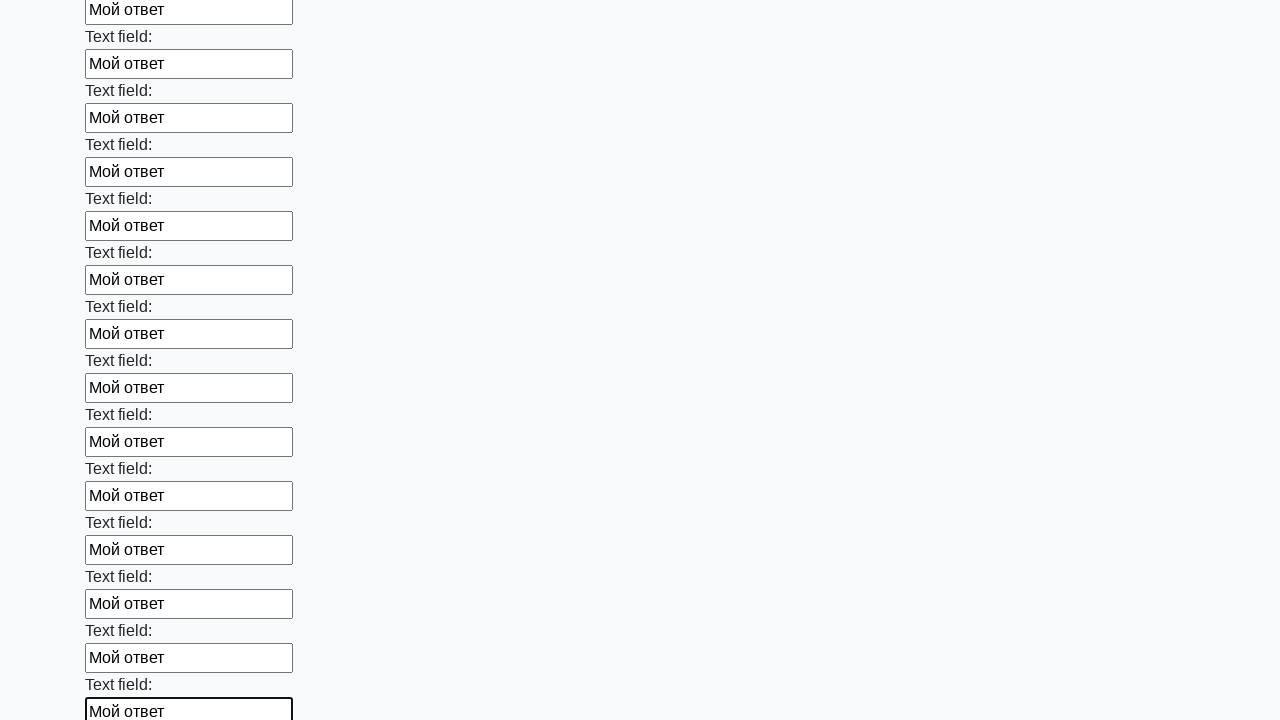

Filled input field with 'Мой ответ' on input >> nth=45
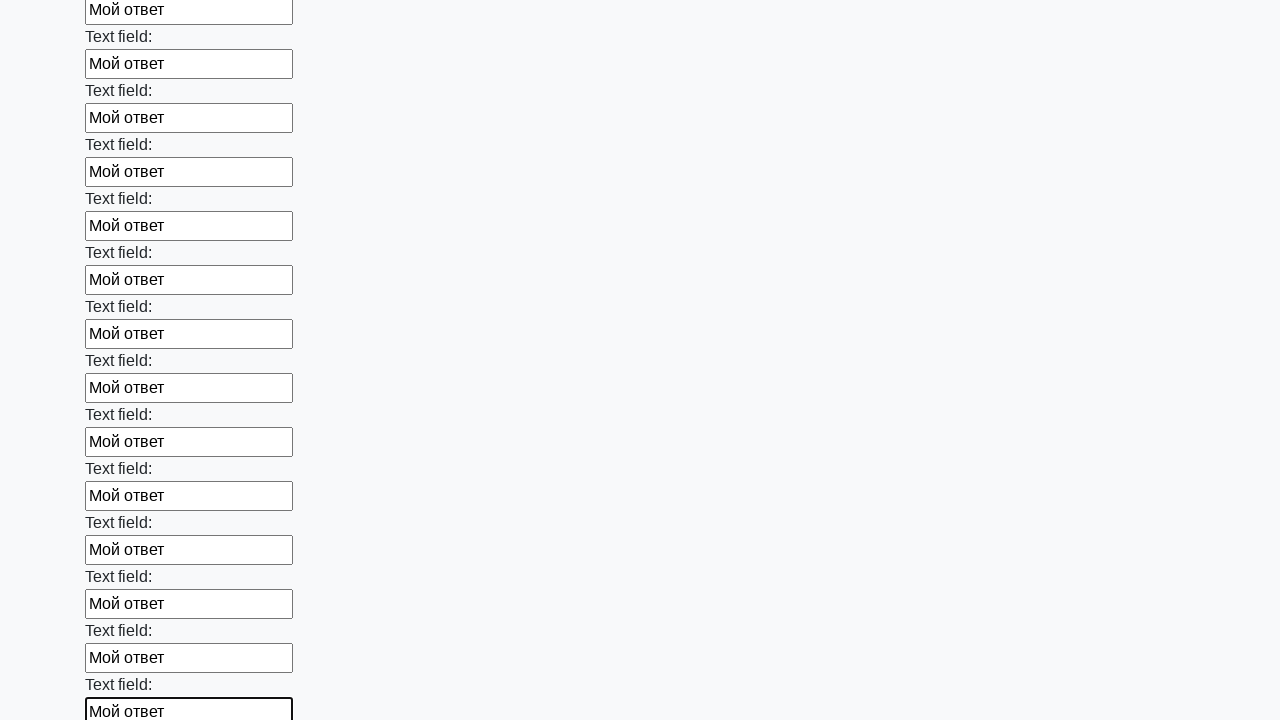

Filled input field with 'Мой ответ' on input >> nth=46
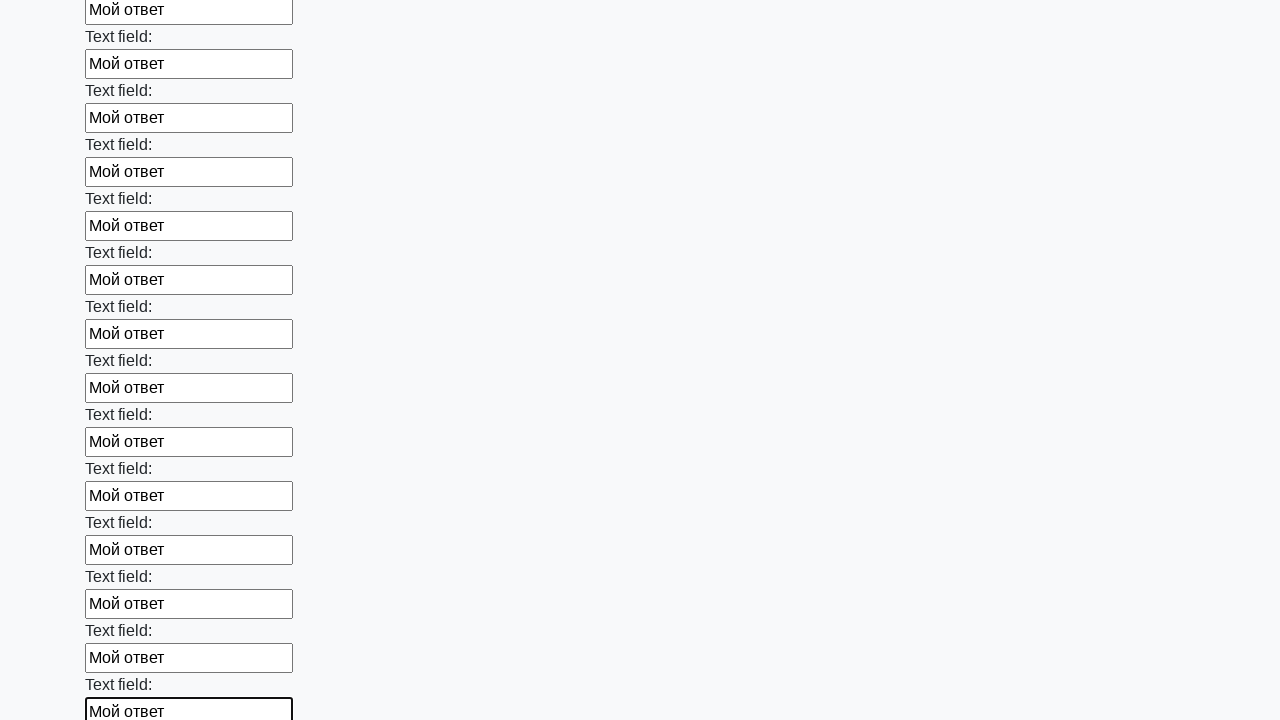

Filled input field with 'Мой ответ' on input >> nth=47
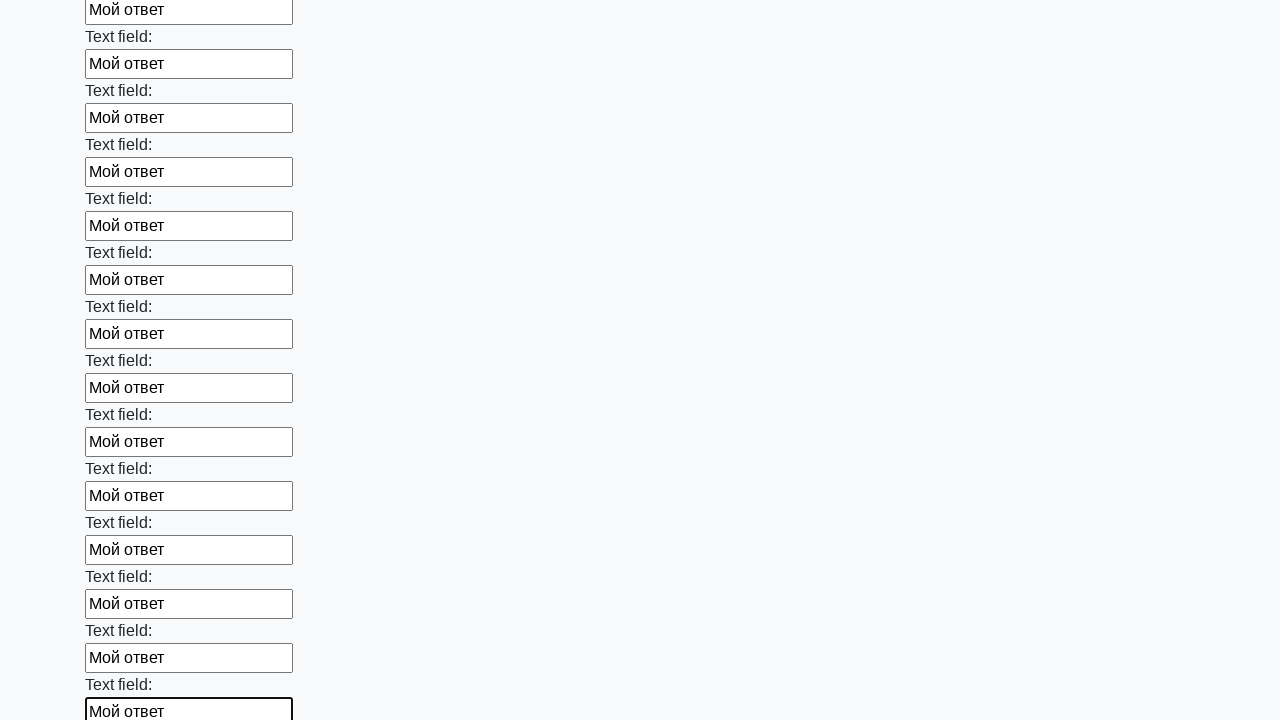

Filled input field with 'Мой ответ' on input >> nth=48
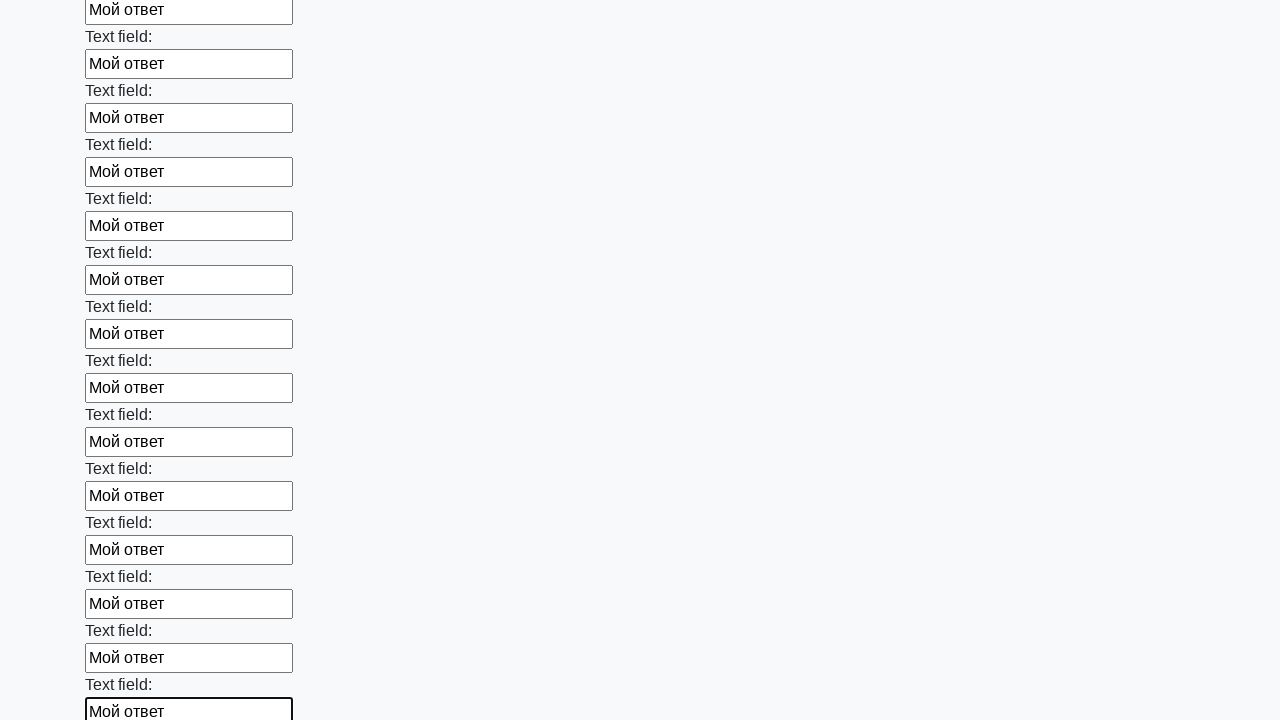

Filled input field with 'Мой ответ' on input >> nth=49
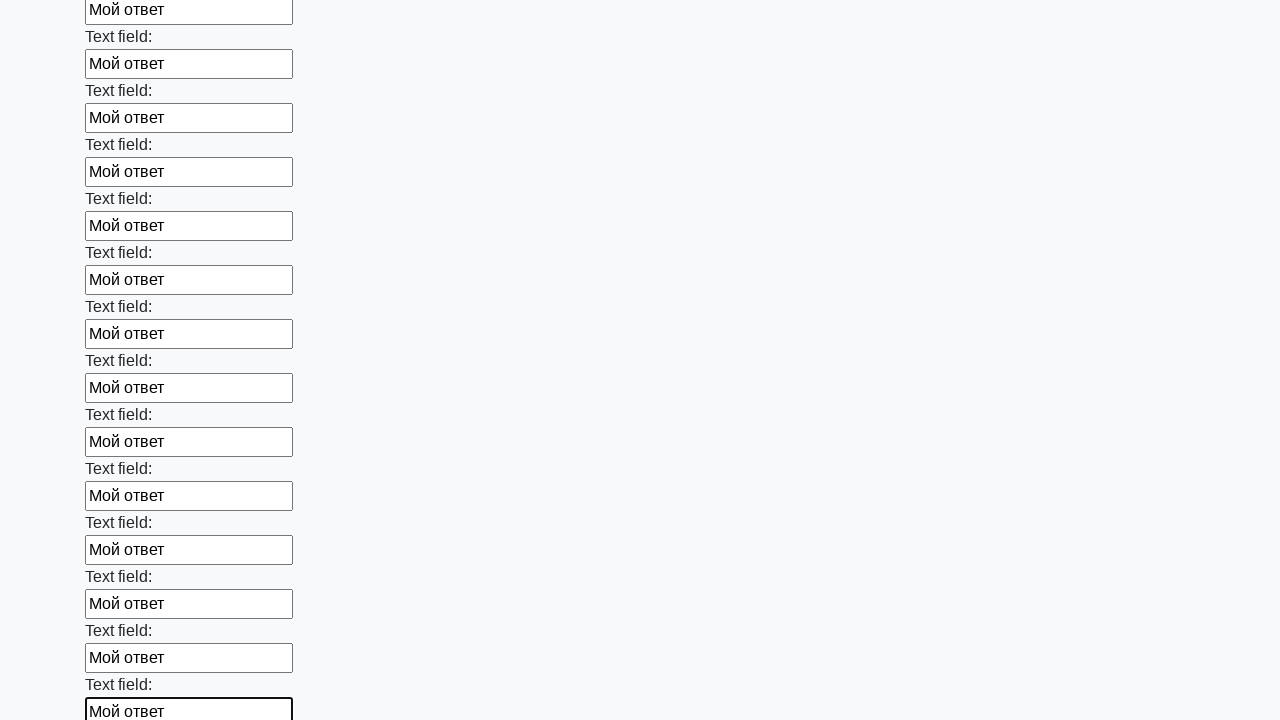

Filled input field with 'Мой ответ' on input >> nth=50
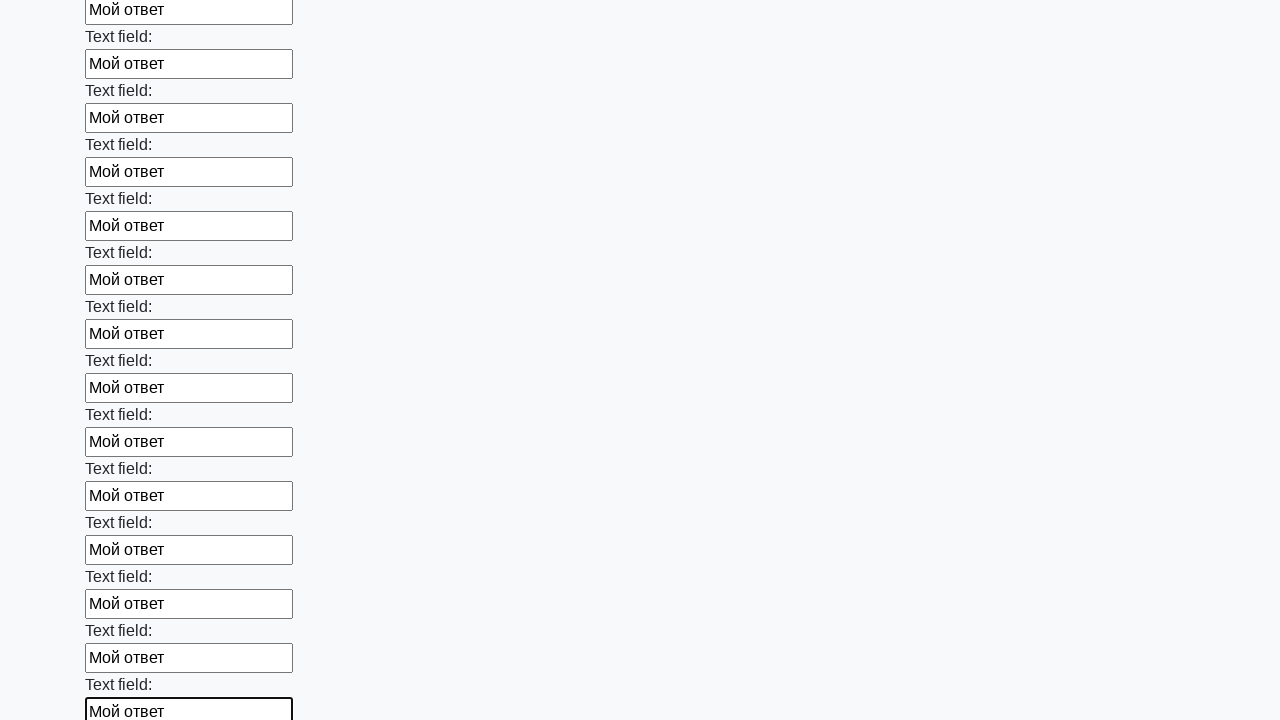

Filled input field with 'Мой ответ' on input >> nth=51
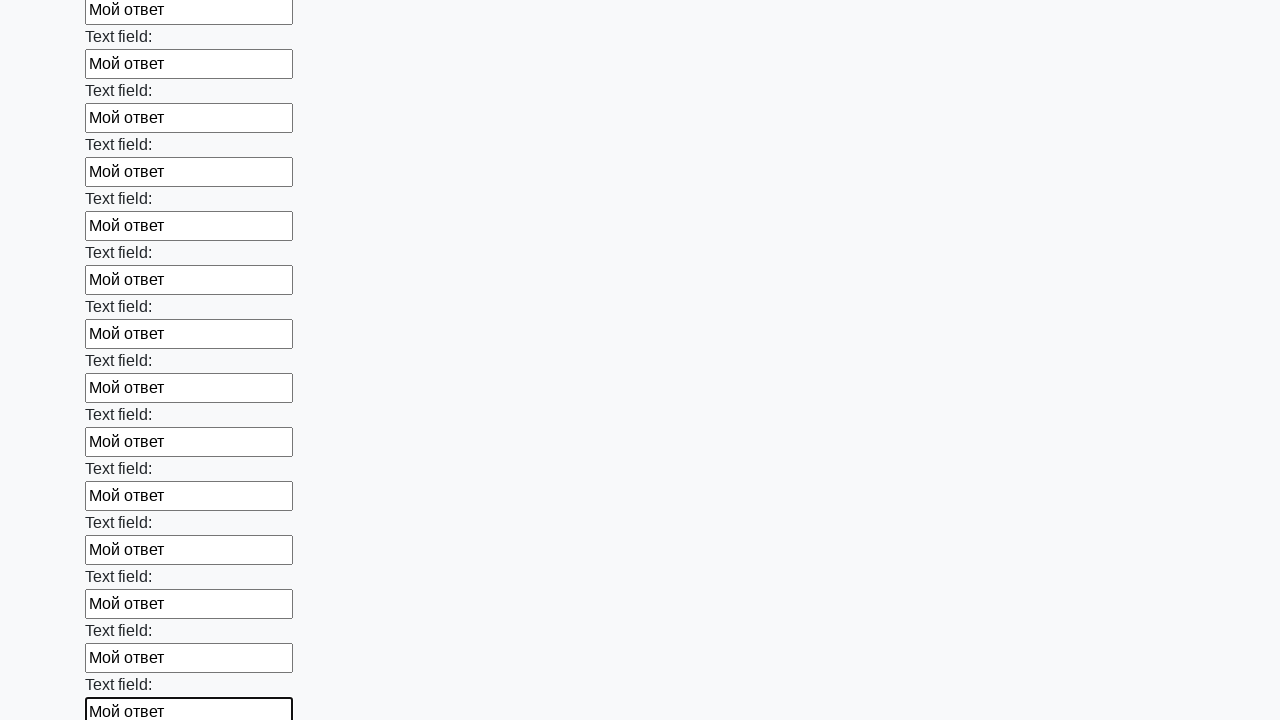

Filled input field with 'Мой ответ' on input >> nth=52
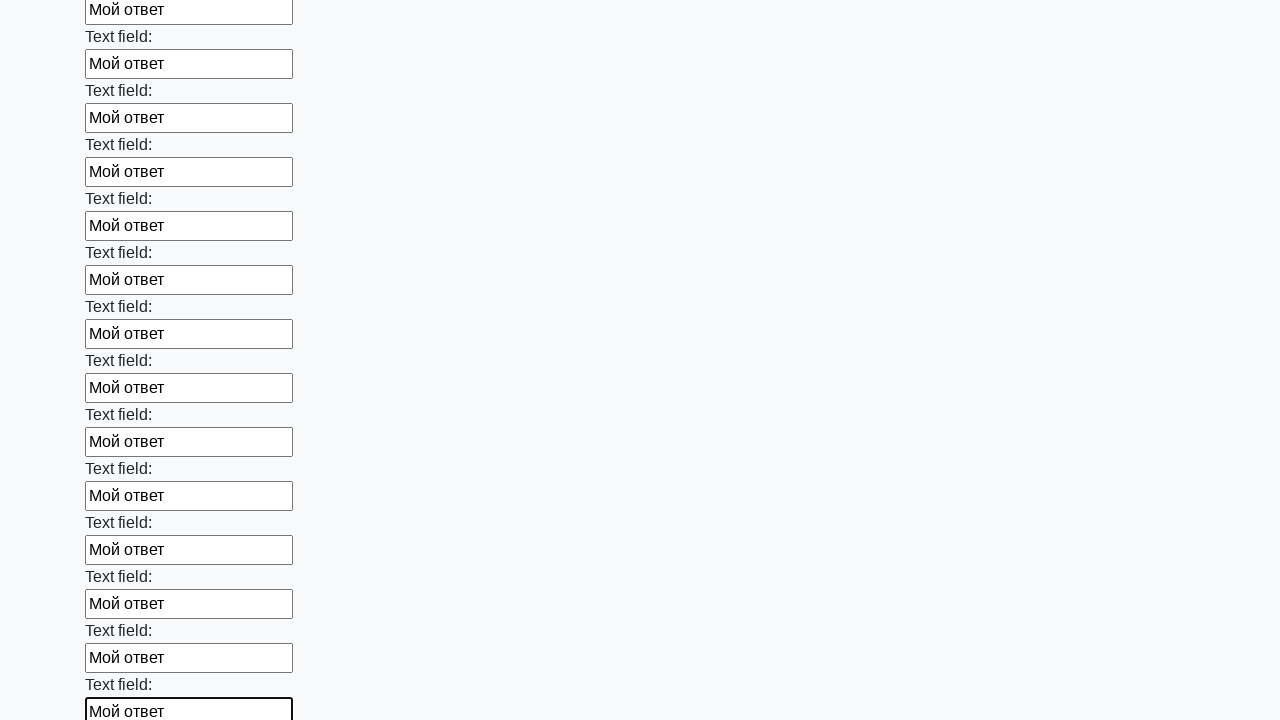

Filled input field with 'Мой ответ' on input >> nth=53
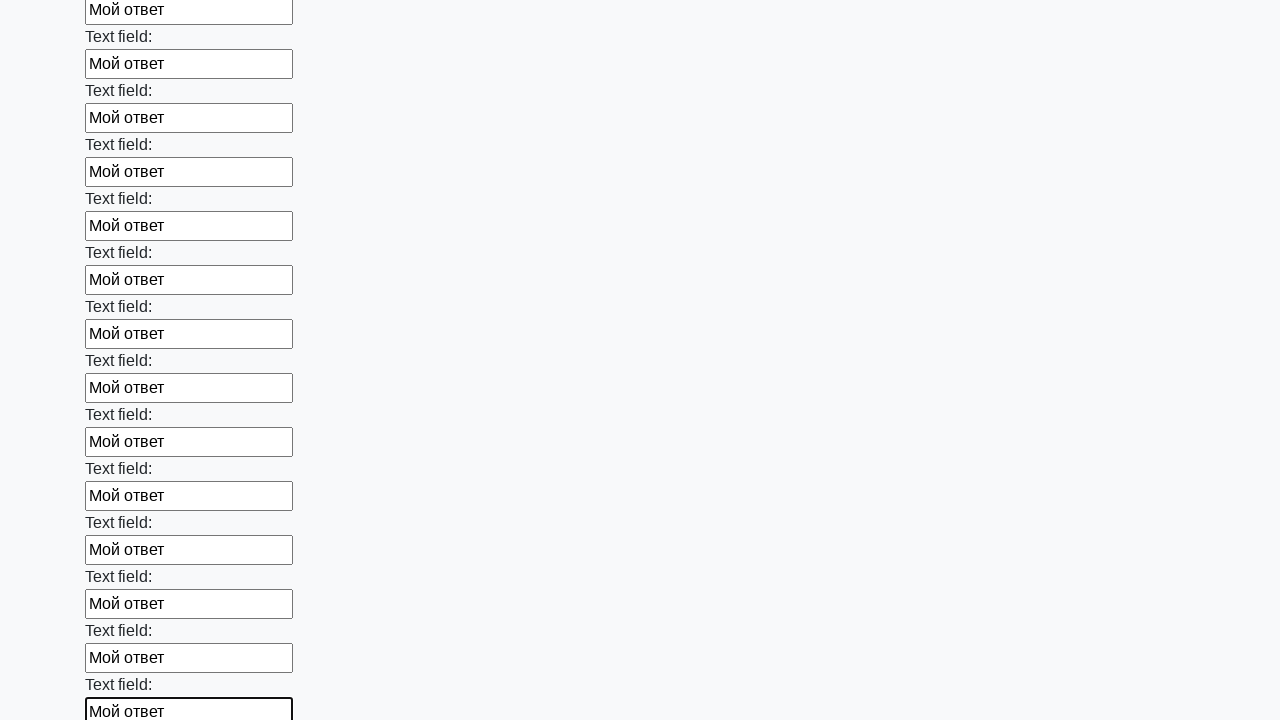

Filled input field with 'Мой ответ' on input >> nth=54
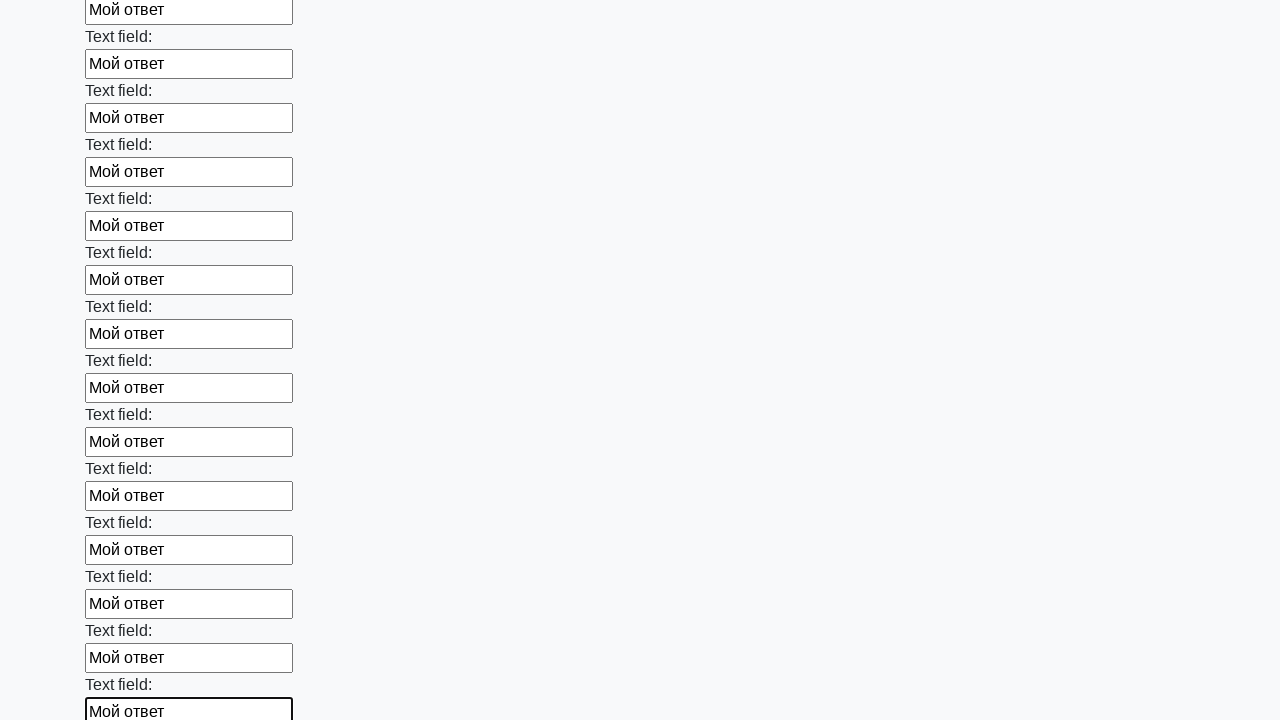

Filled input field with 'Мой ответ' on input >> nth=55
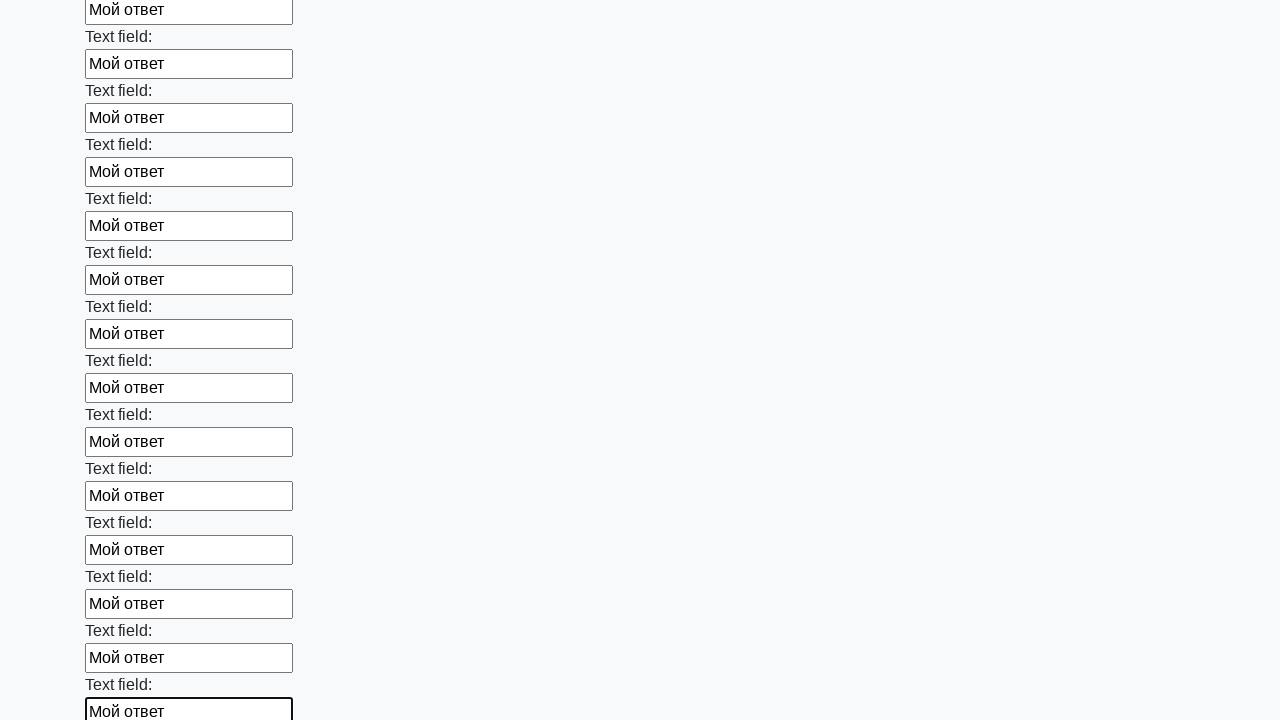

Filled input field with 'Мой ответ' on input >> nth=56
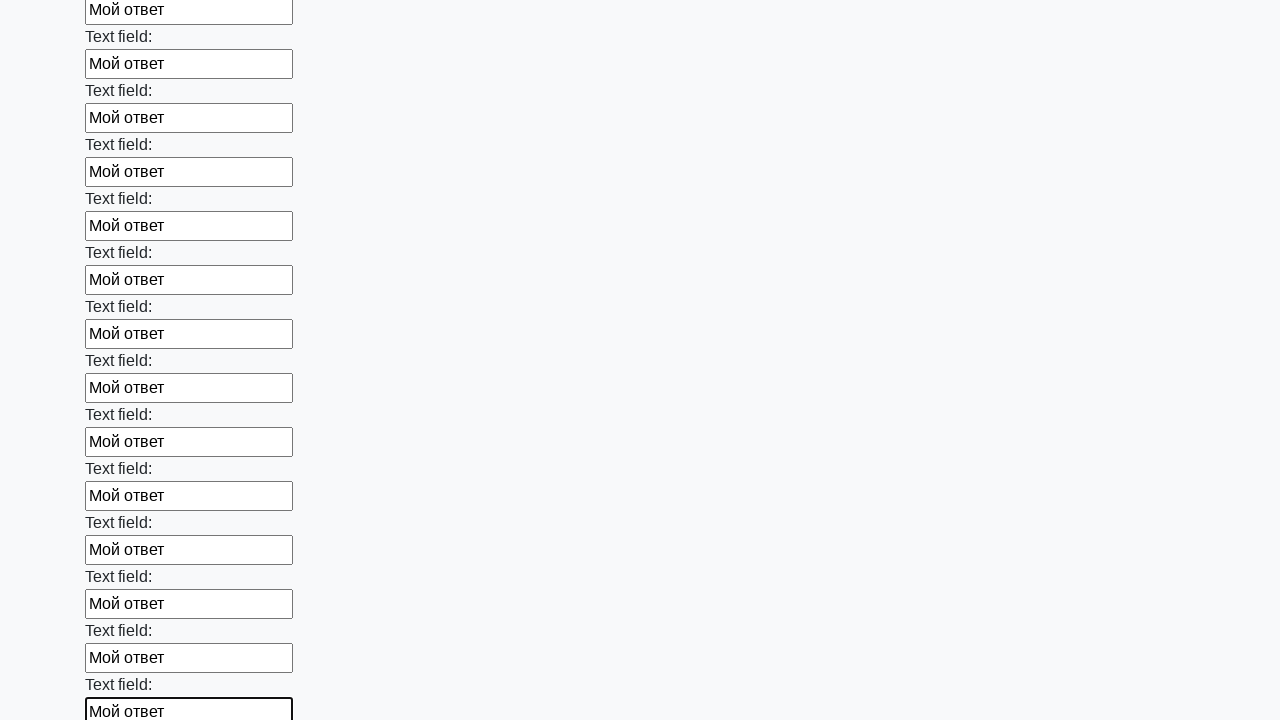

Filled input field with 'Мой ответ' on input >> nth=57
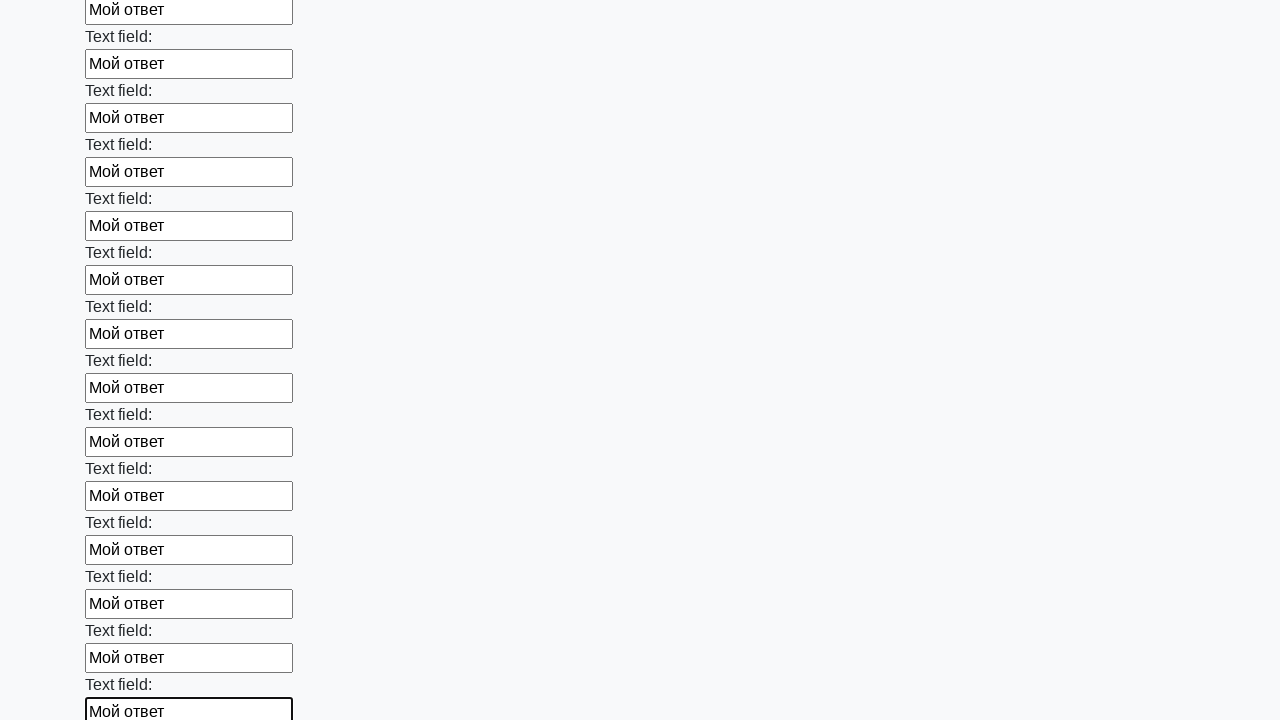

Filled input field with 'Мой ответ' on input >> nth=58
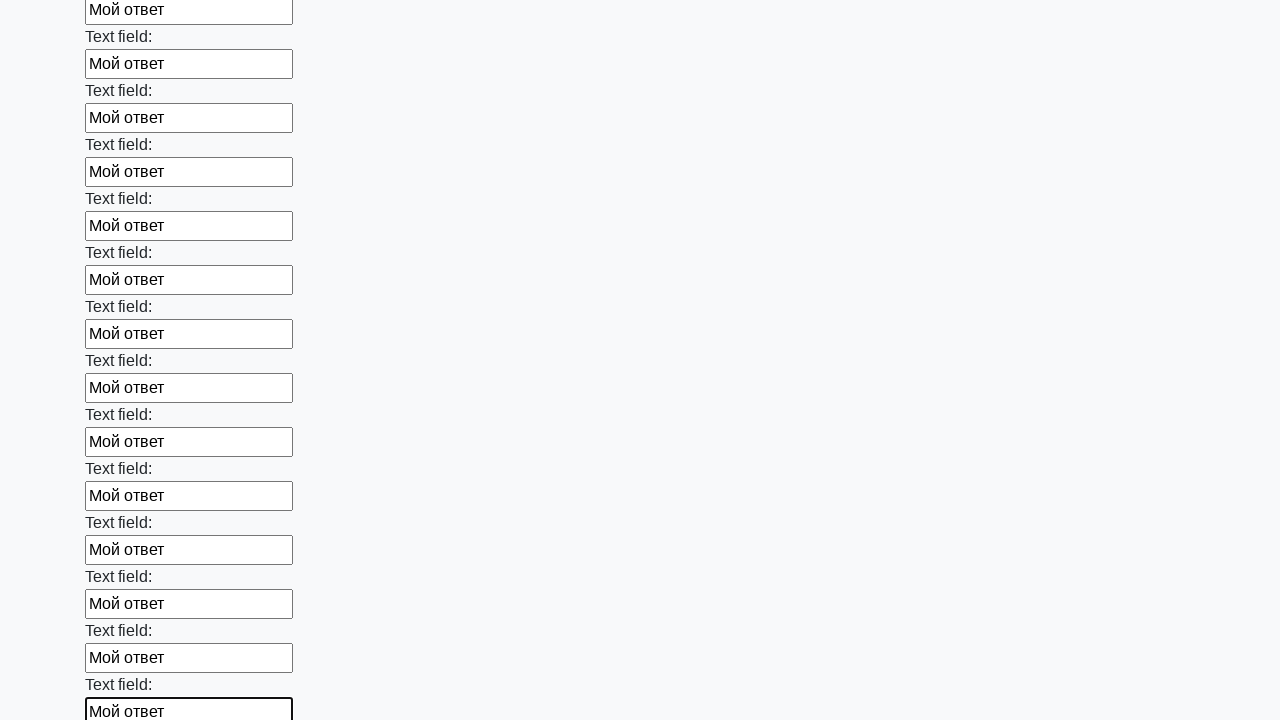

Filled input field with 'Мой ответ' on input >> nth=59
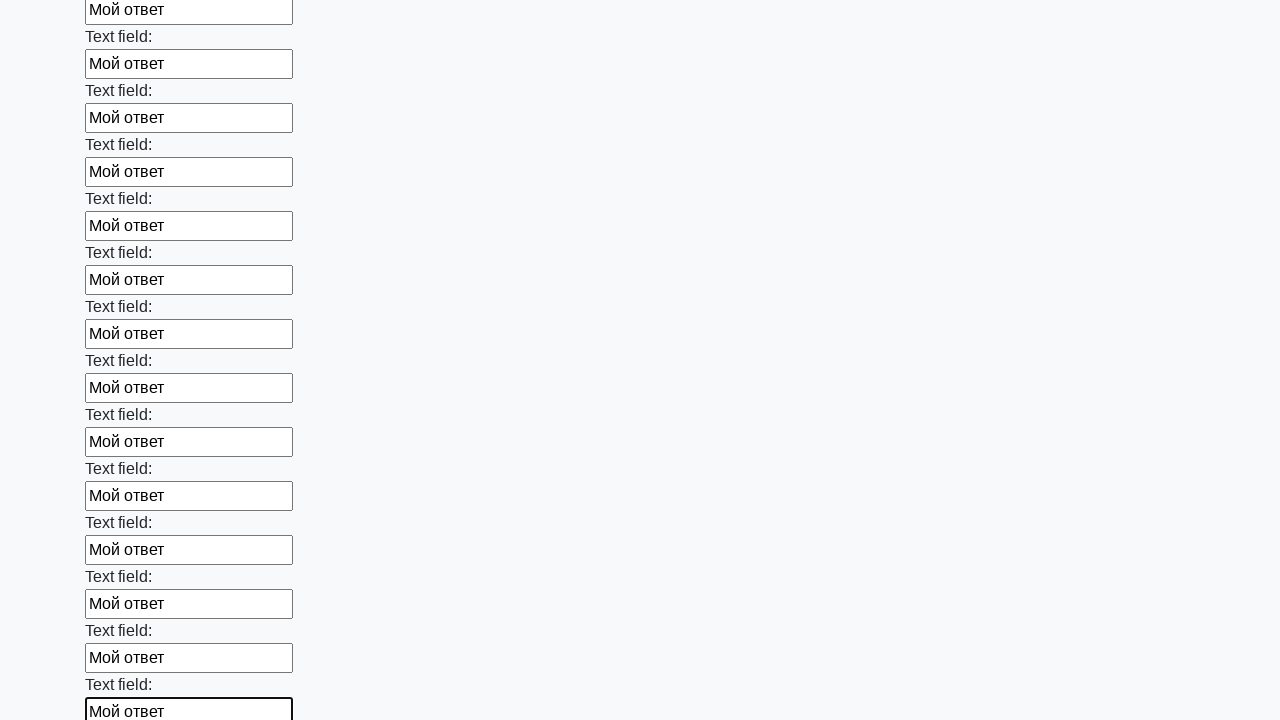

Filled input field with 'Мой ответ' on input >> nth=60
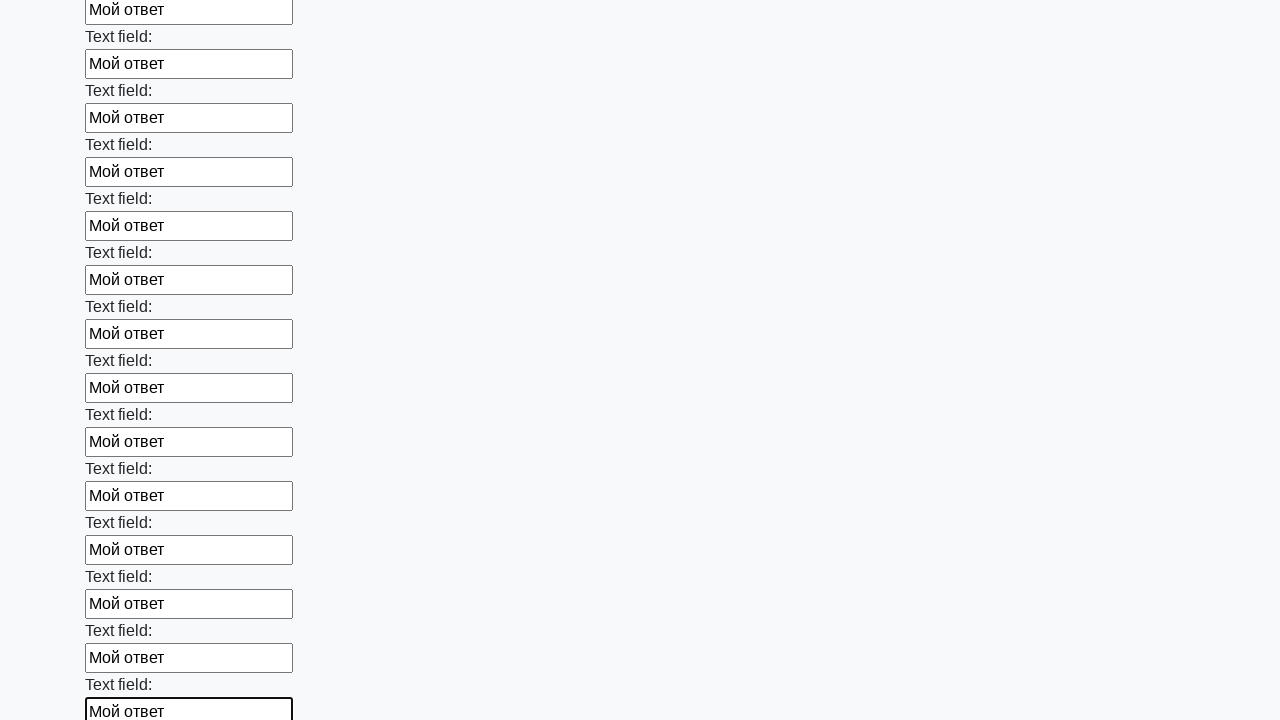

Filled input field with 'Мой ответ' on input >> nth=61
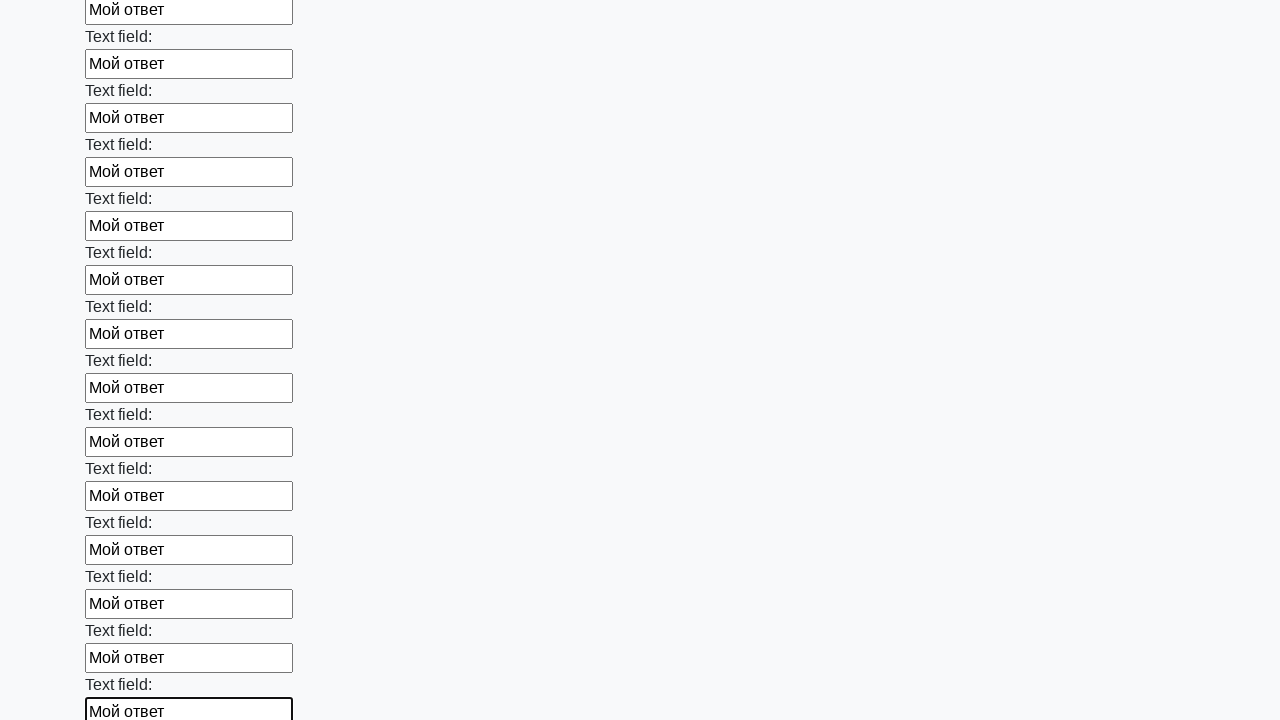

Filled input field with 'Мой ответ' on input >> nth=62
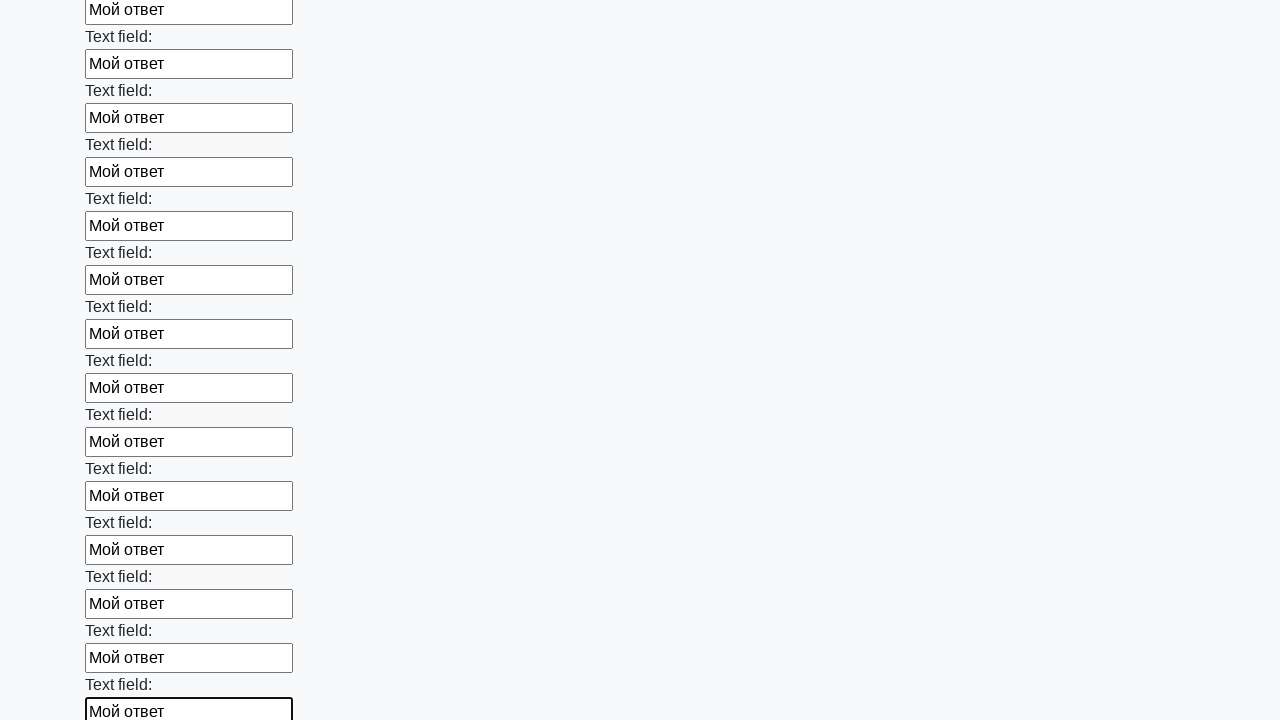

Filled input field with 'Мой ответ' on input >> nth=63
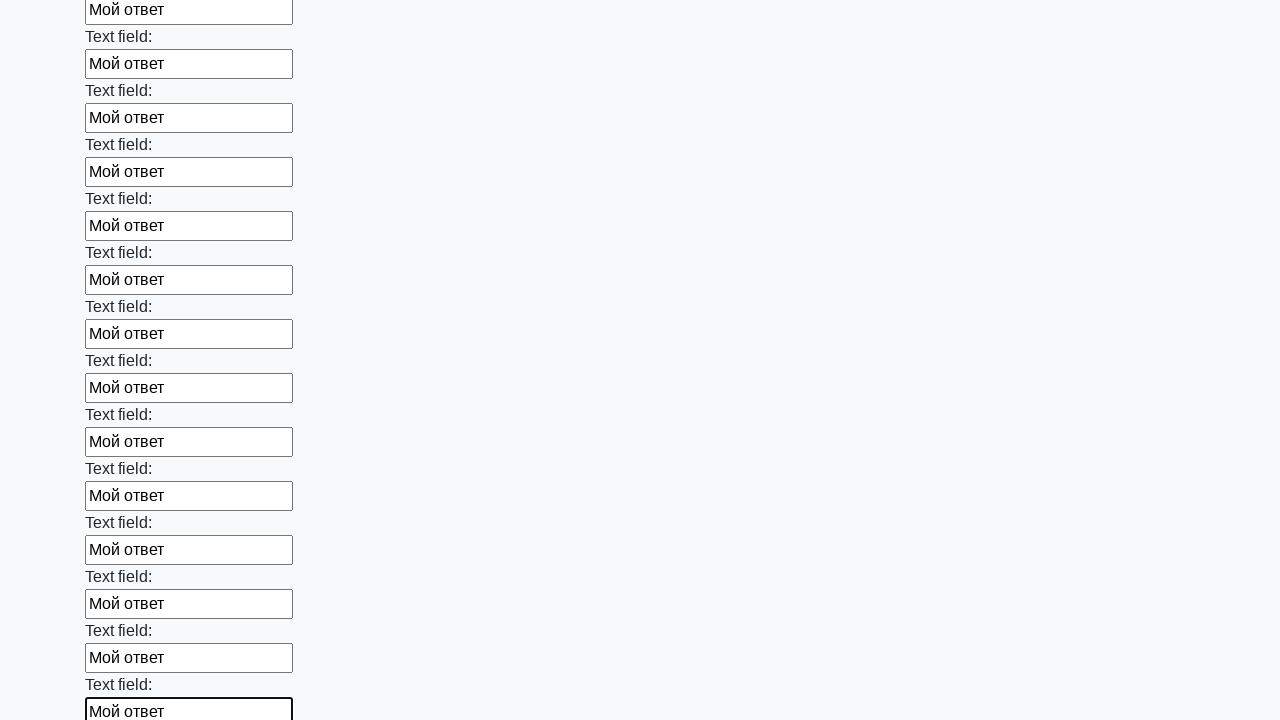

Filled input field with 'Мой ответ' on input >> nth=64
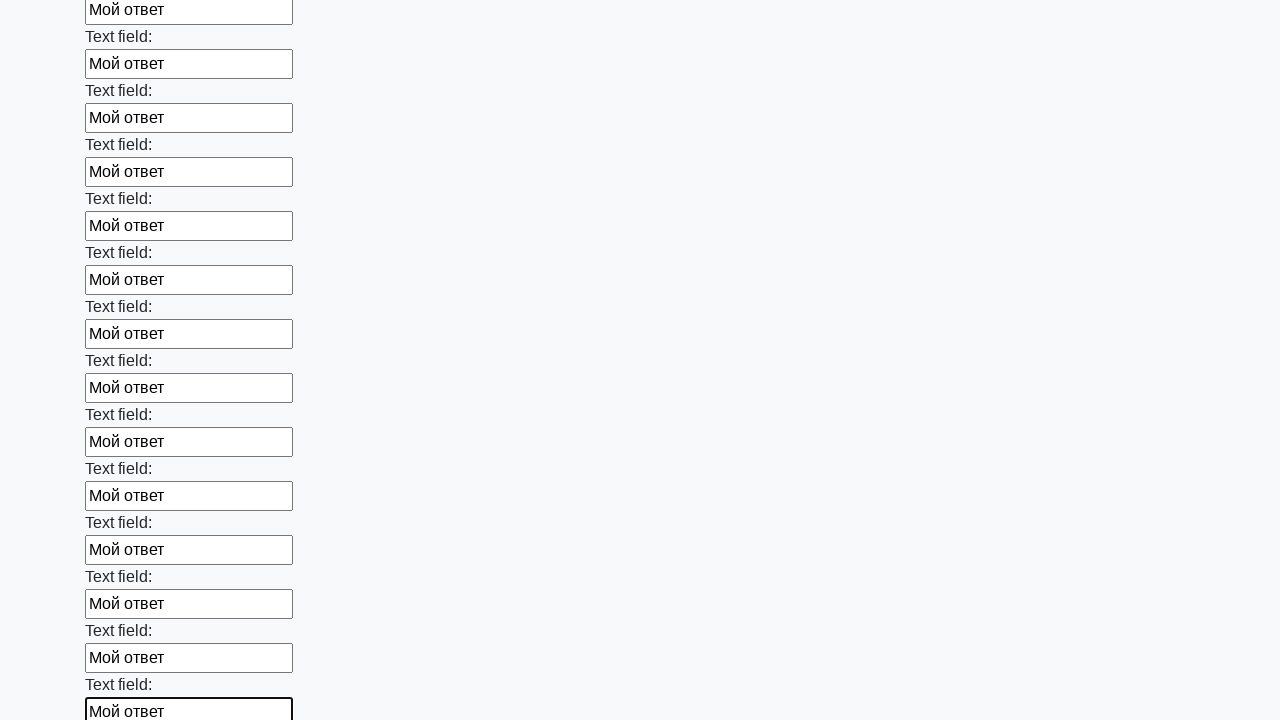

Filled input field with 'Мой ответ' on input >> nth=65
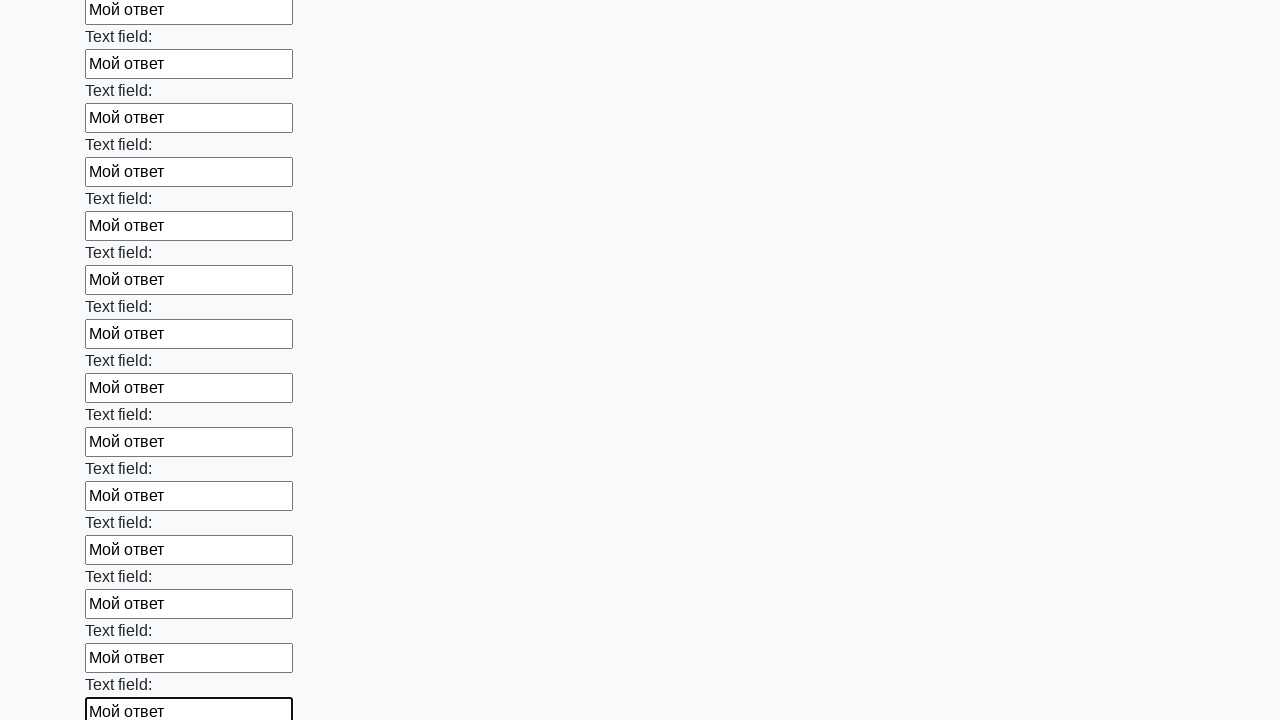

Filled input field with 'Мой ответ' on input >> nth=66
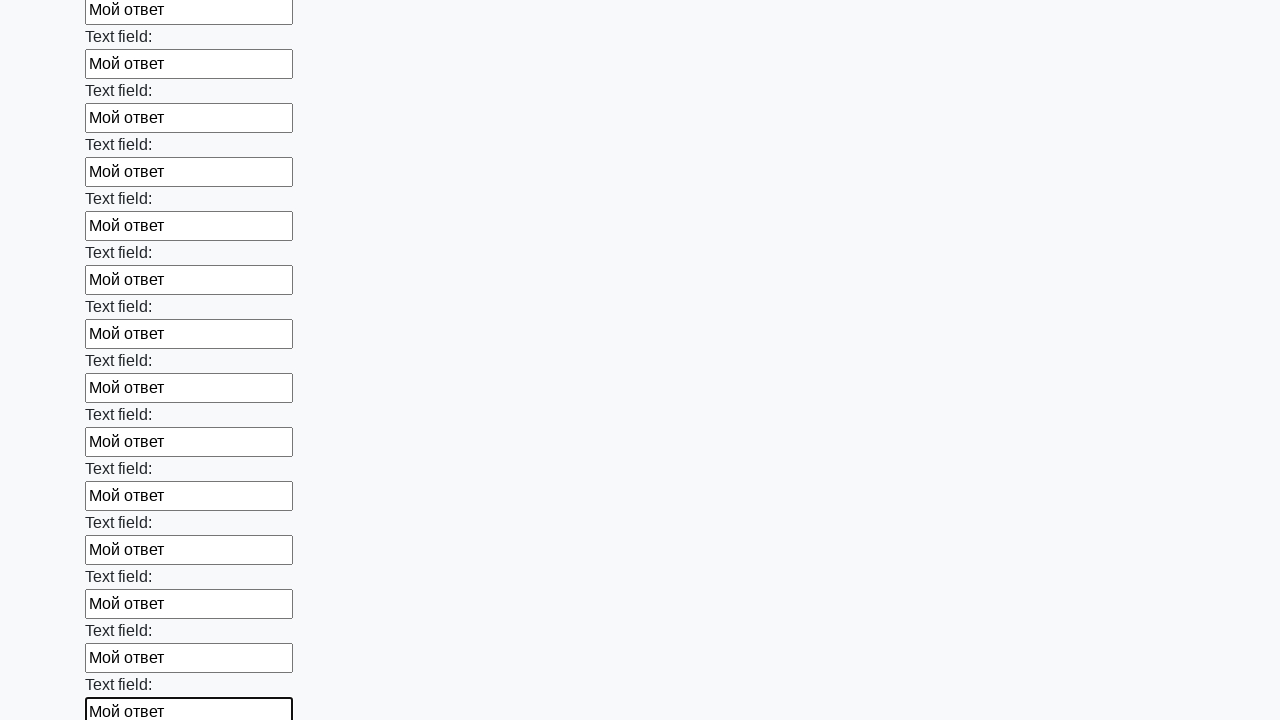

Filled input field with 'Мой ответ' on input >> nth=67
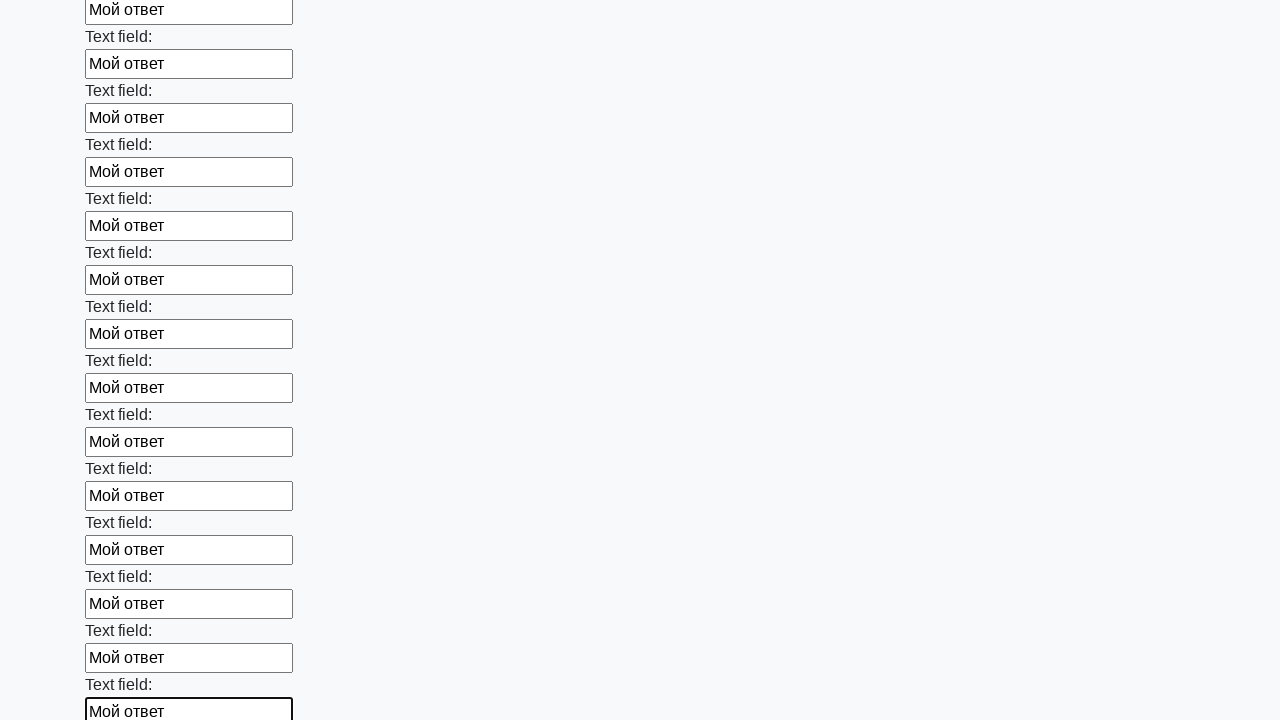

Filled input field with 'Мой ответ' on input >> nth=68
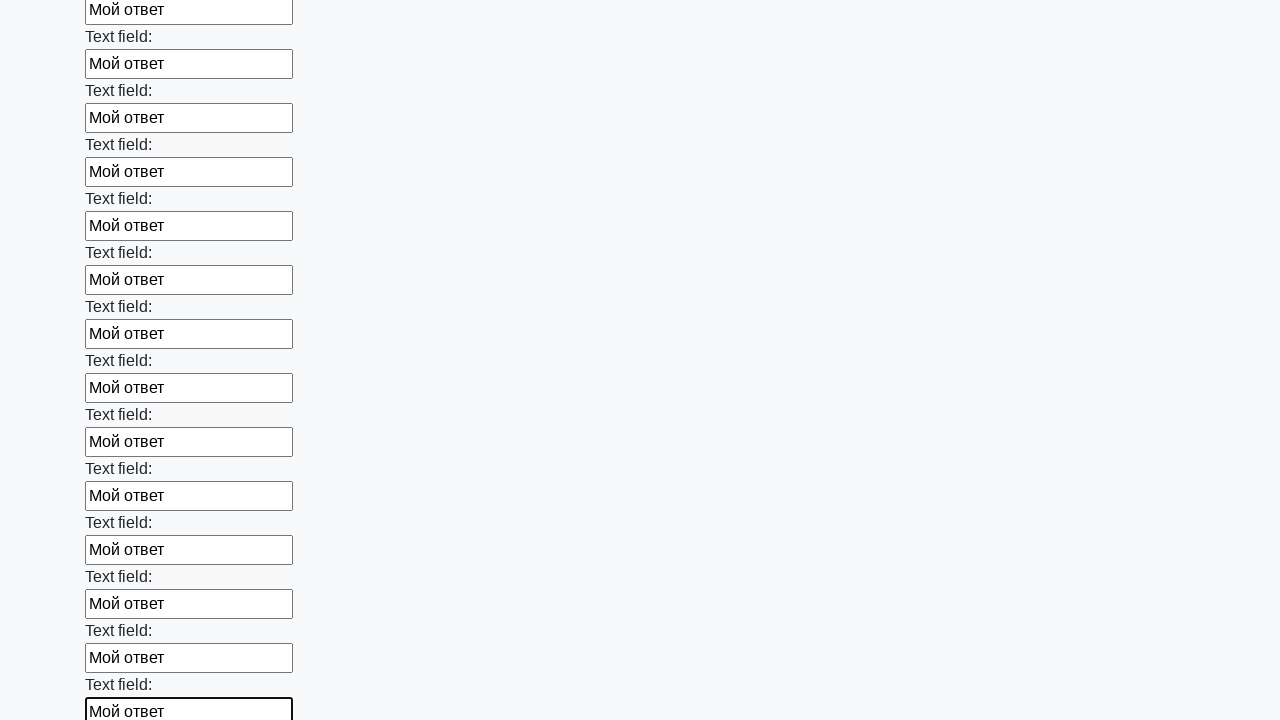

Filled input field with 'Мой ответ' on input >> nth=69
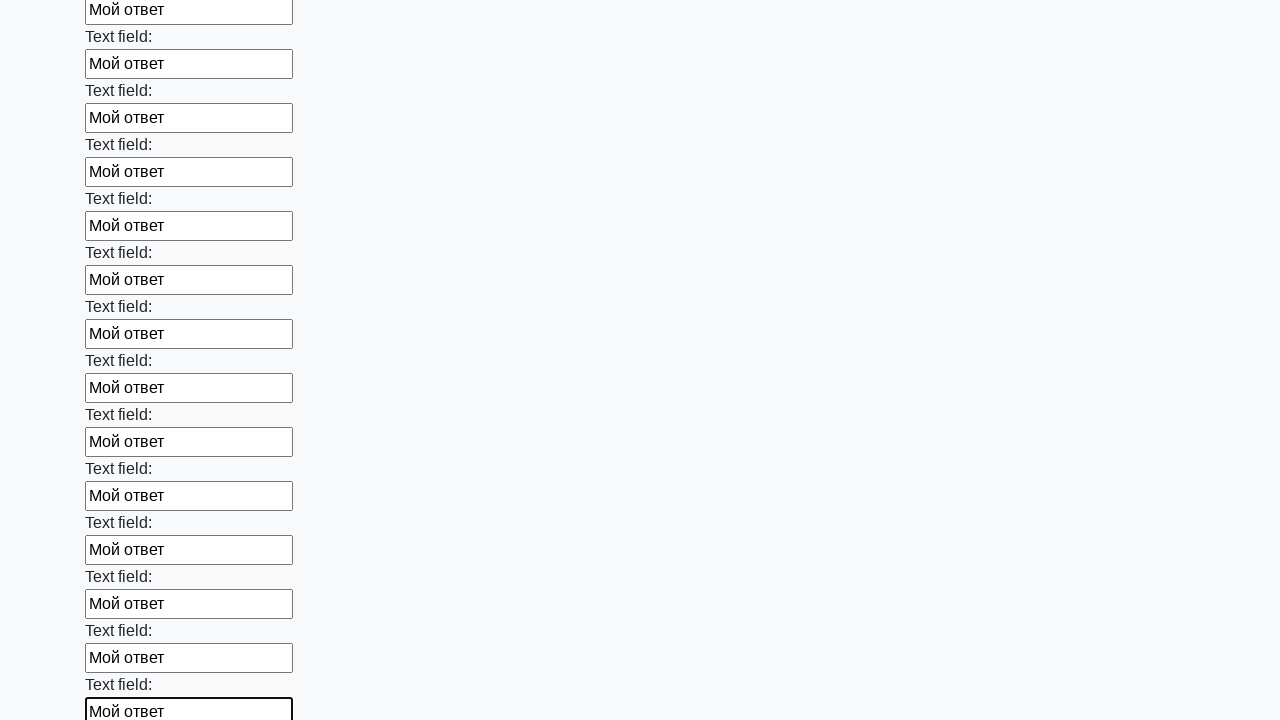

Filled input field with 'Мой ответ' on input >> nth=70
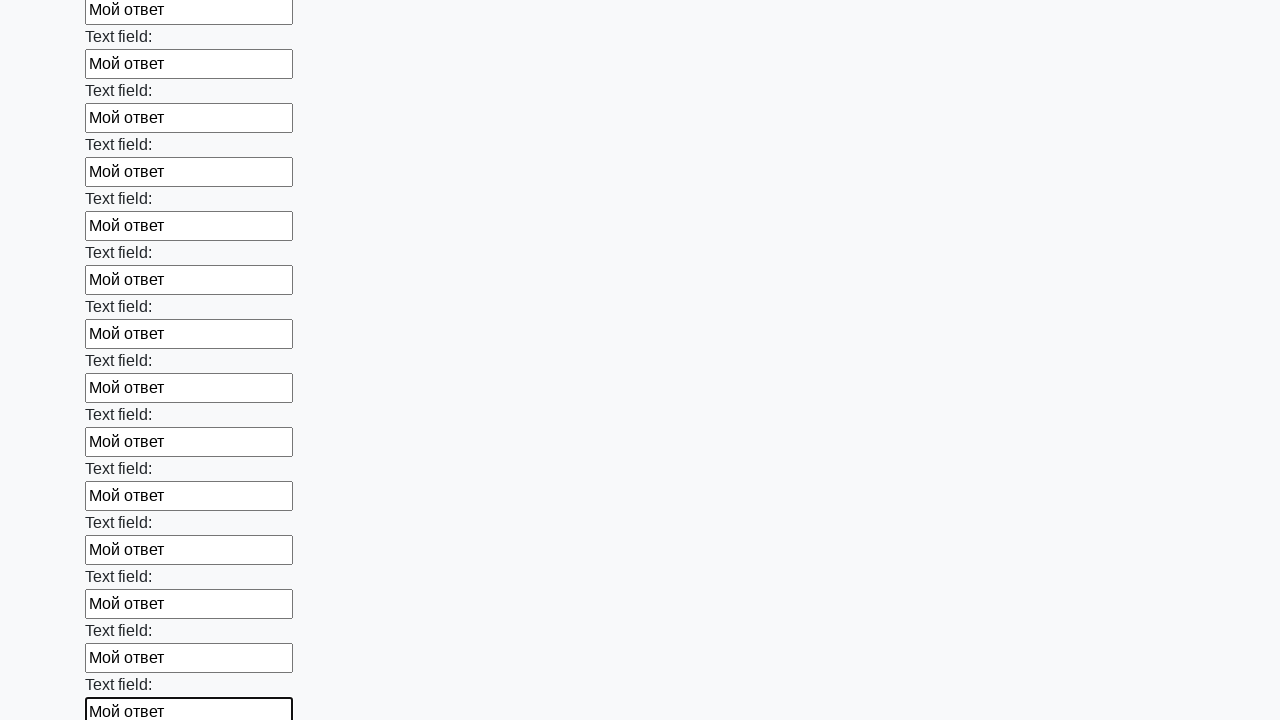

Filled input field with 'Мой ответ' on input >> nth=71
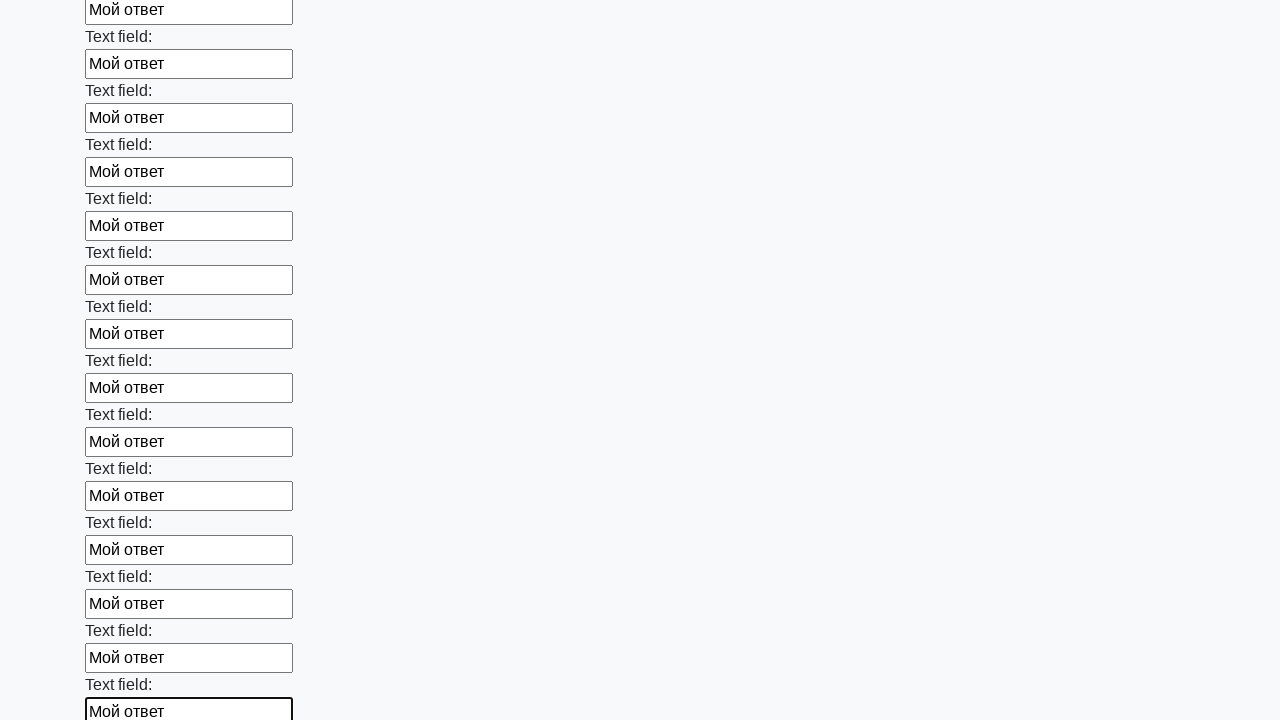

Filled input field with 'Мой ответ' on input >> nth=72
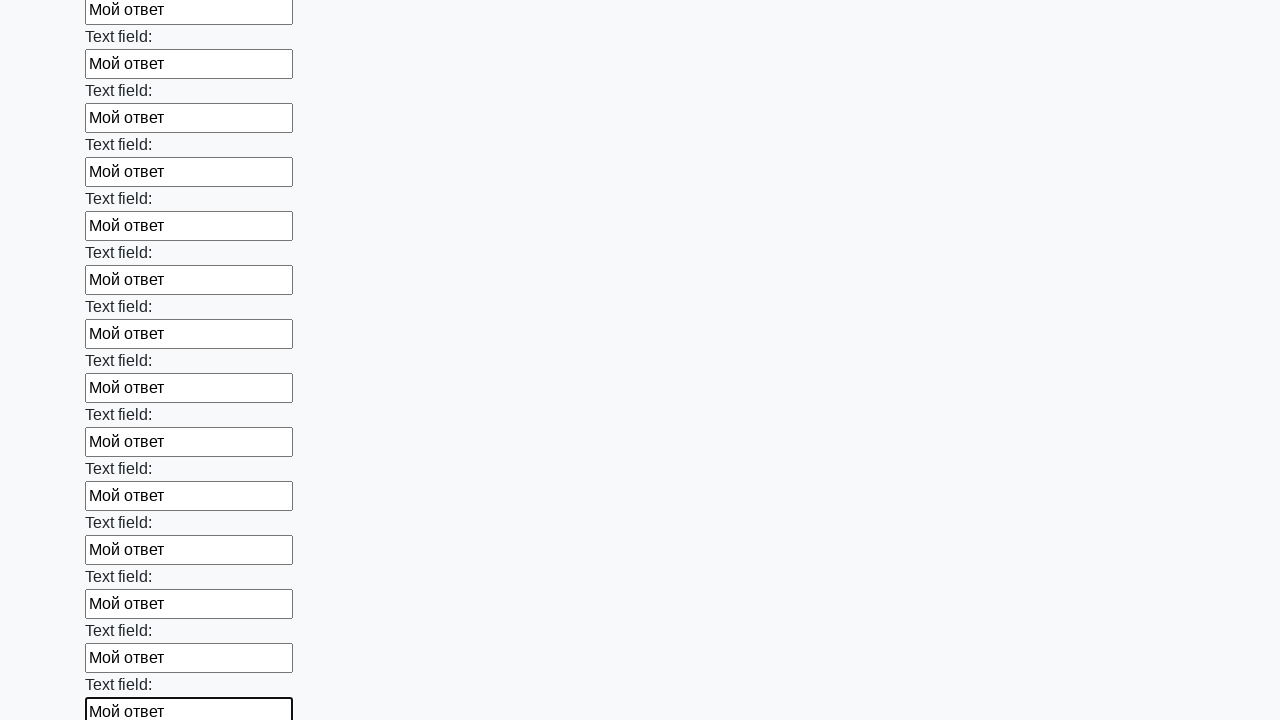

Filled input field with 'Мой ответ' on input >> nth=73
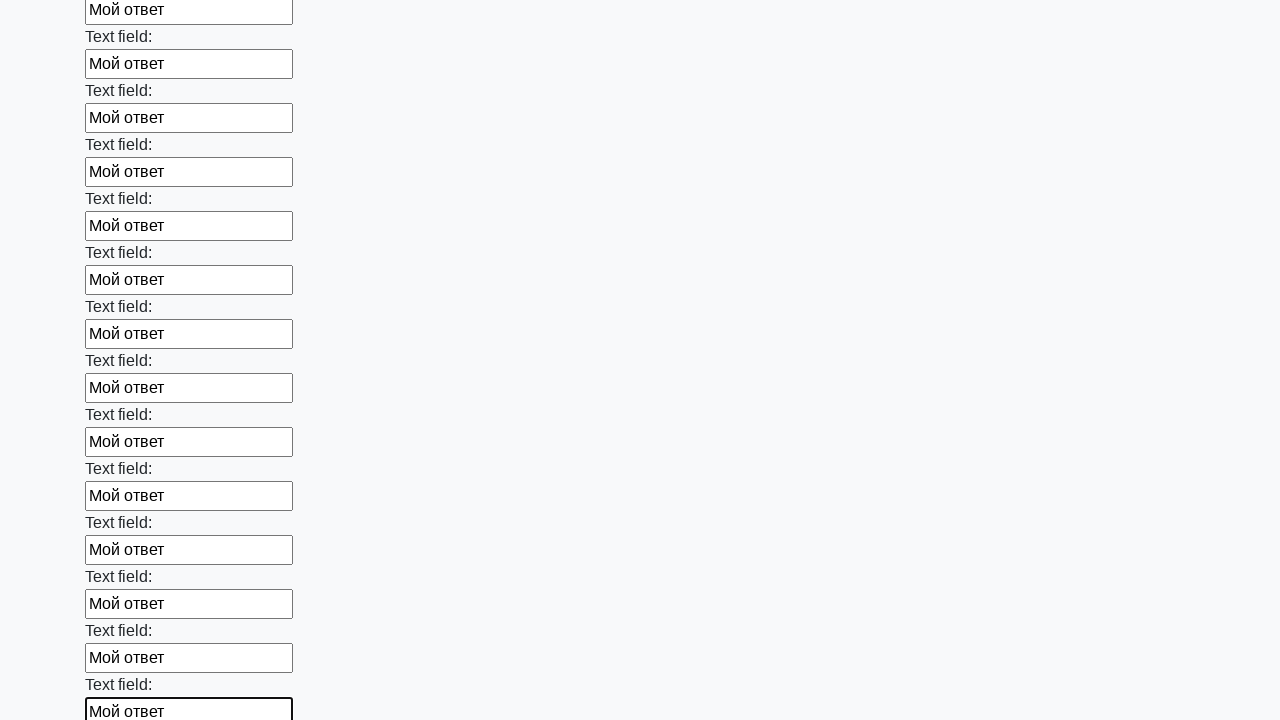

Filled input field with 'Мой ответ' on input >> nth=74
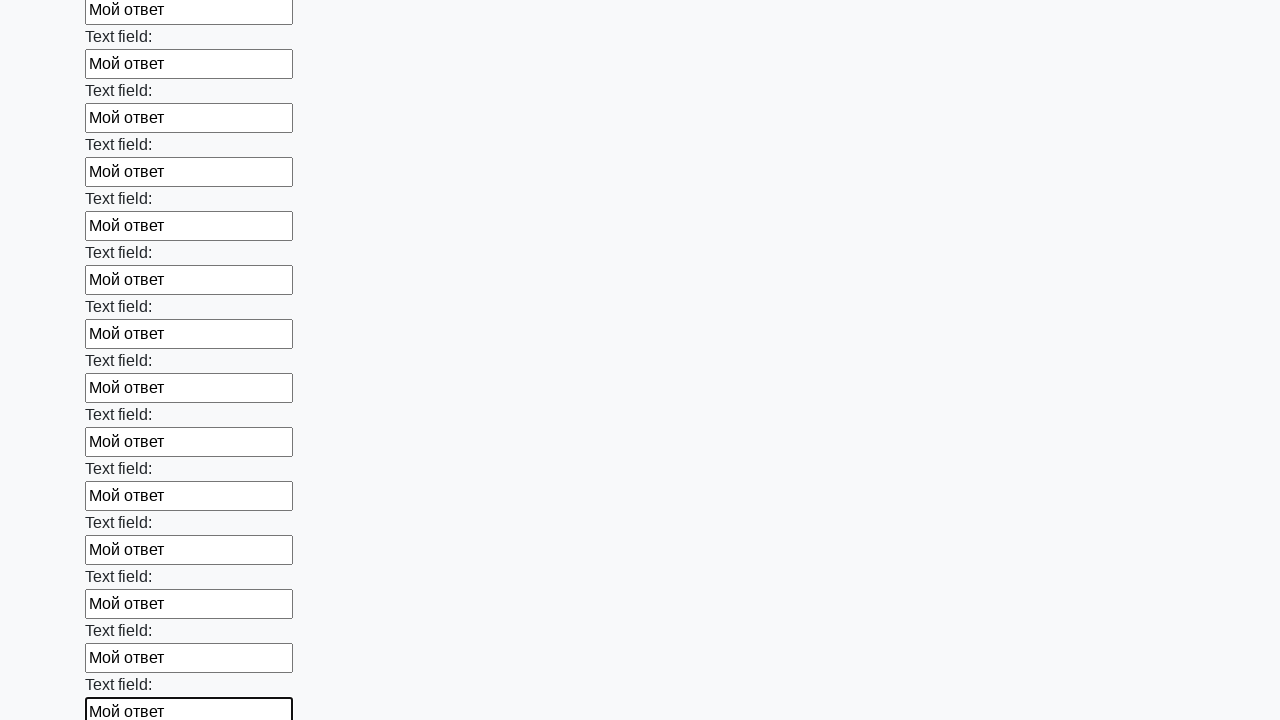

Filled input field with 'Мой ответ' on input >> nth=75
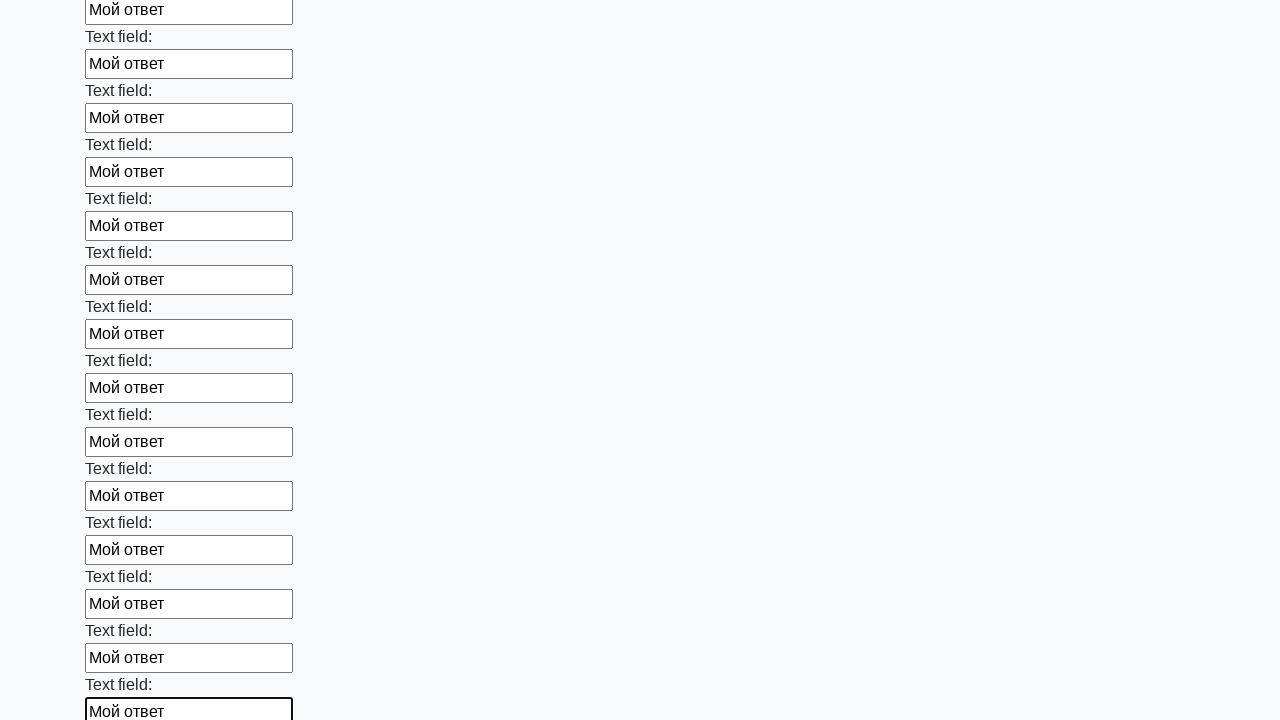

Filled input field with 'Мой ответ' on input >> nth=76
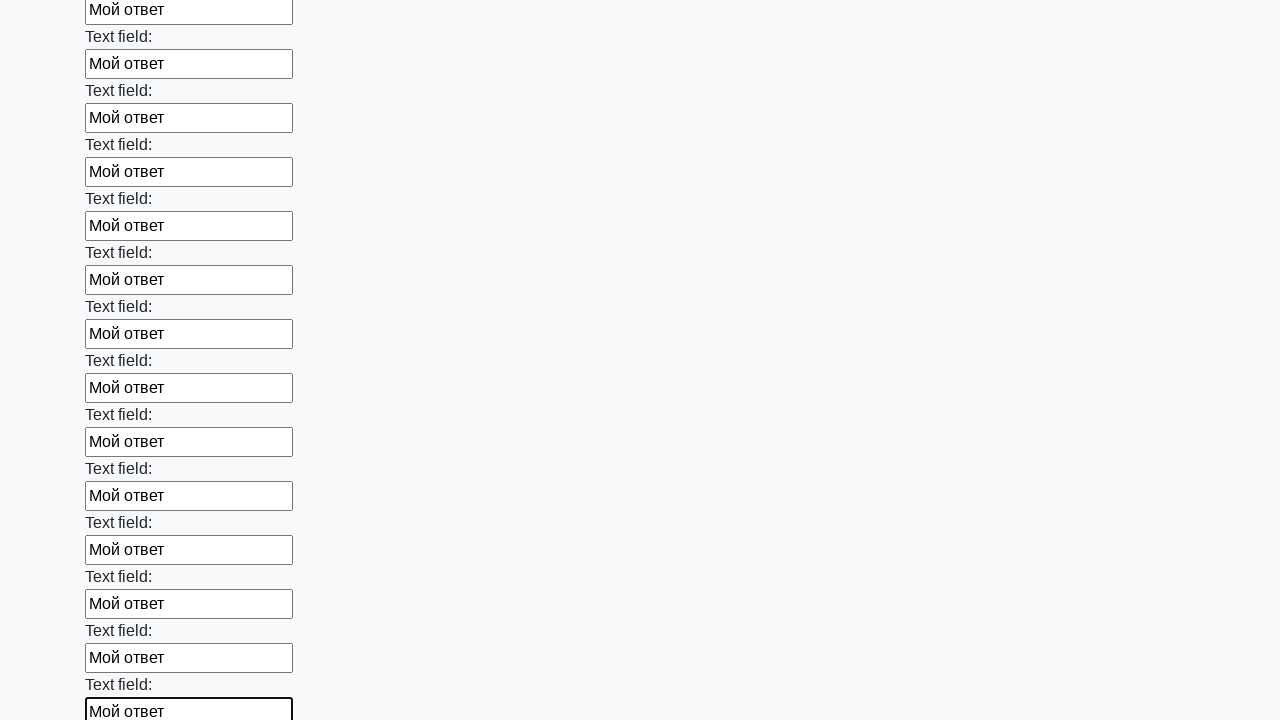

Filled input field with 'Мой ответ' on input >> nth=77
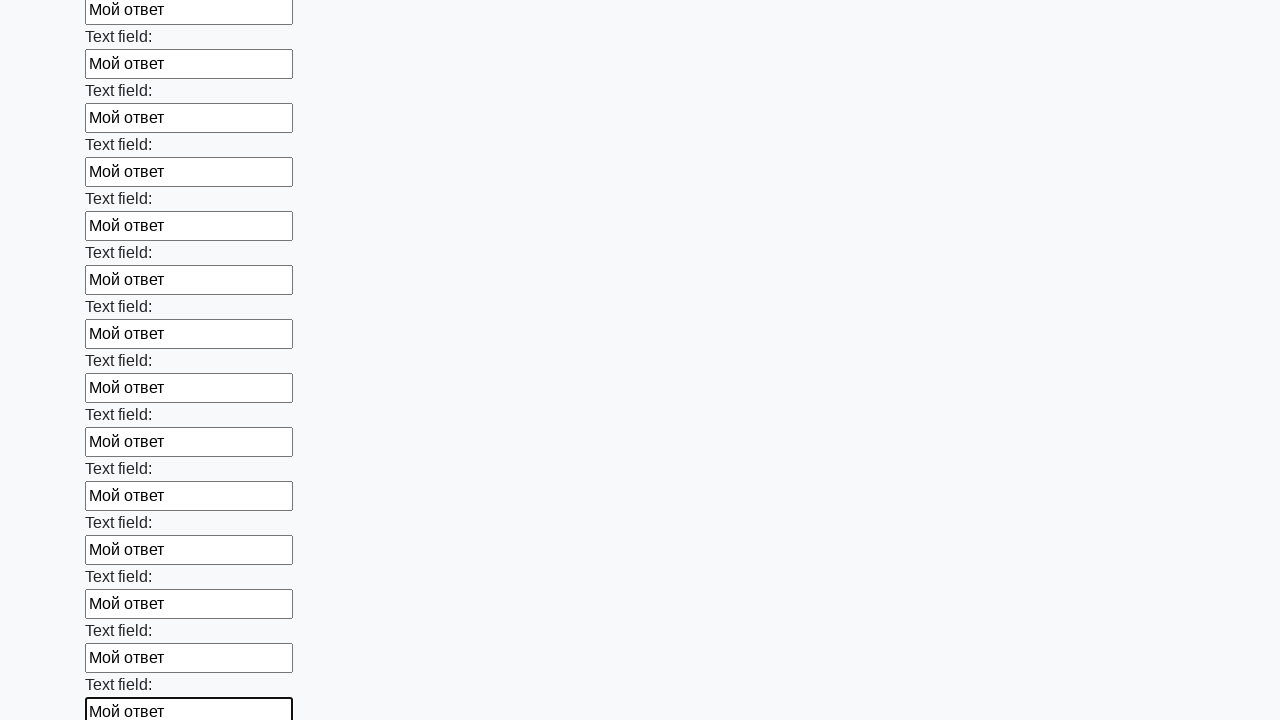

Filled input field with 'Мой ответ' on input >> nth=78
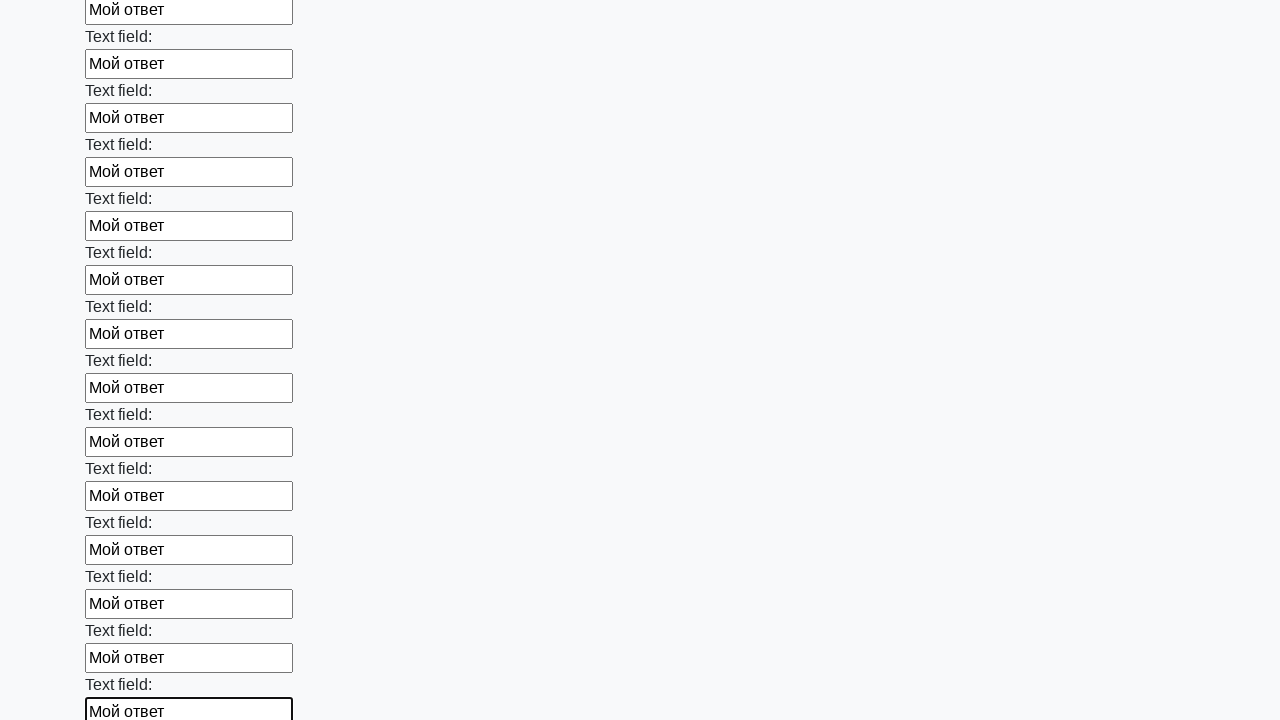

Filled input field with 'Мой ответ' on input >> nth=79
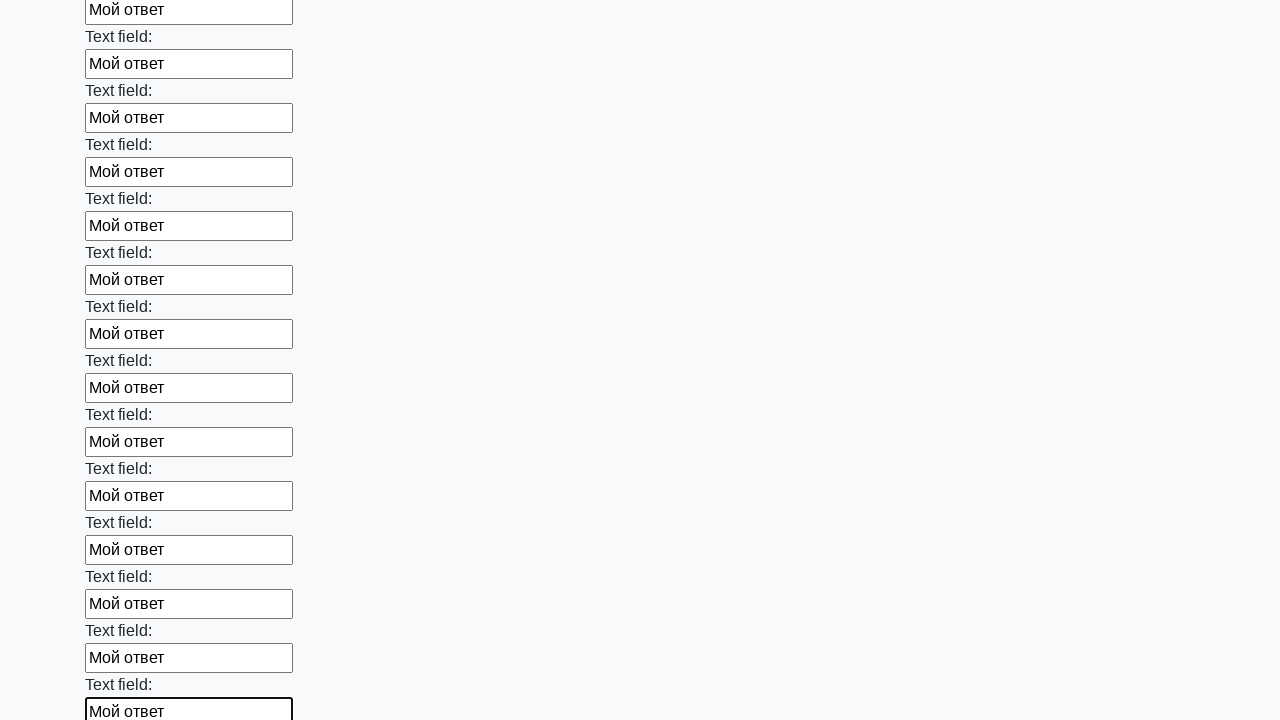

Filled input field with 'Мой ответ' on input >> nth=80
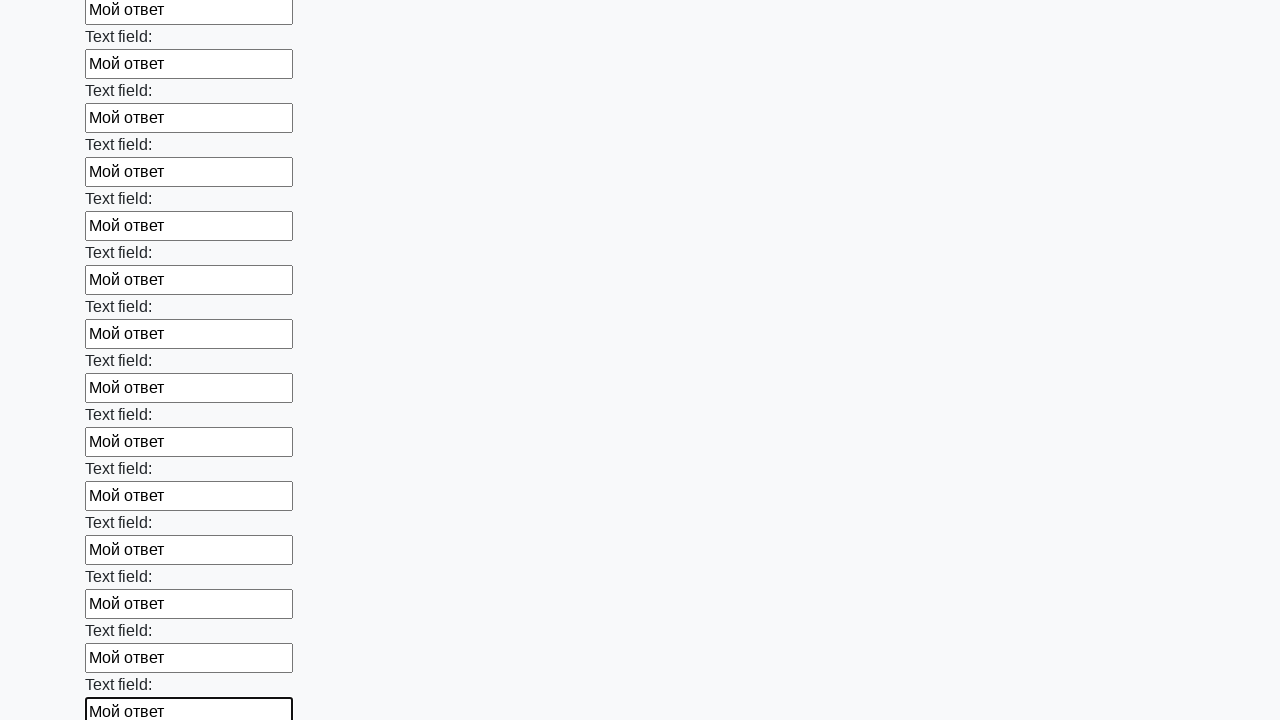

Filled input field with 'Мой ответ' on input >> nth=81
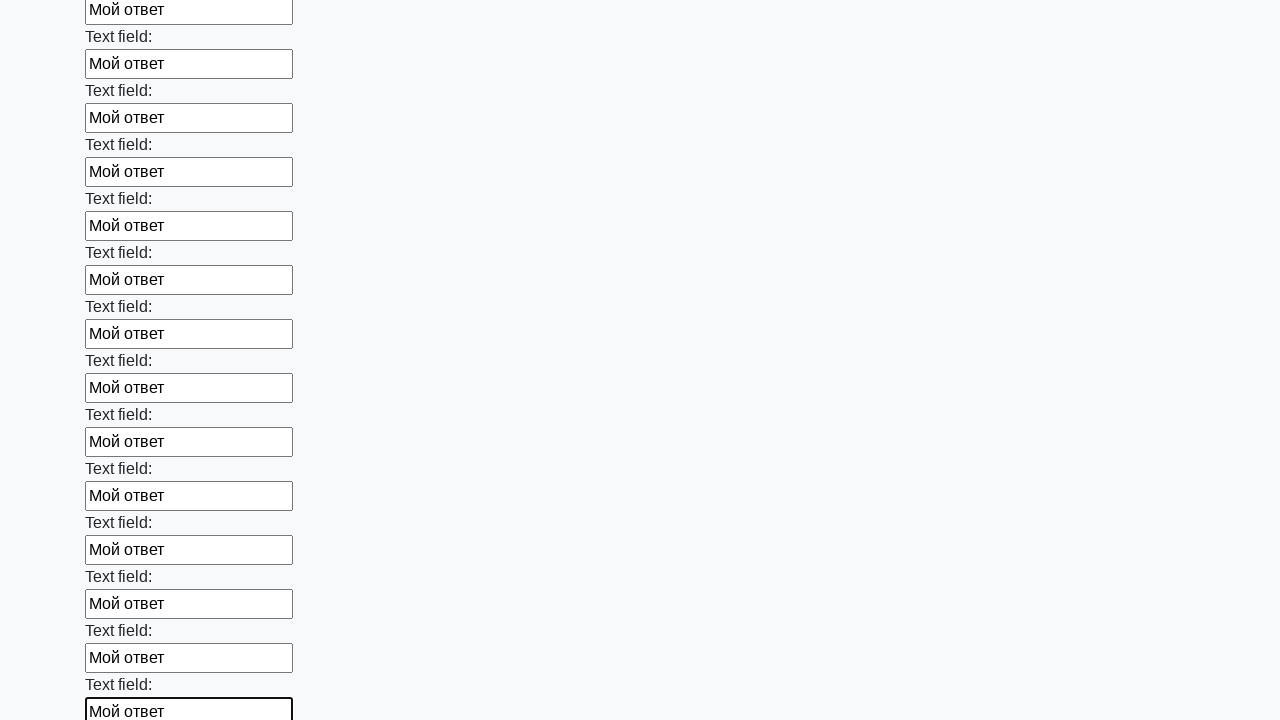

Filled input field with 'Мой ответ' on input >> nth=82
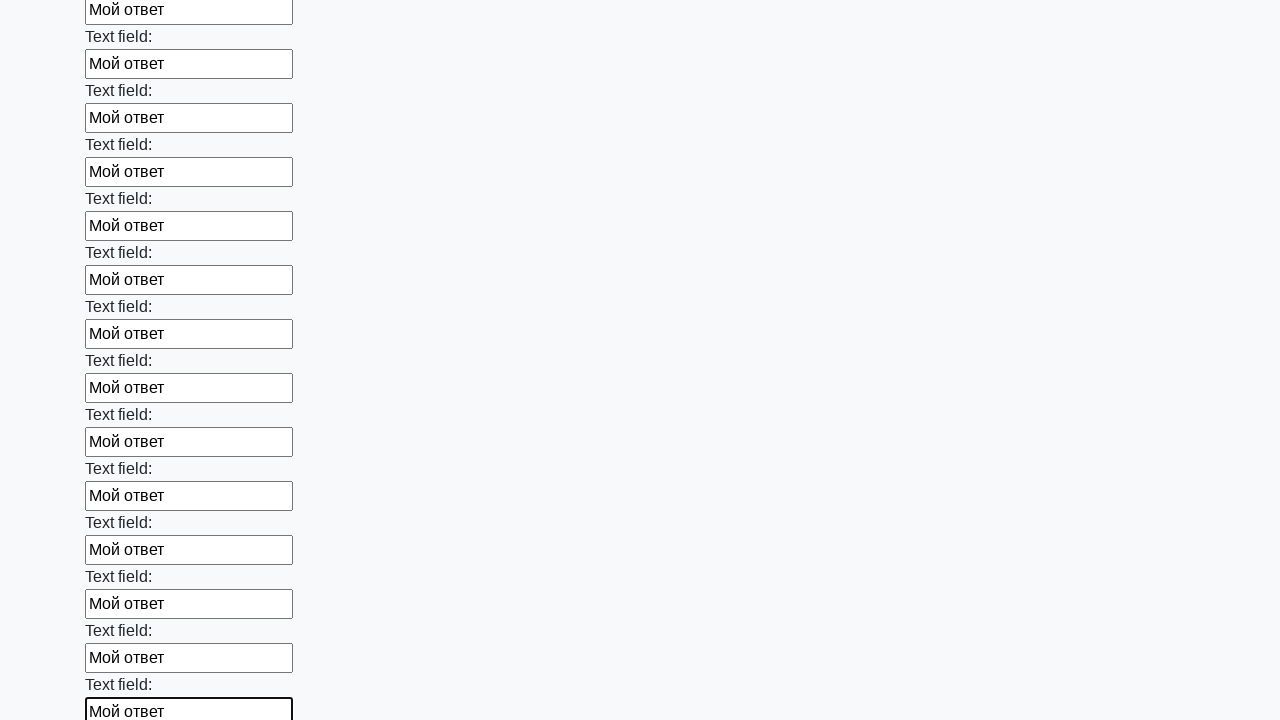

Filled input field with 'Мой ответ' on input >> nth=83
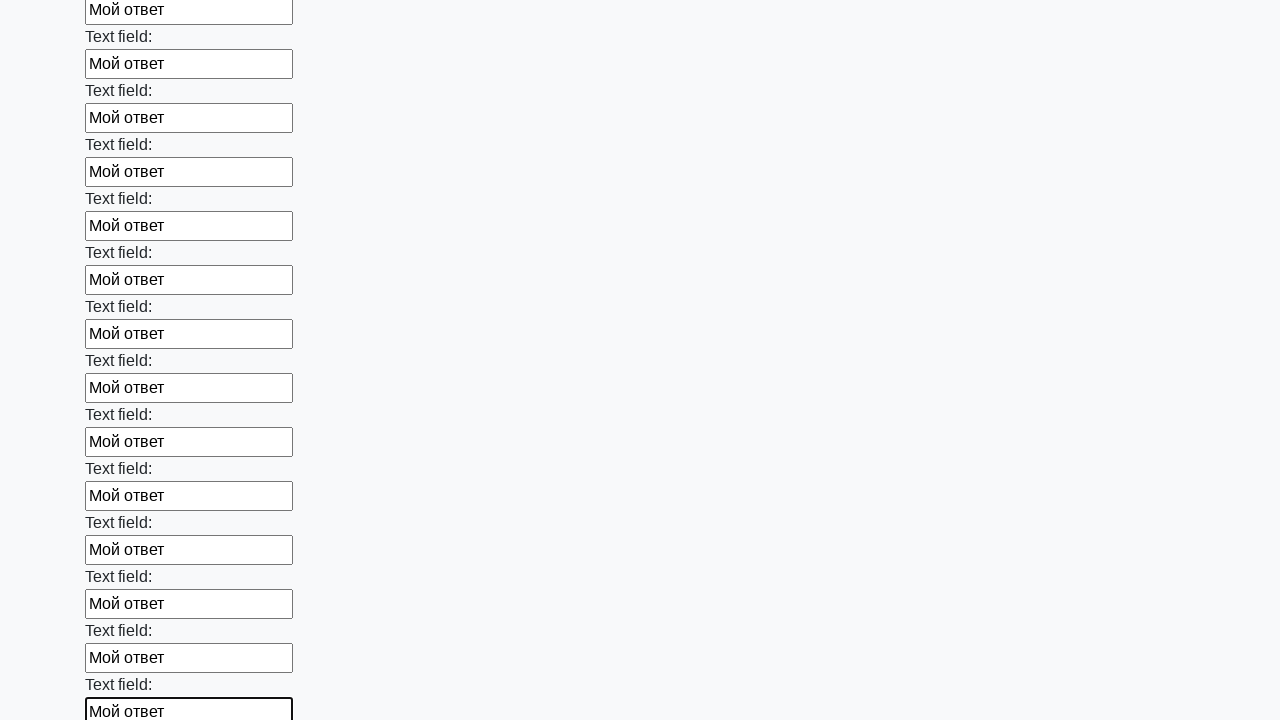

Filled input field with 'Мой ответ' on input >> nth=84
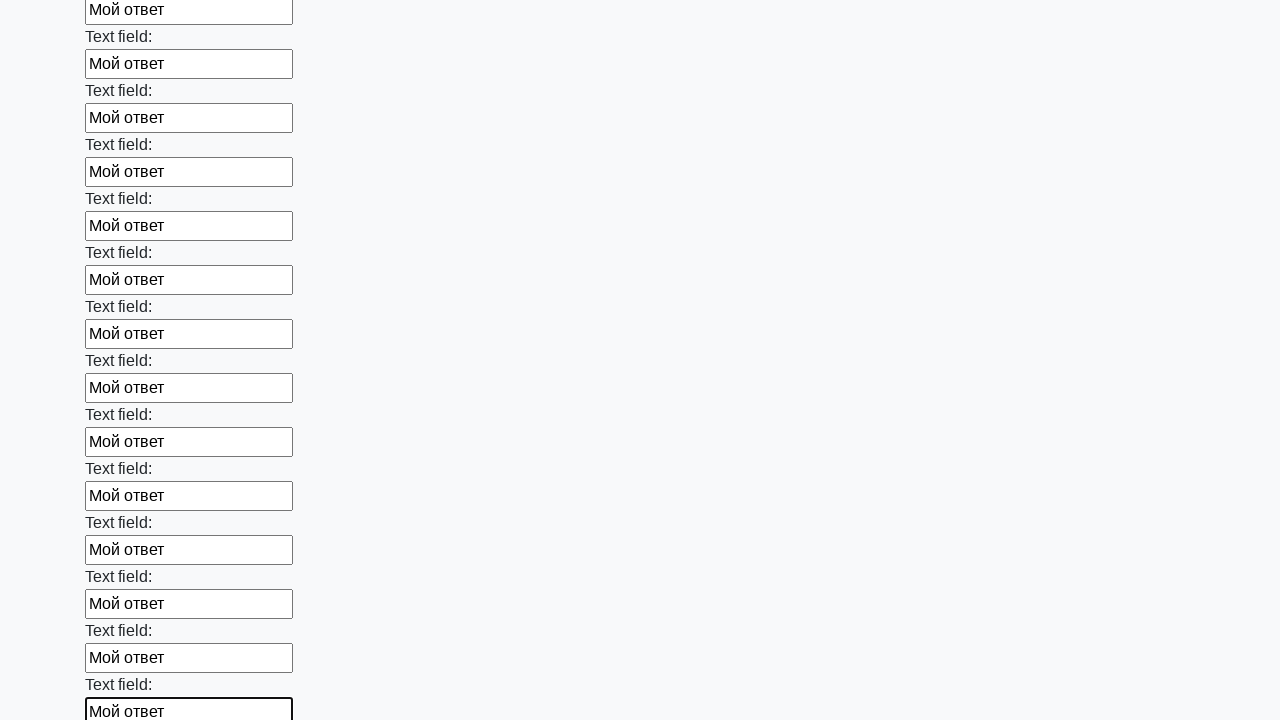

Filled input field with 'Мой ответ' on input >> nth=85
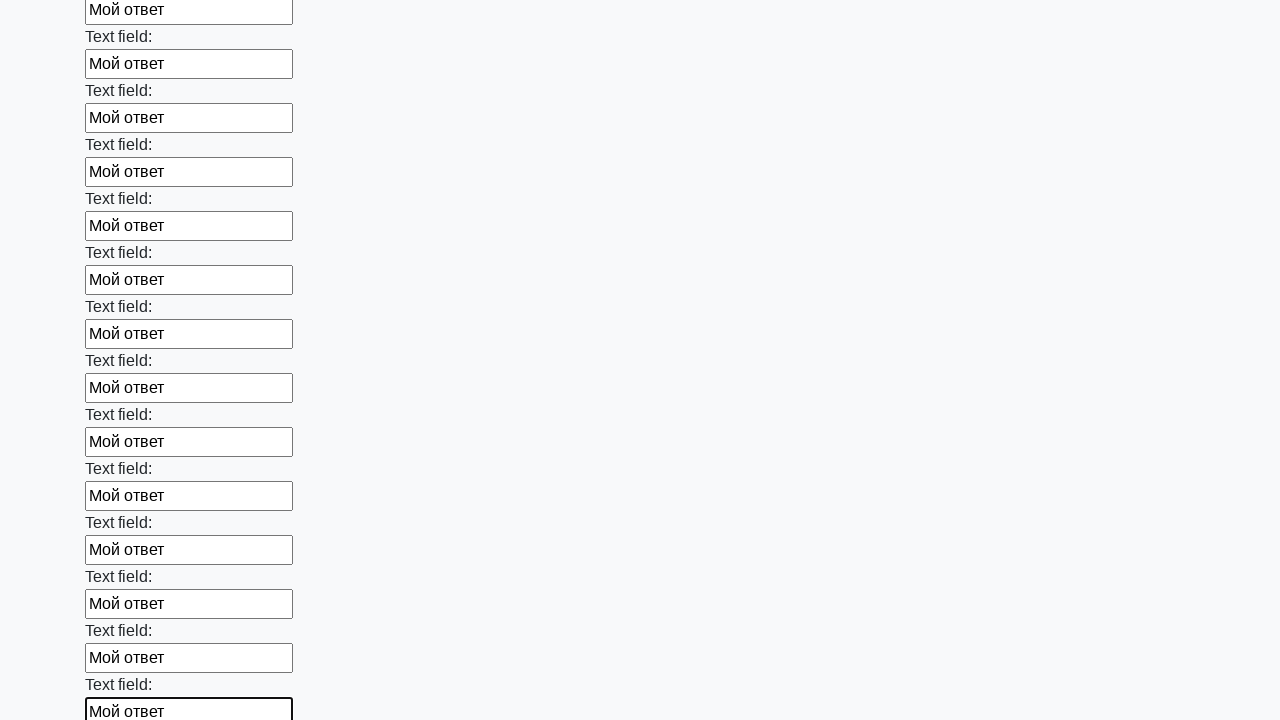

Filled input field with 'Мой ответ' on input >> nth=86
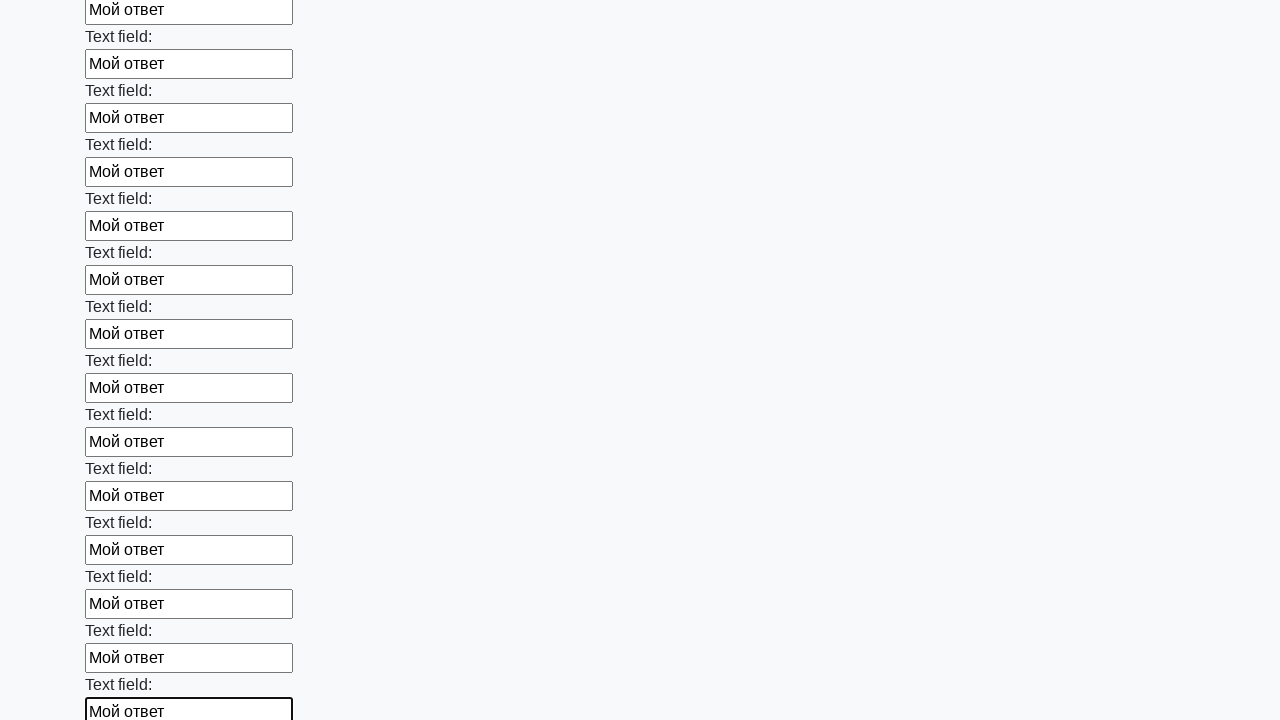

Filled input field with 'Мой ответ' on input >> nth=87
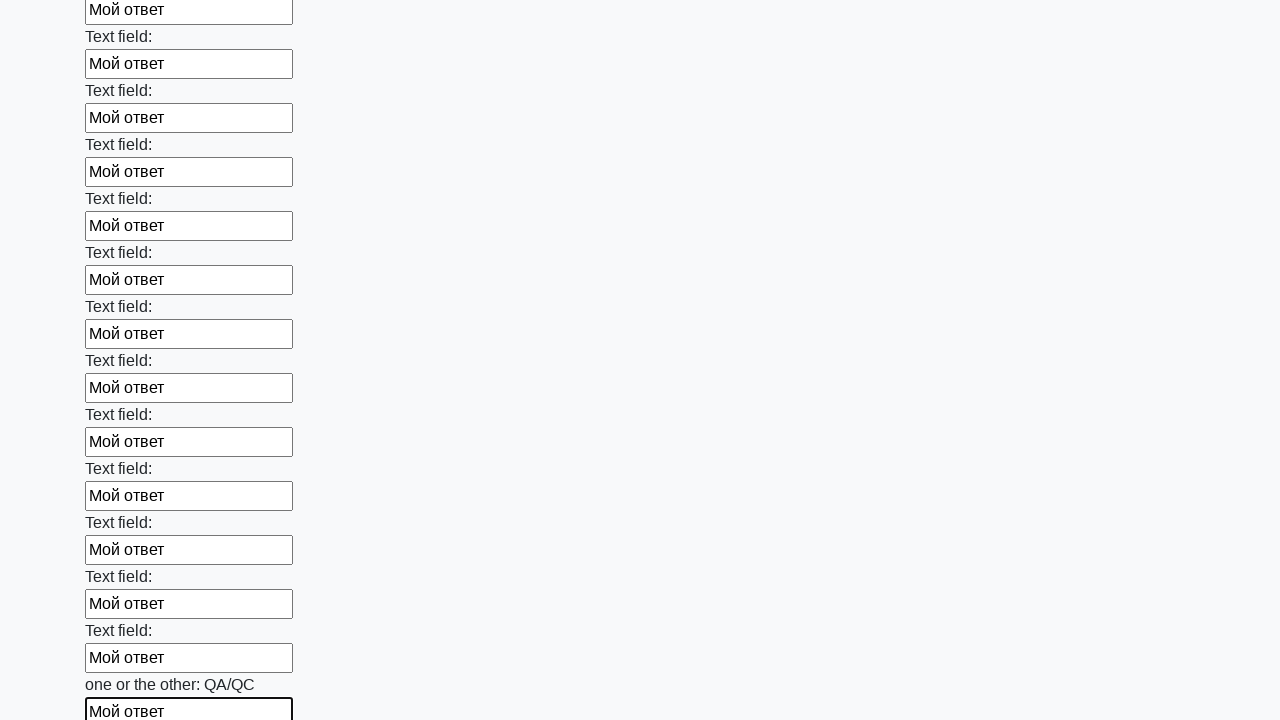

Filled input field with 'Мой ответ' on input >> nth=88
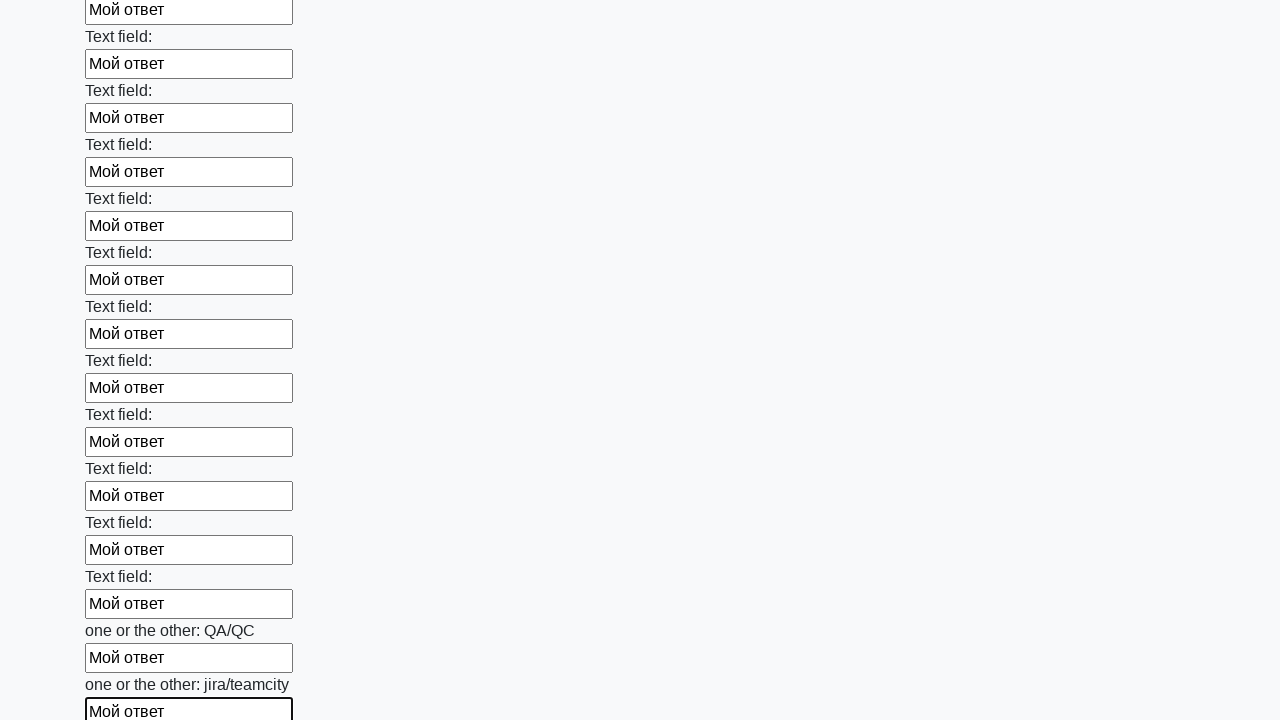

Filled input field with 'Мой ответ' on input >> nth=89
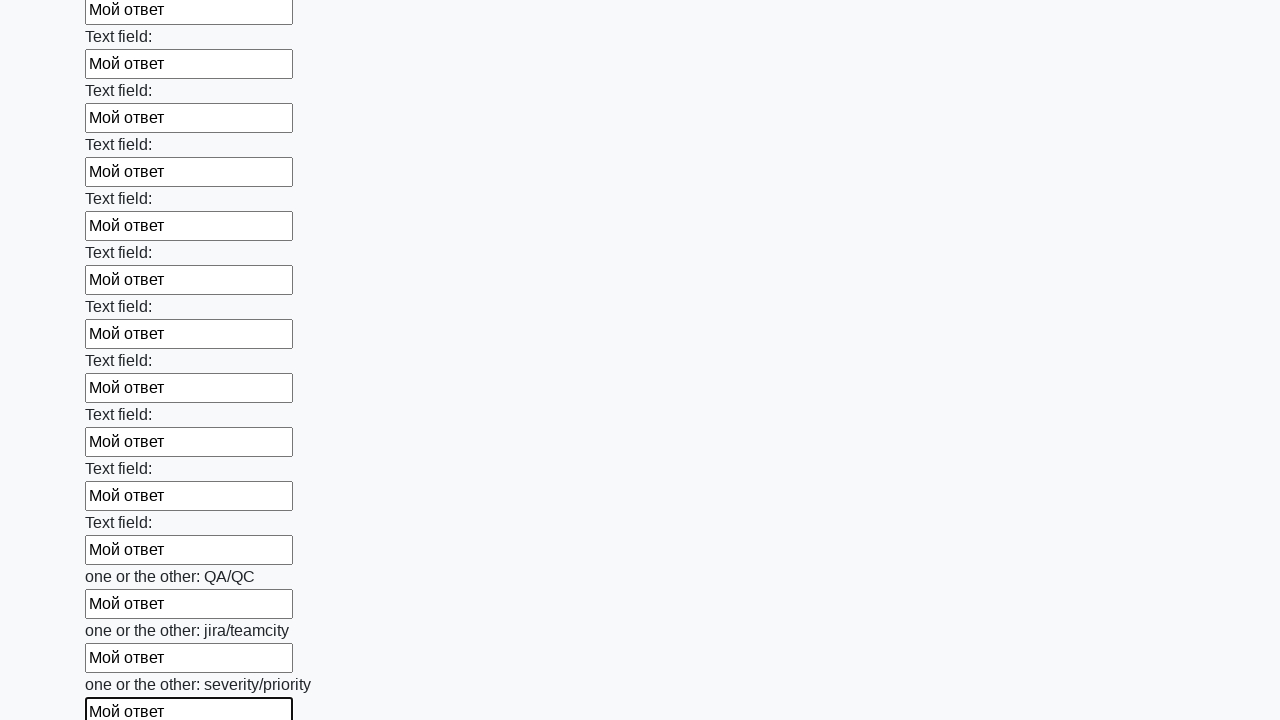

Filled input field with 'Мой ответ' on input >> nth=90
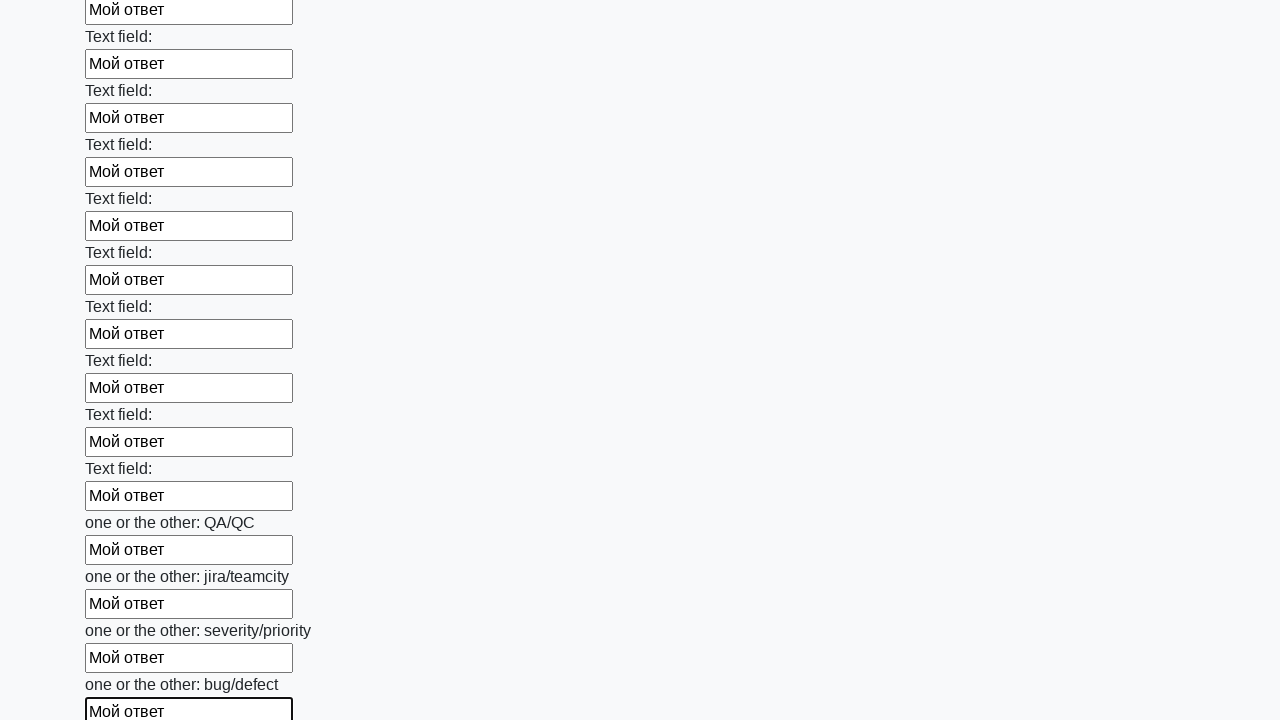

Filled input field with 'Мой ответ' on input >> nth=91
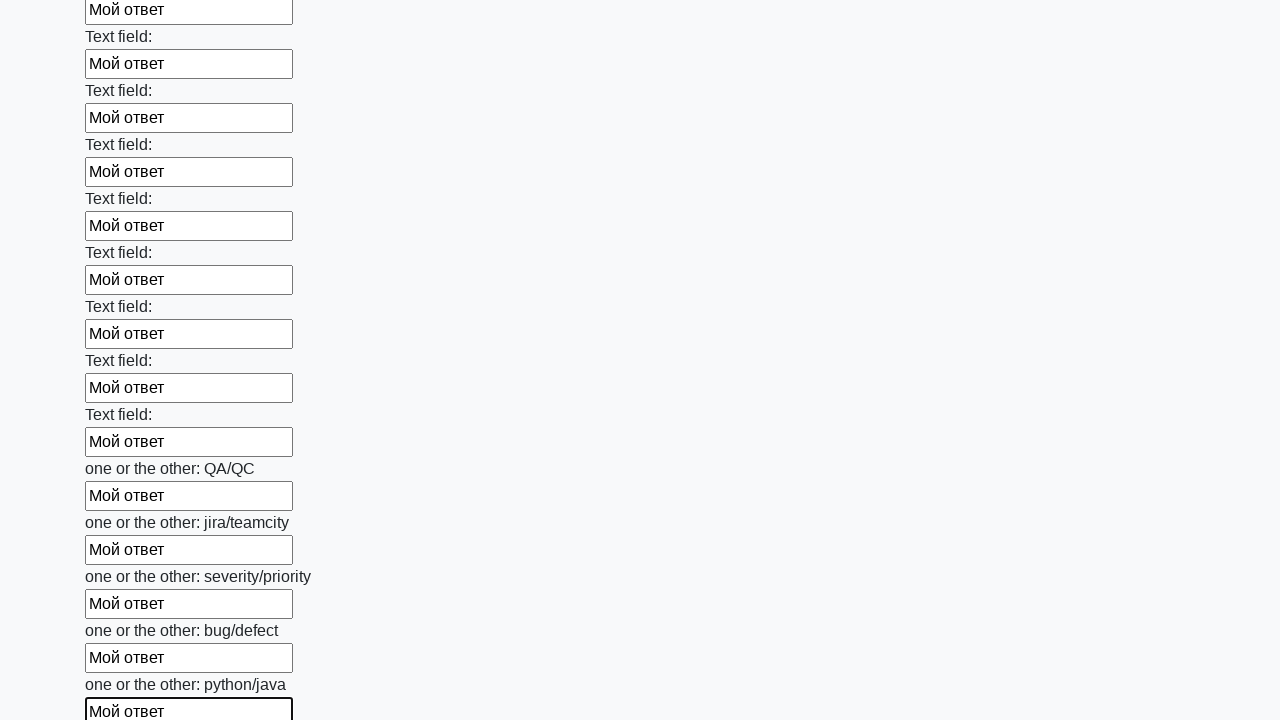

Filled input field with 'Мой ответ' on input >> nth=92
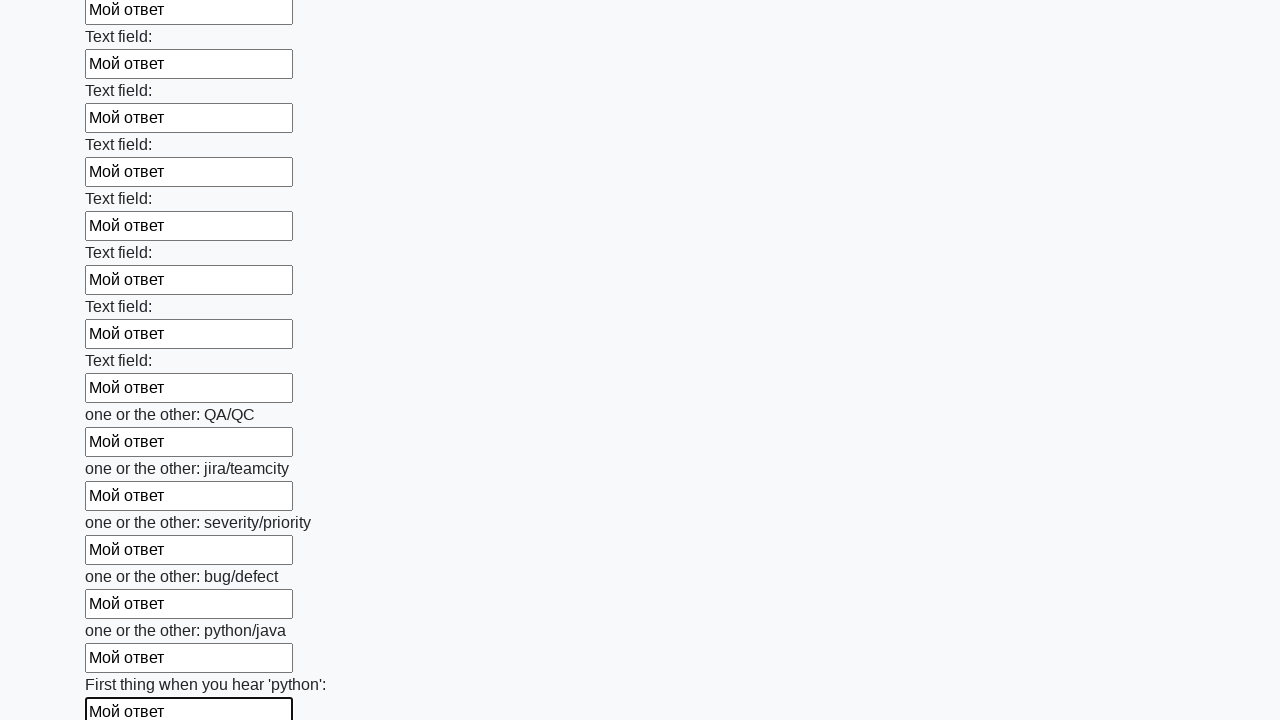

Filled input field with 'Мой ответ' on input >> nth=93
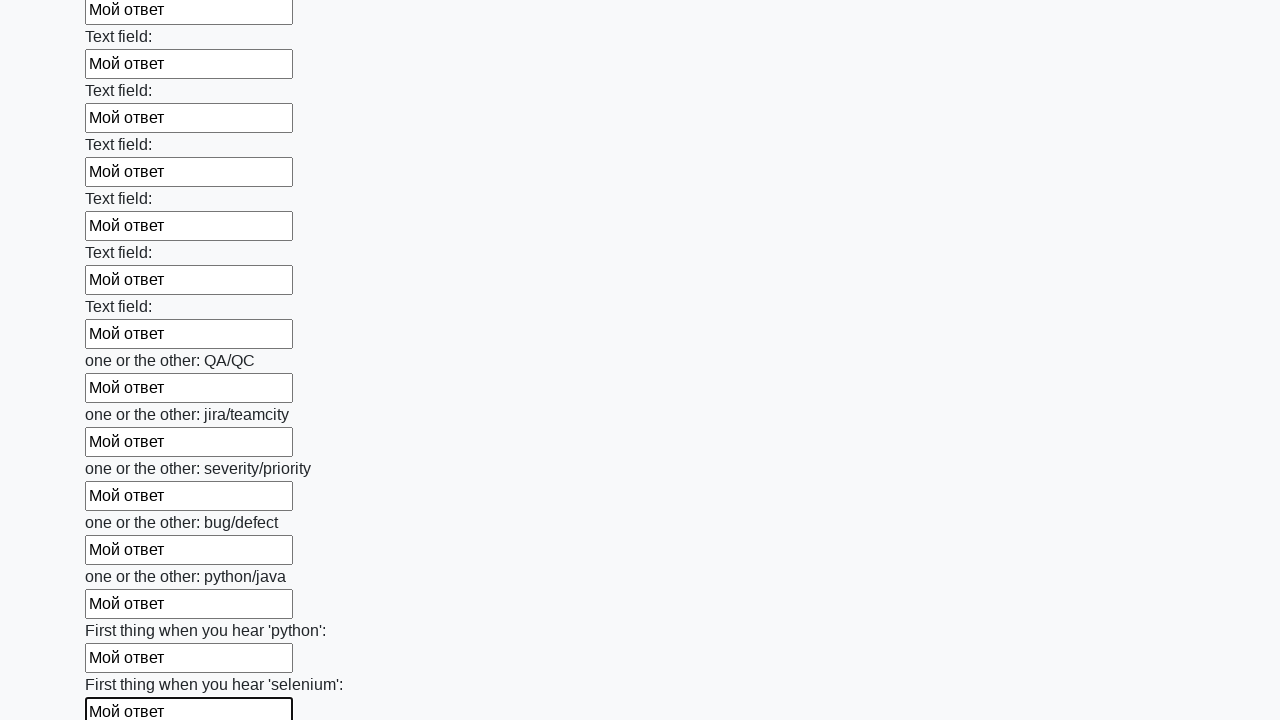

Filled input field with 'Мой ответ' on input >> nth=94
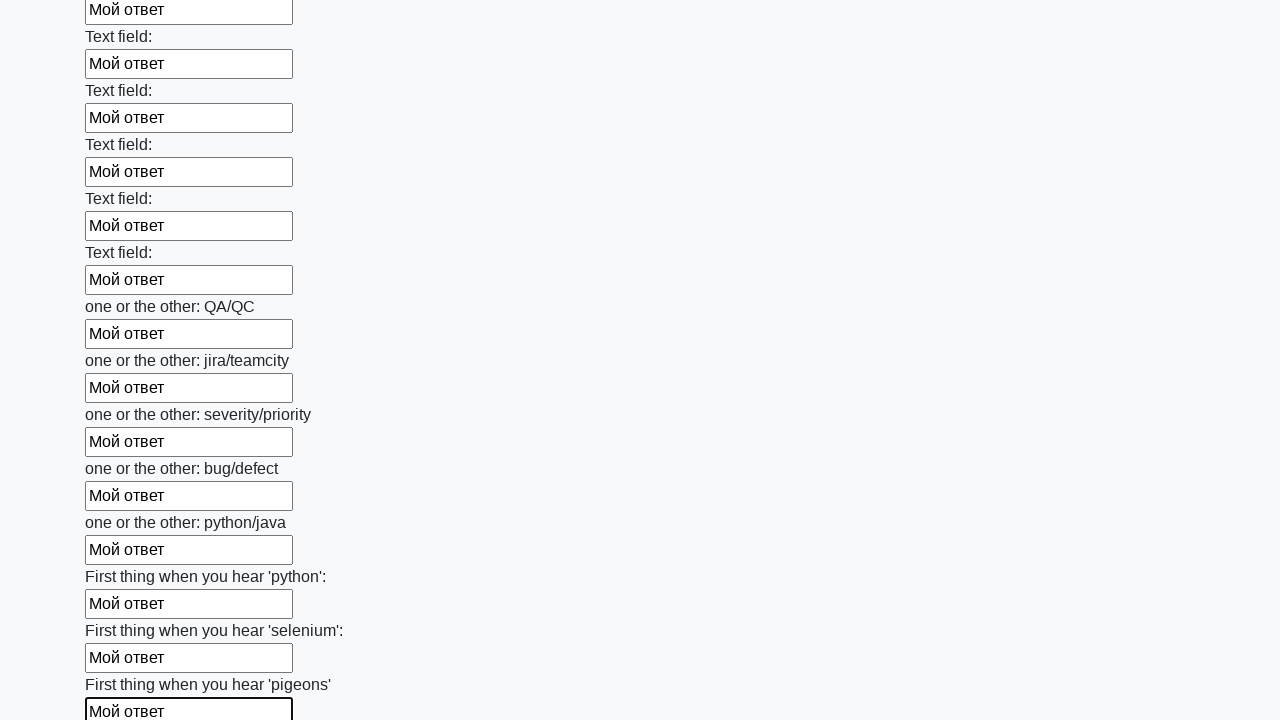

Filled input field with 'Мой ответ' on input >> nth=95
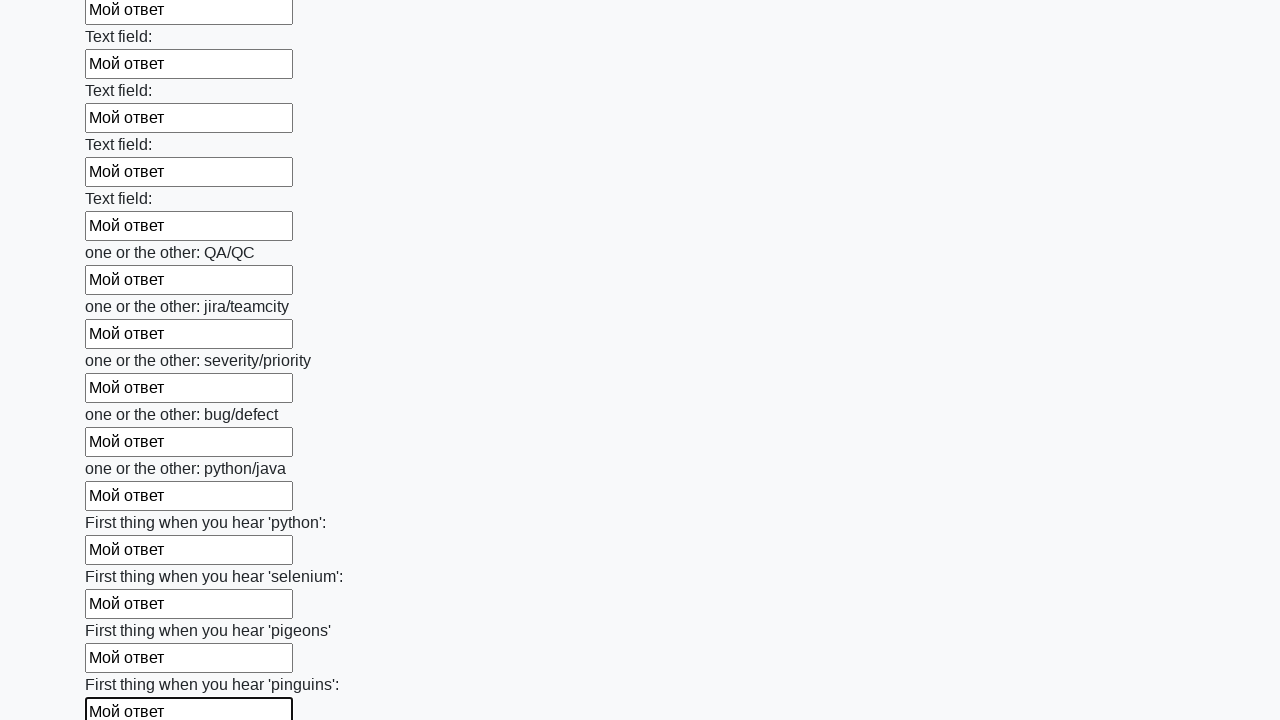

Filled input field with 'Мой ответ' on input >> nth=96
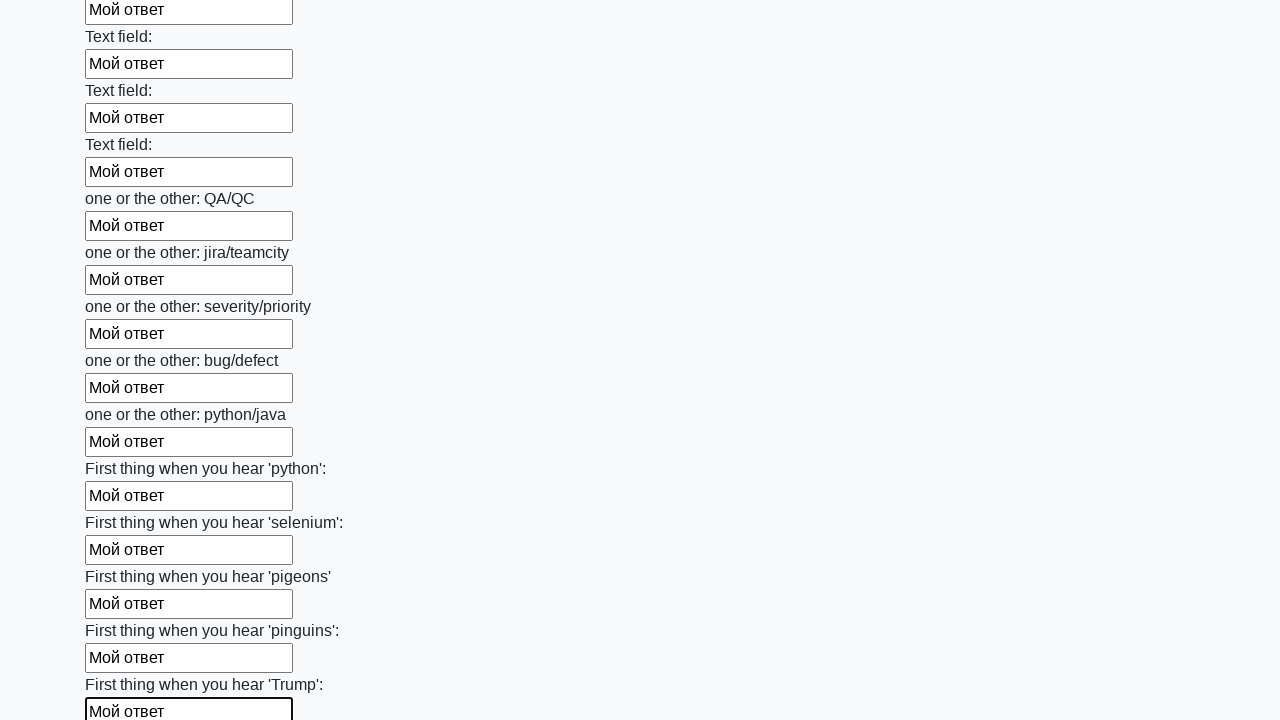

Filled input field with 'Мой ответ' on input >> nth=97
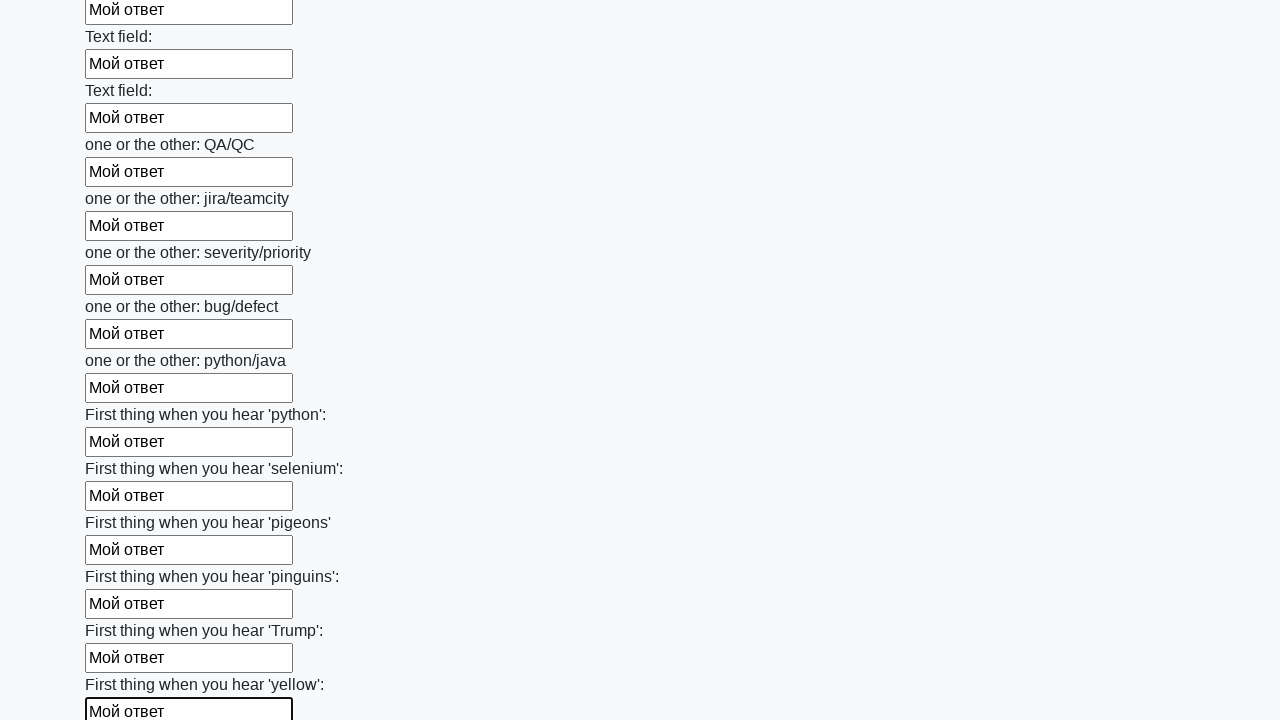

Filled input field with 'Мой ответ' on input >> nth=98
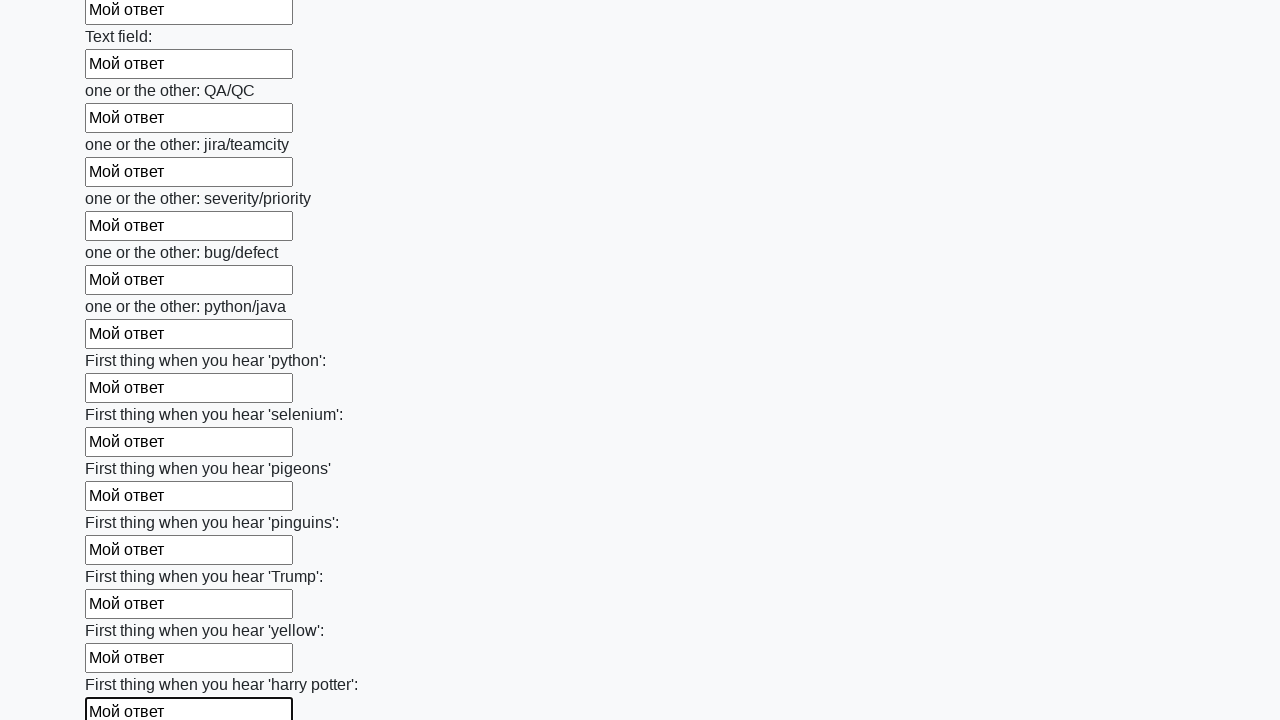

Filled input field with 'Мой ответ' on input >> nth=99
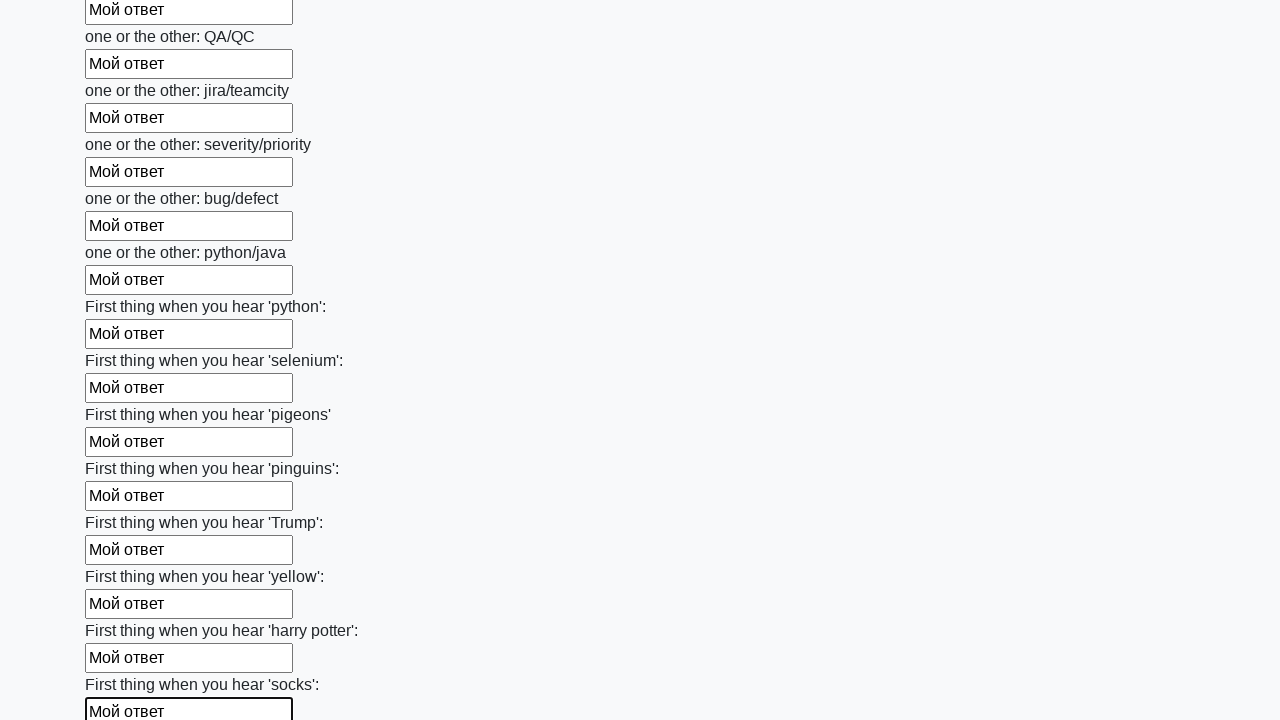

Clicked the submit button to submit the form at (123, 611) on button.btn
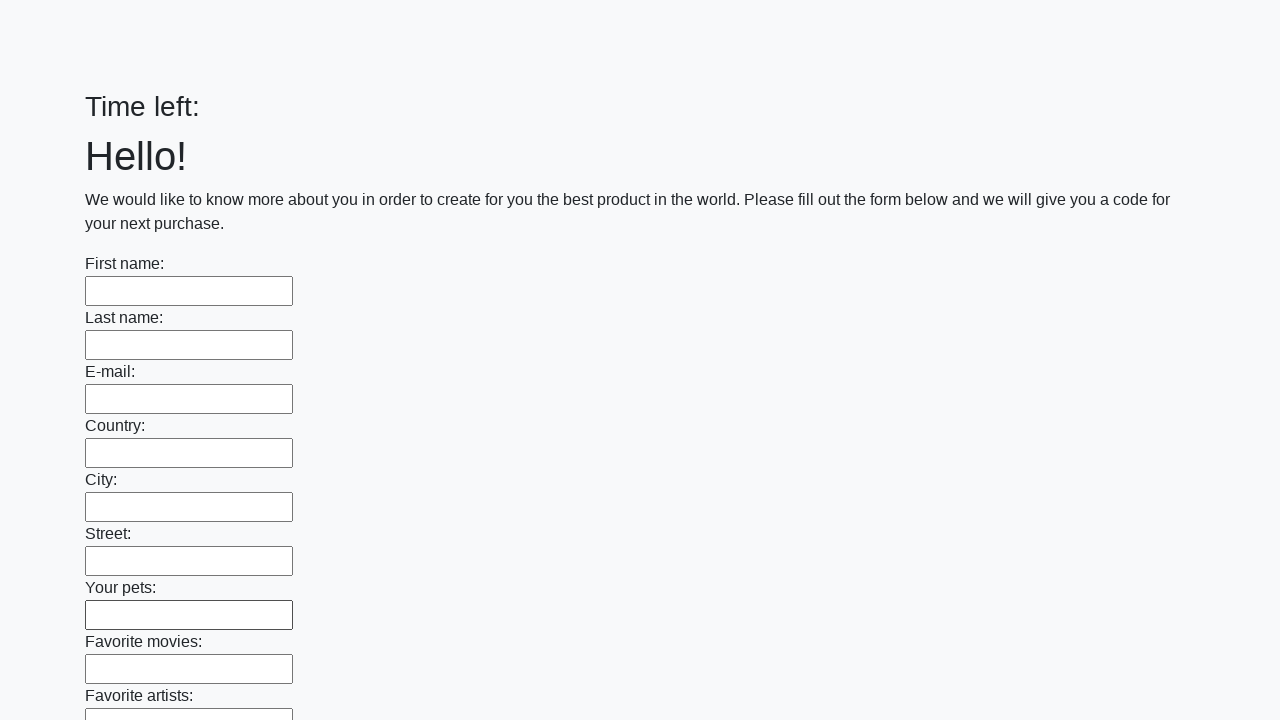

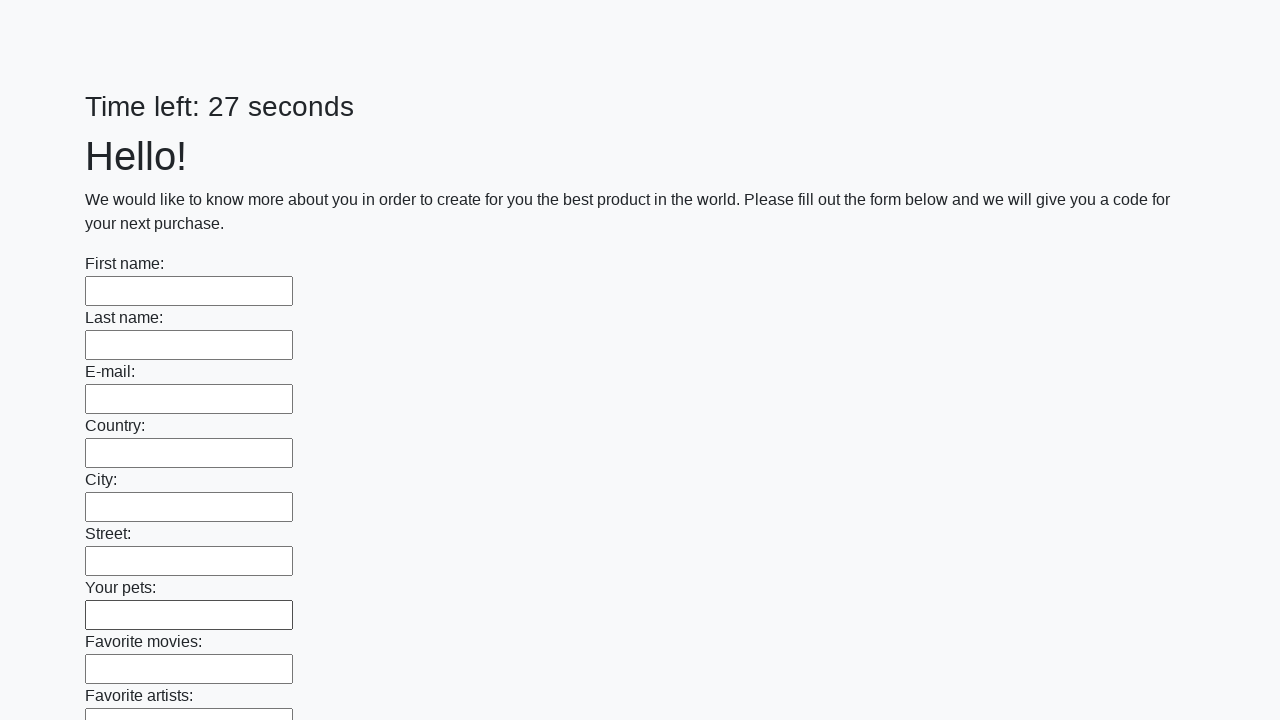